Tests jQuery UI slider functionality by dragging the slider handle to the right in increments, then back to the left

Starting URL: https://jqueryui.com/slider/

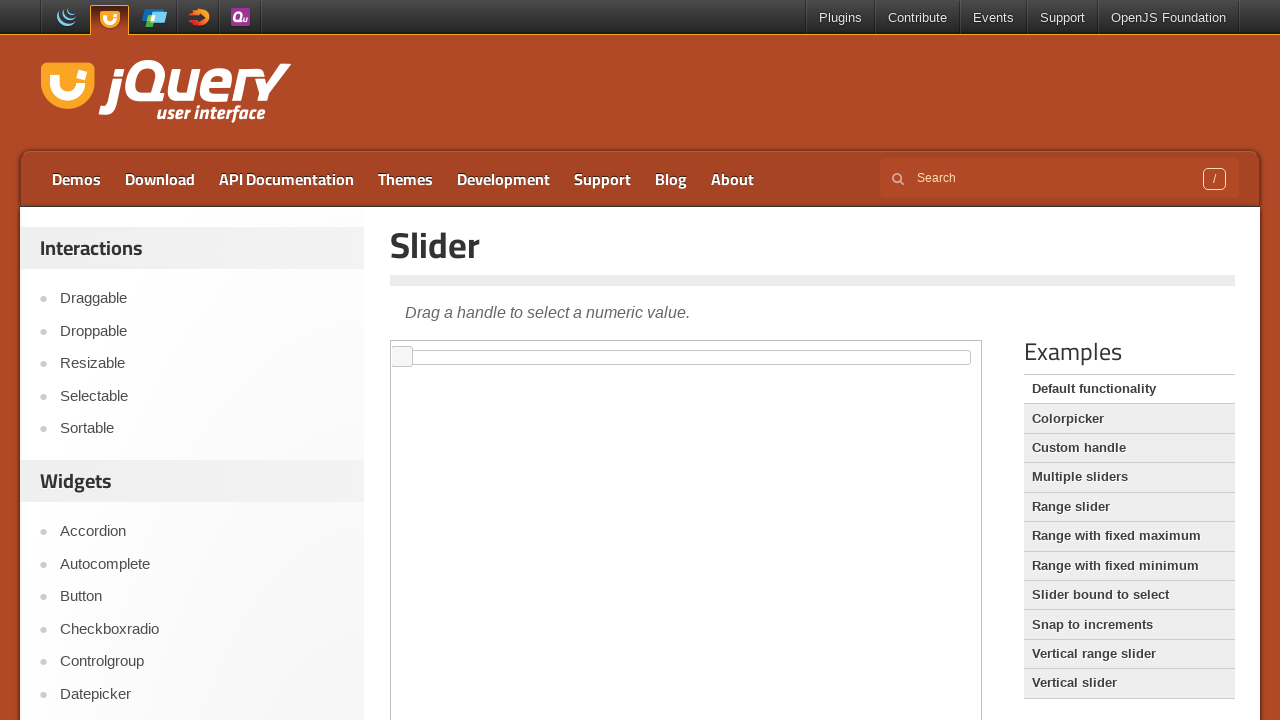

Located demo iframe
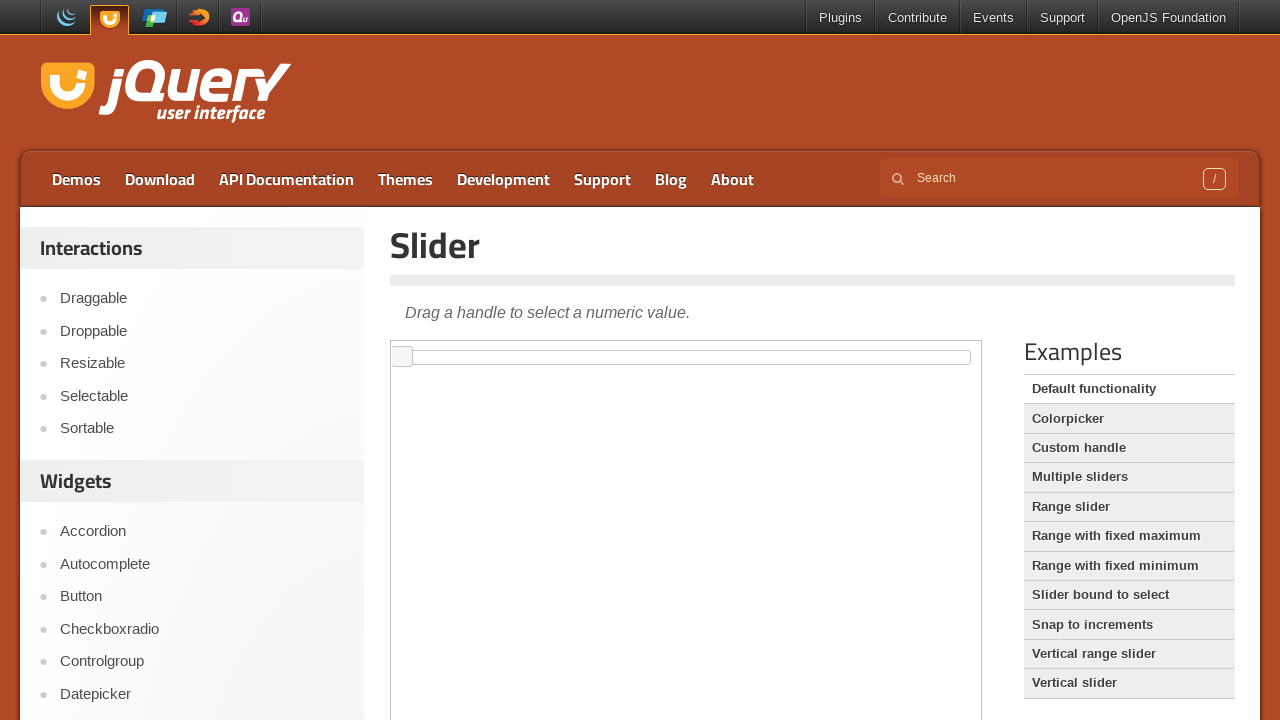

Located slider handle element
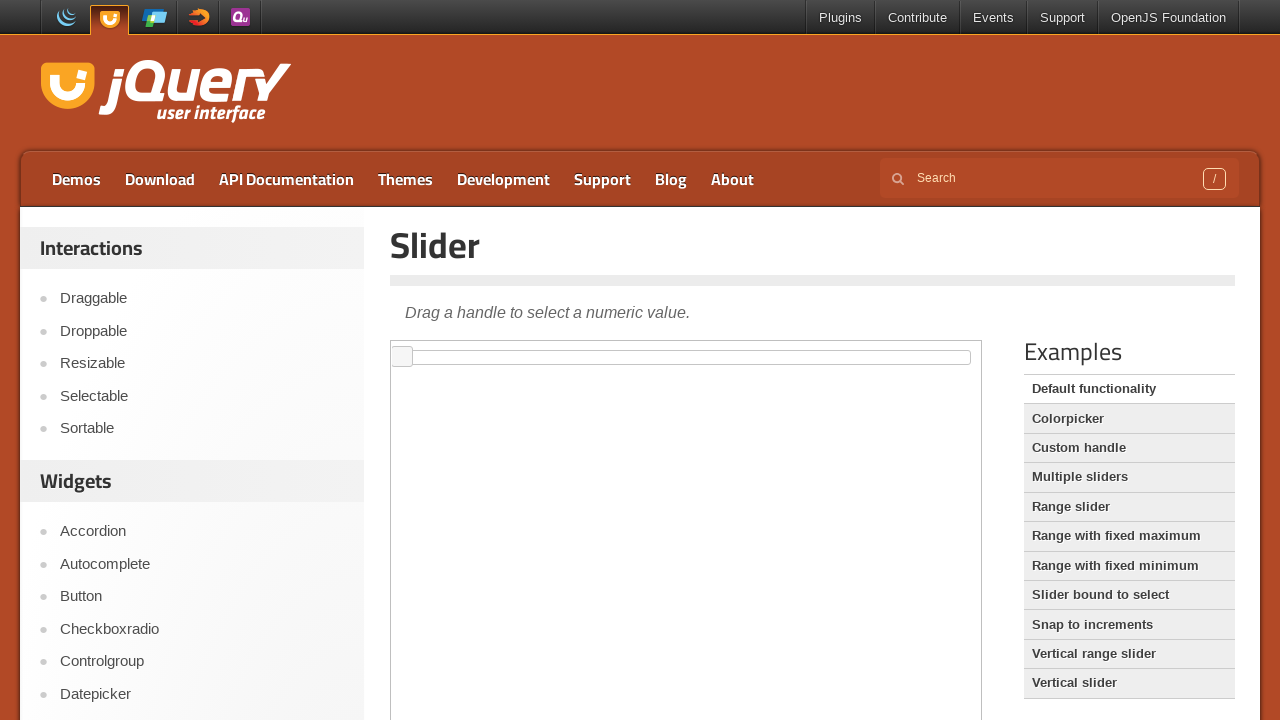

Retrieved slider handle bounding box
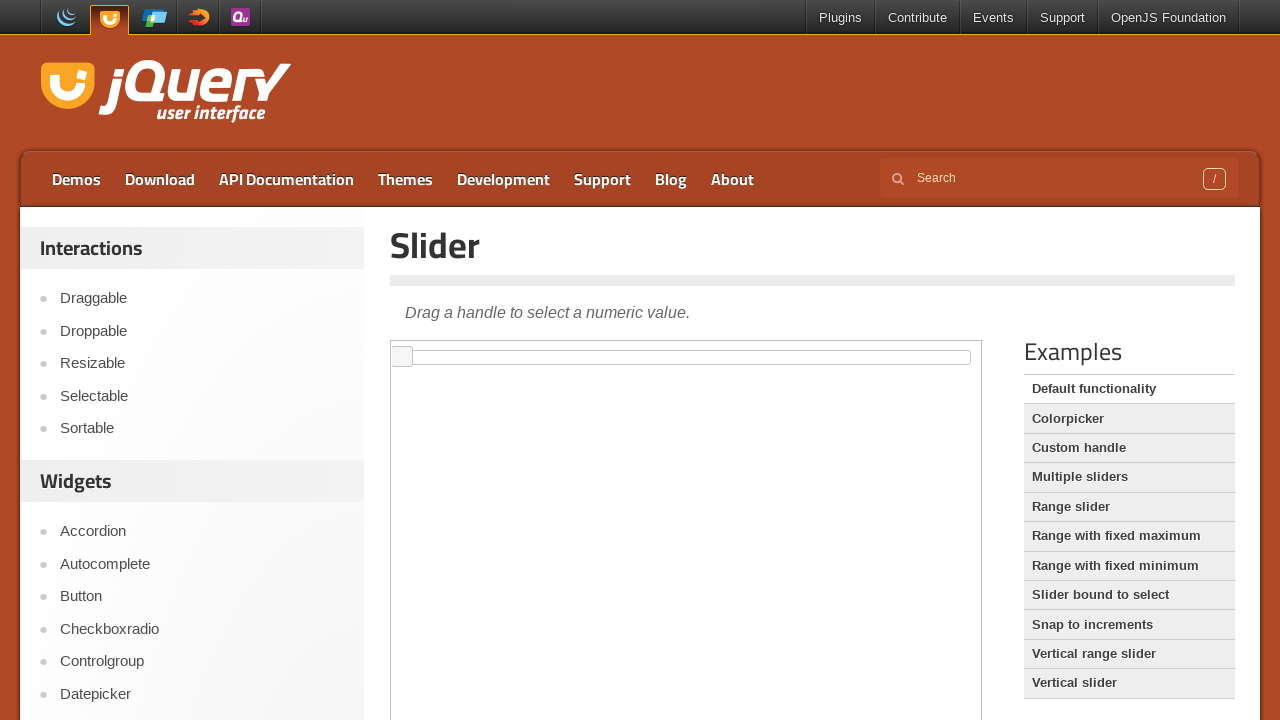

Moved mouse to slider position (increment 0) at (402, 357)
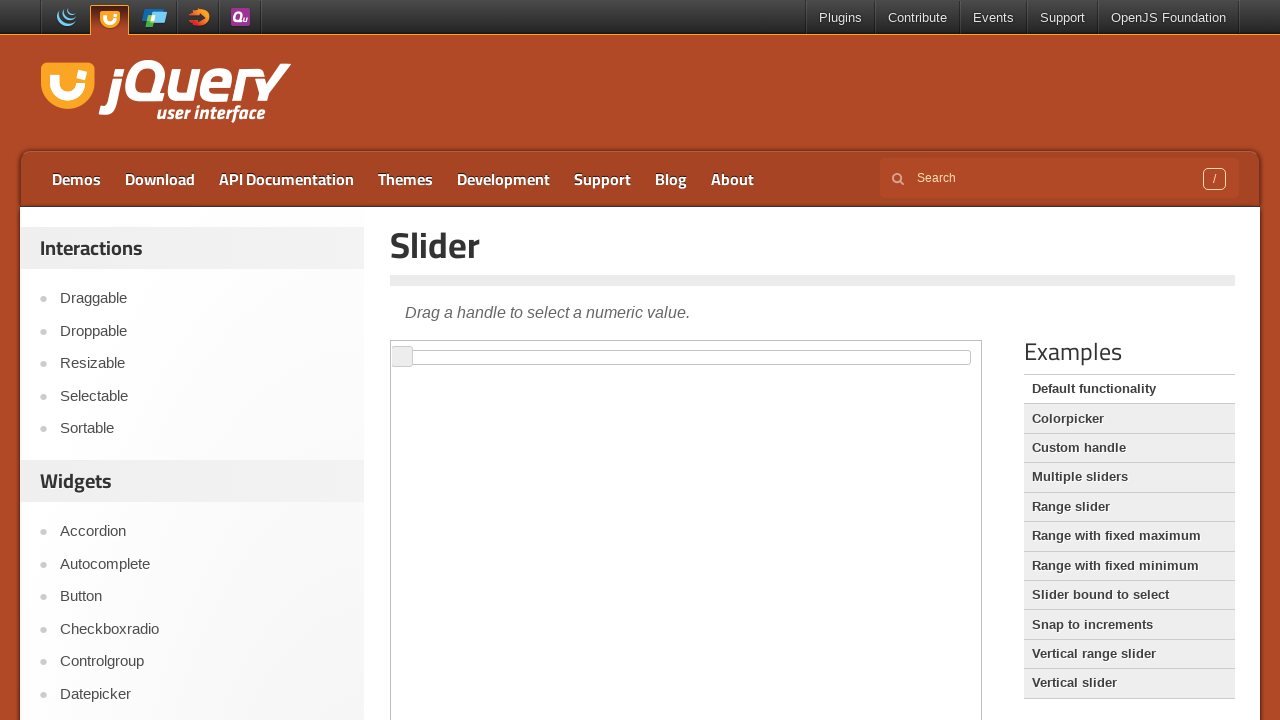

Pressed mouse button down on slider at (402, 357)
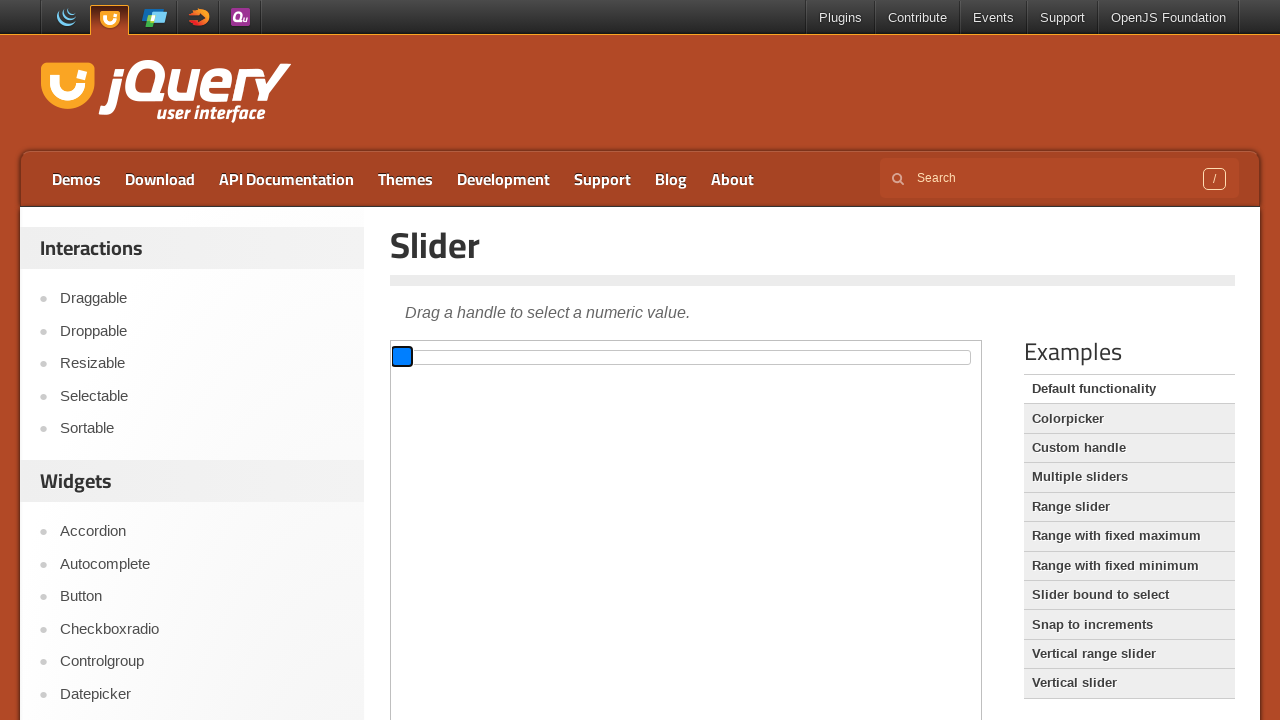

Dragged slider handle to the right at (412, 357)
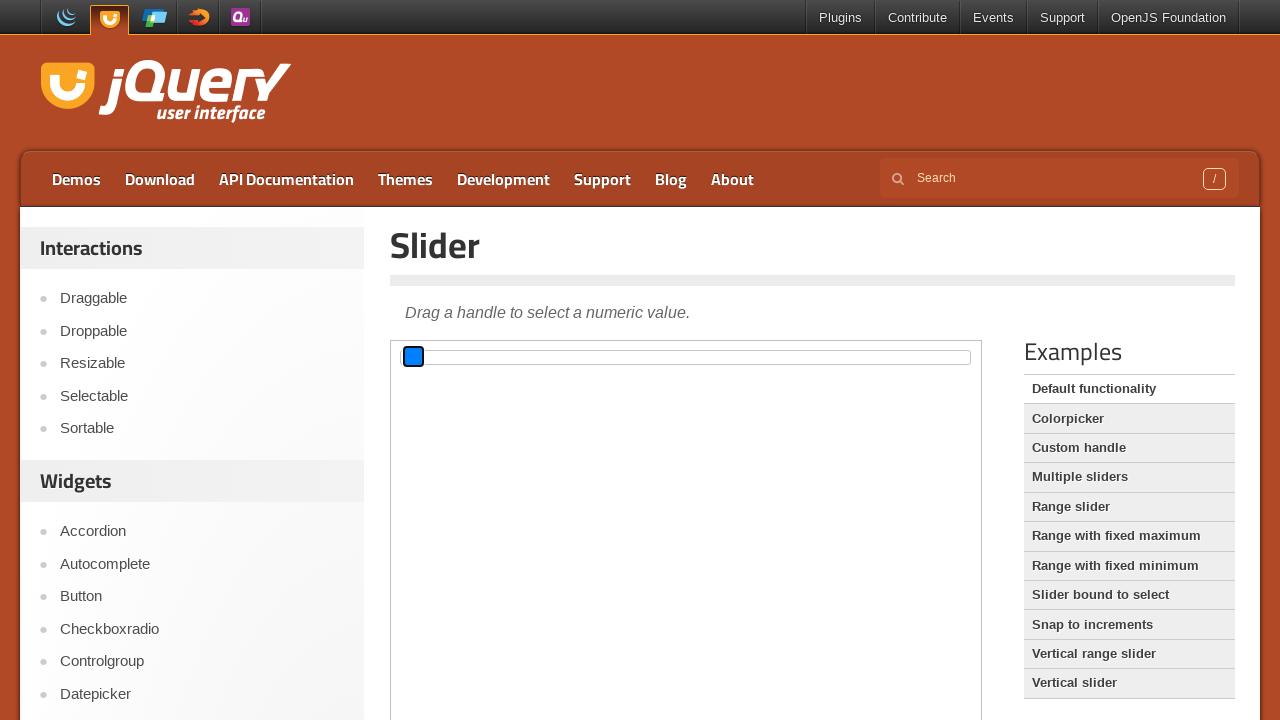

Released mouse button after dragging right at (412, 357)
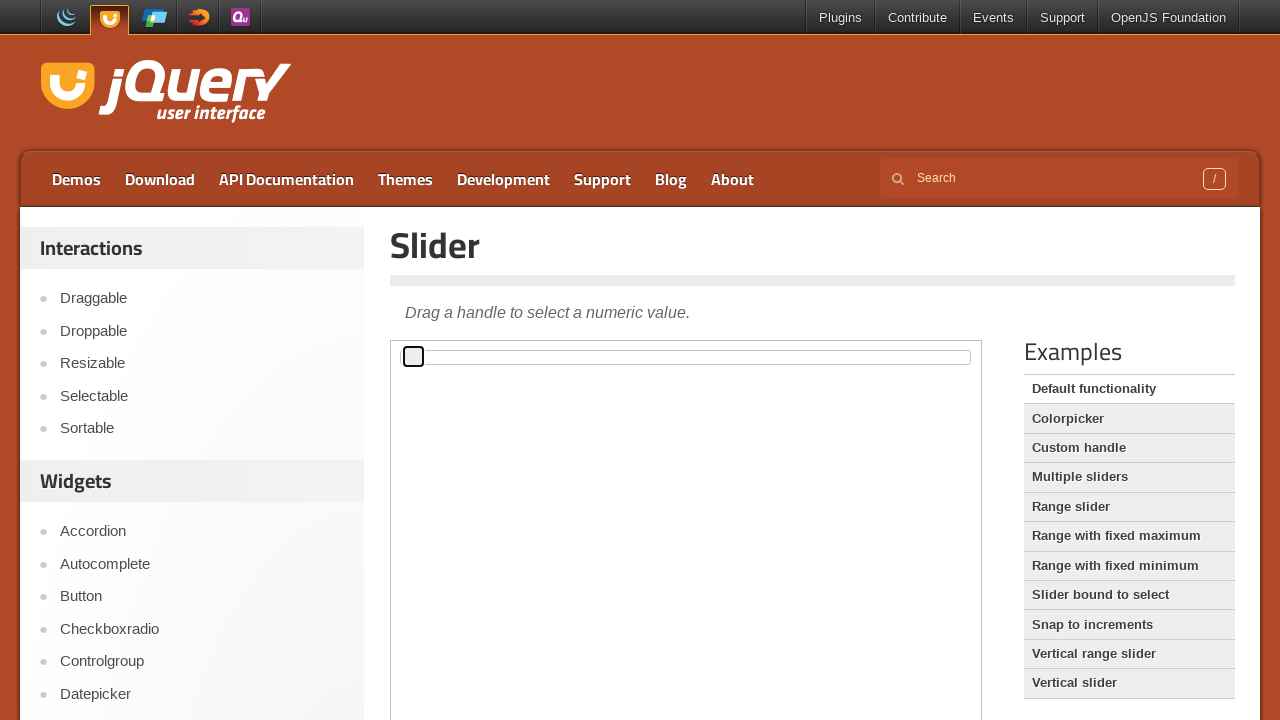

Waited 200ms for slider animation
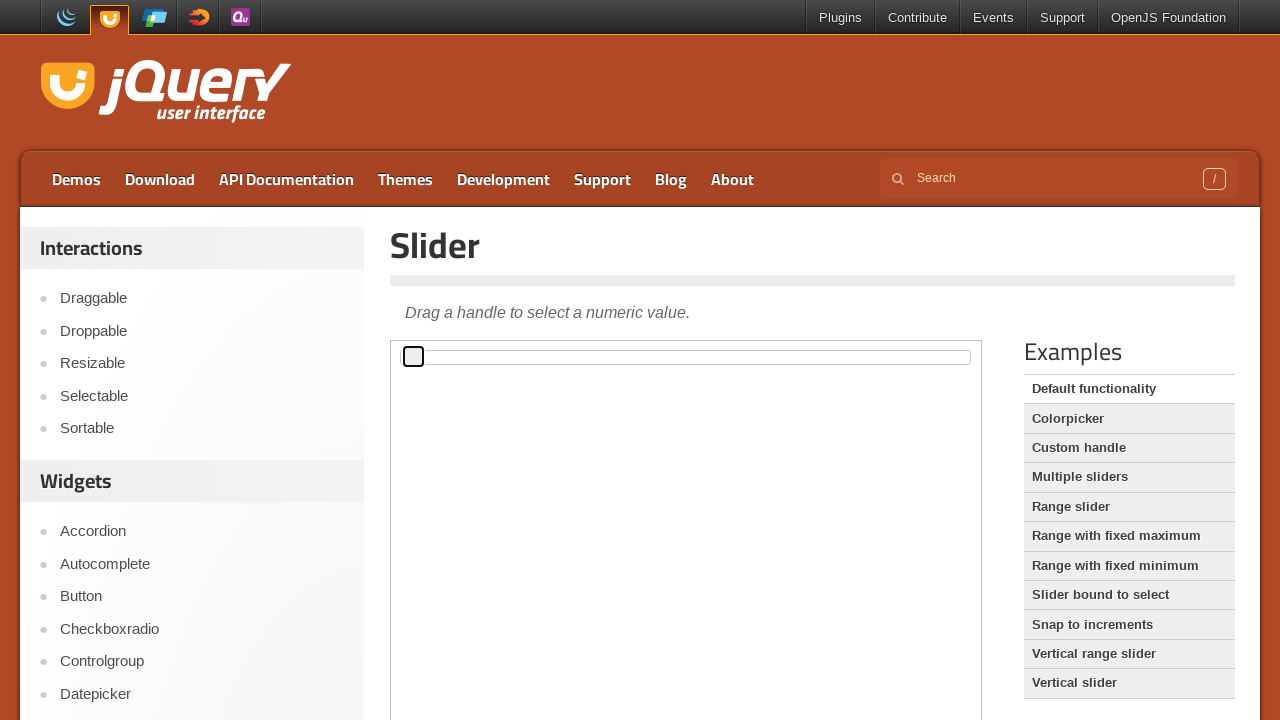

Moved mouse to slider position (increment 10) at (412, 357)
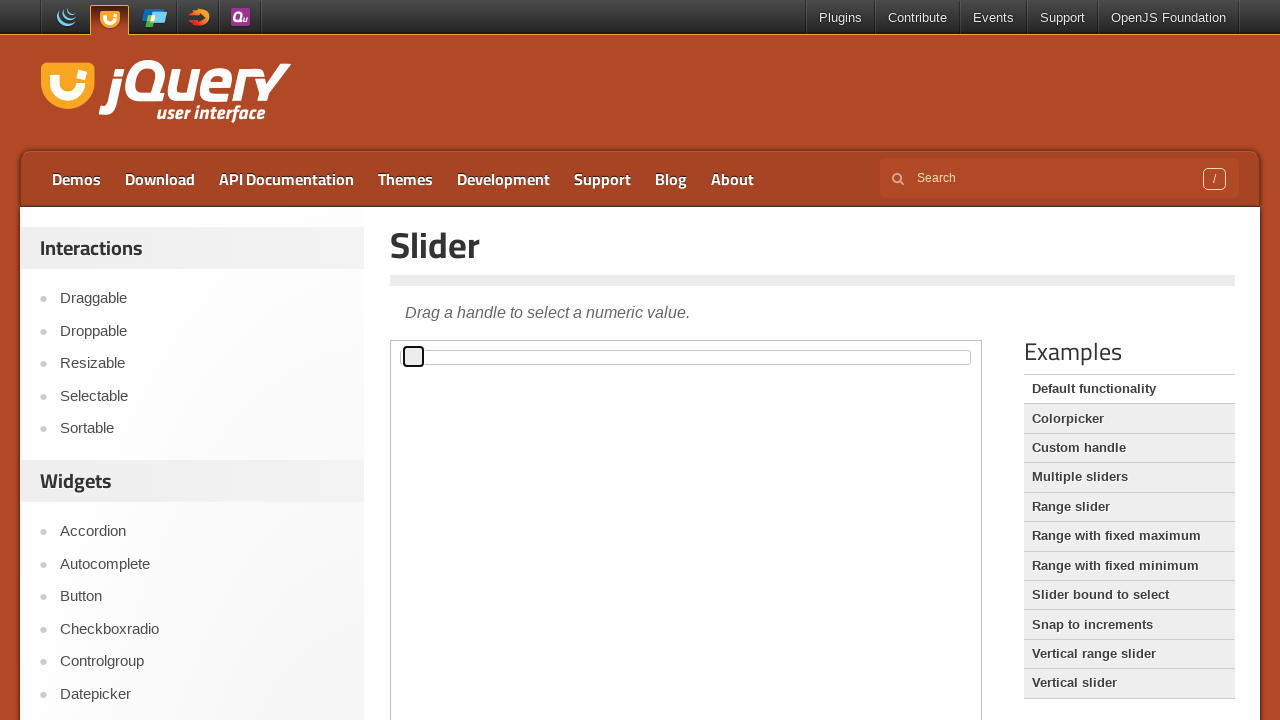

Pressed mouse button down on slider at (412, 357)
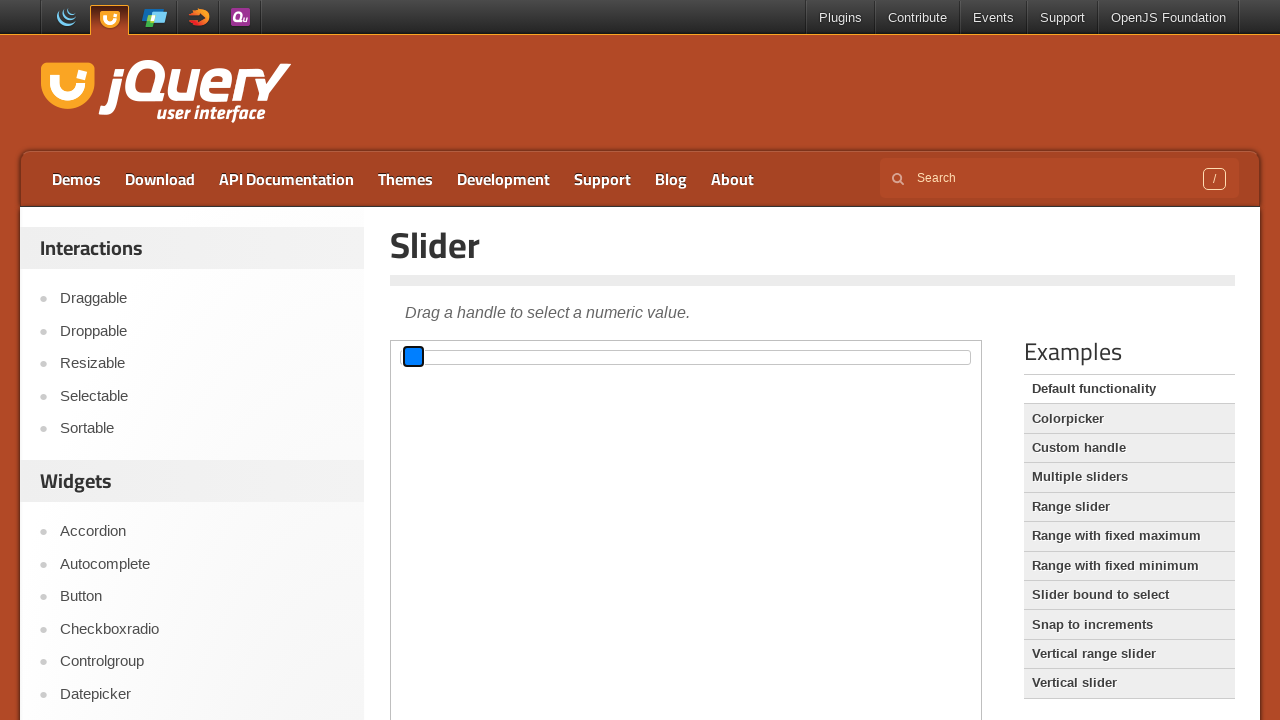

Dragged slider handle to the right at (422, 357)
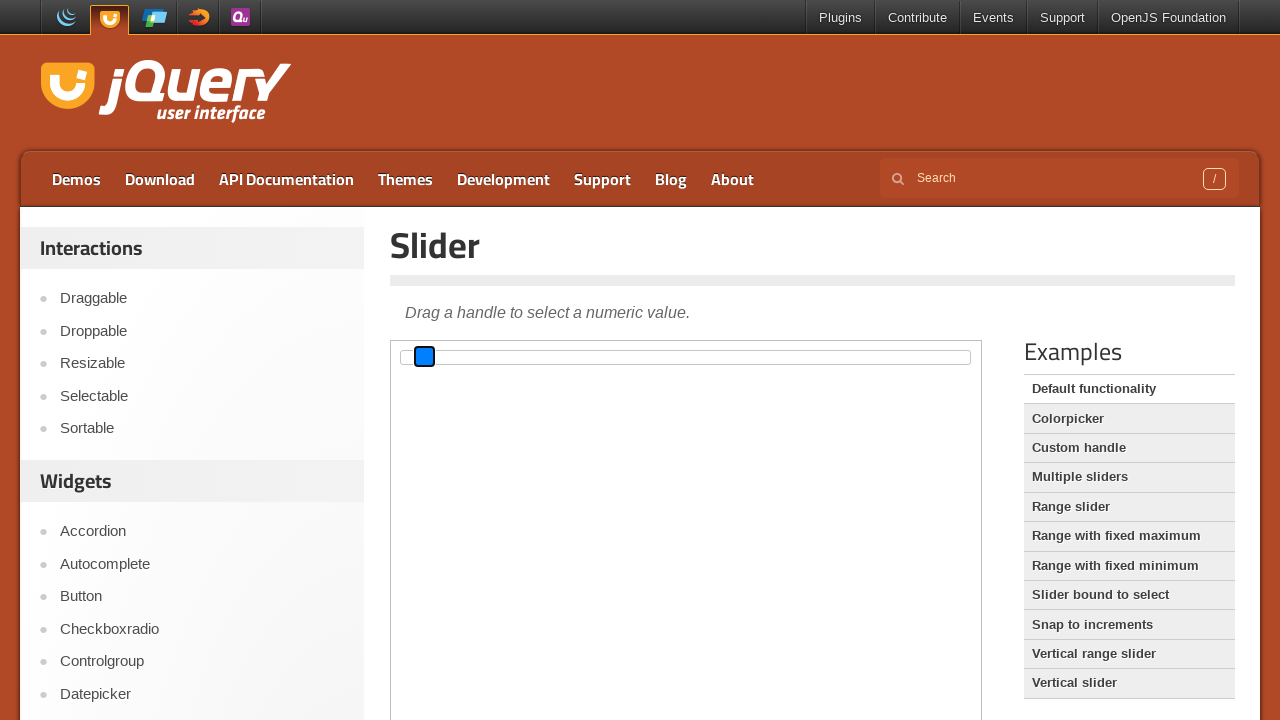

Released mouse button after dragging right at (422, 357)
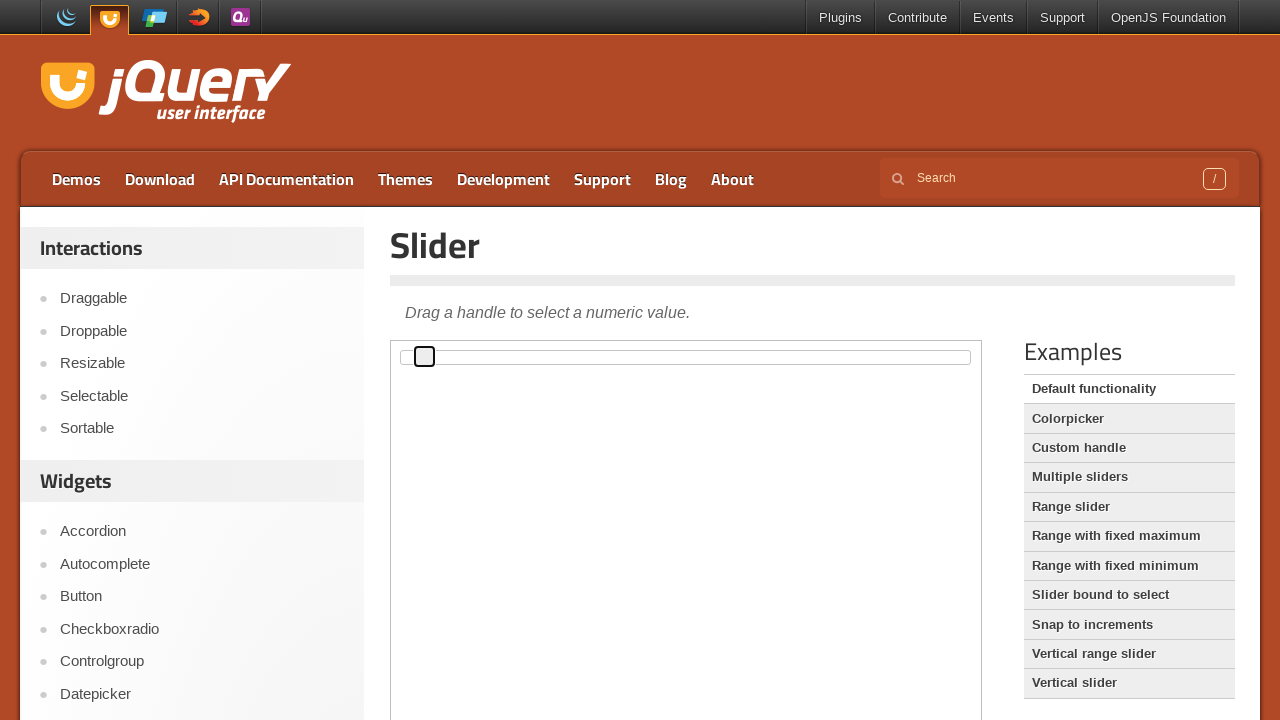

Waited 200ms for slider animation
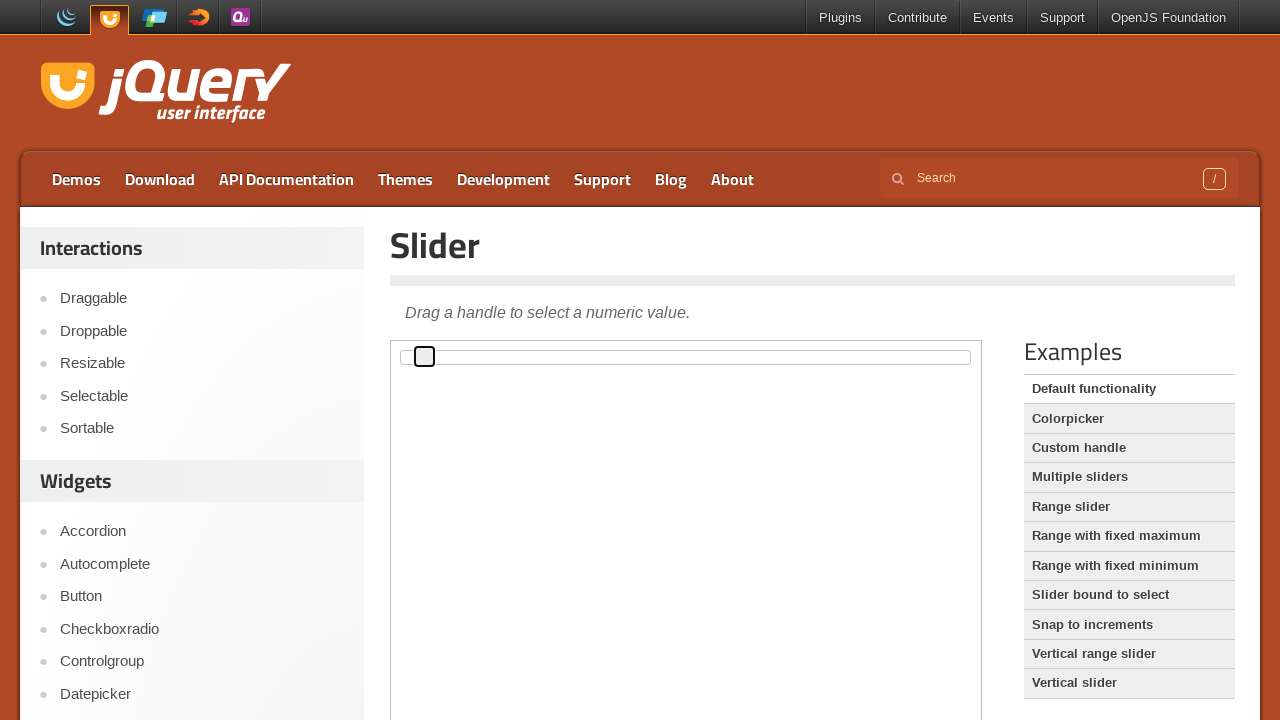

Moved mouse to slider position (increment 20) at (422, 357)
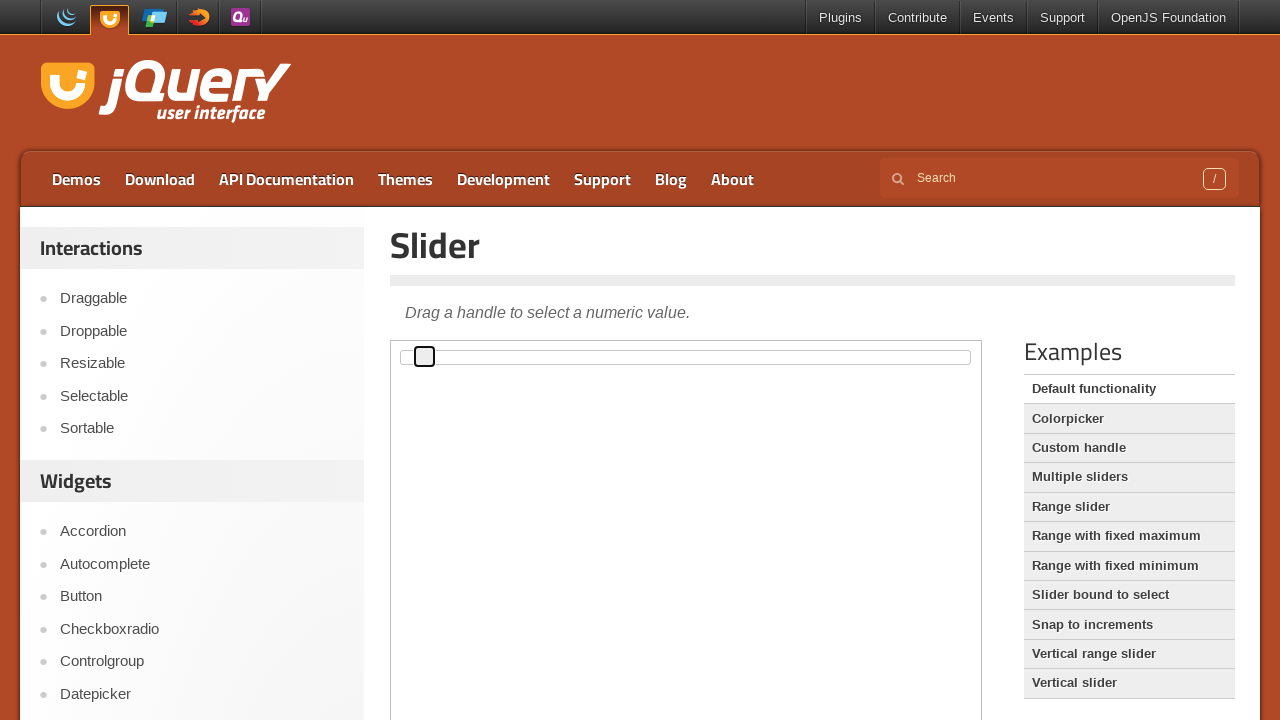

Pressed mouse button down on slider at (422, 357)
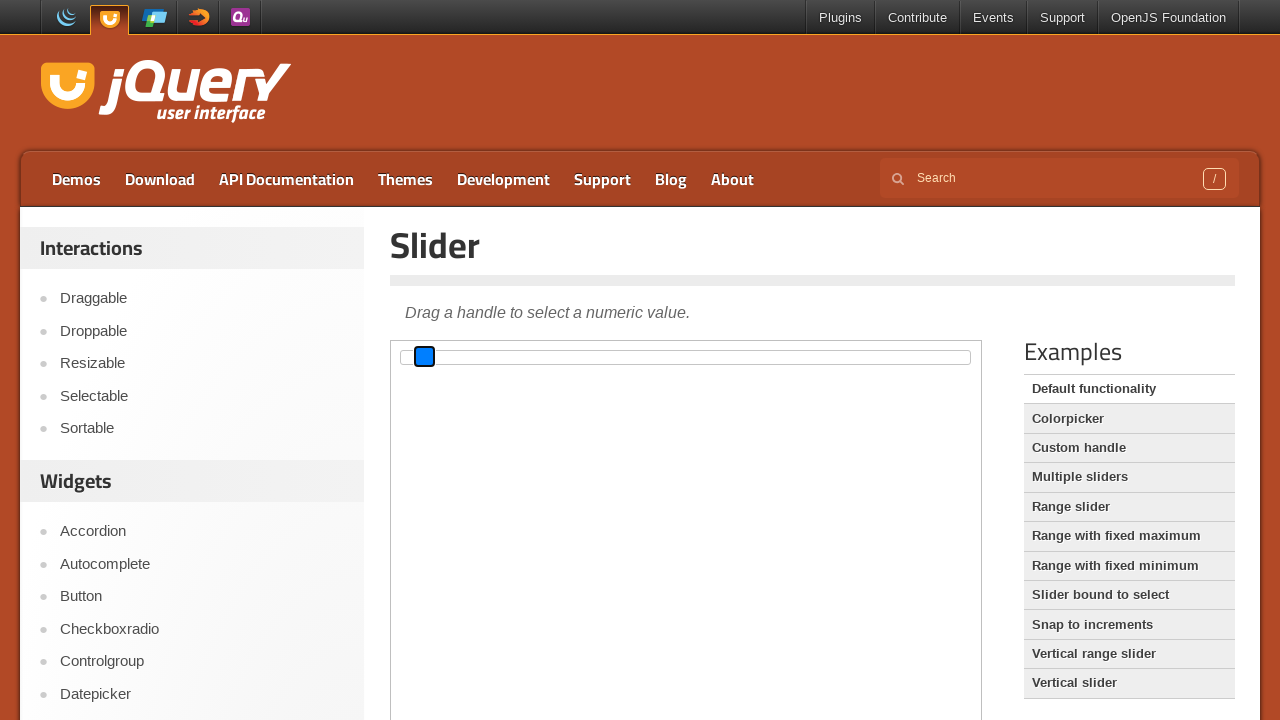

Dragged slider handle to the right at (432, 357)
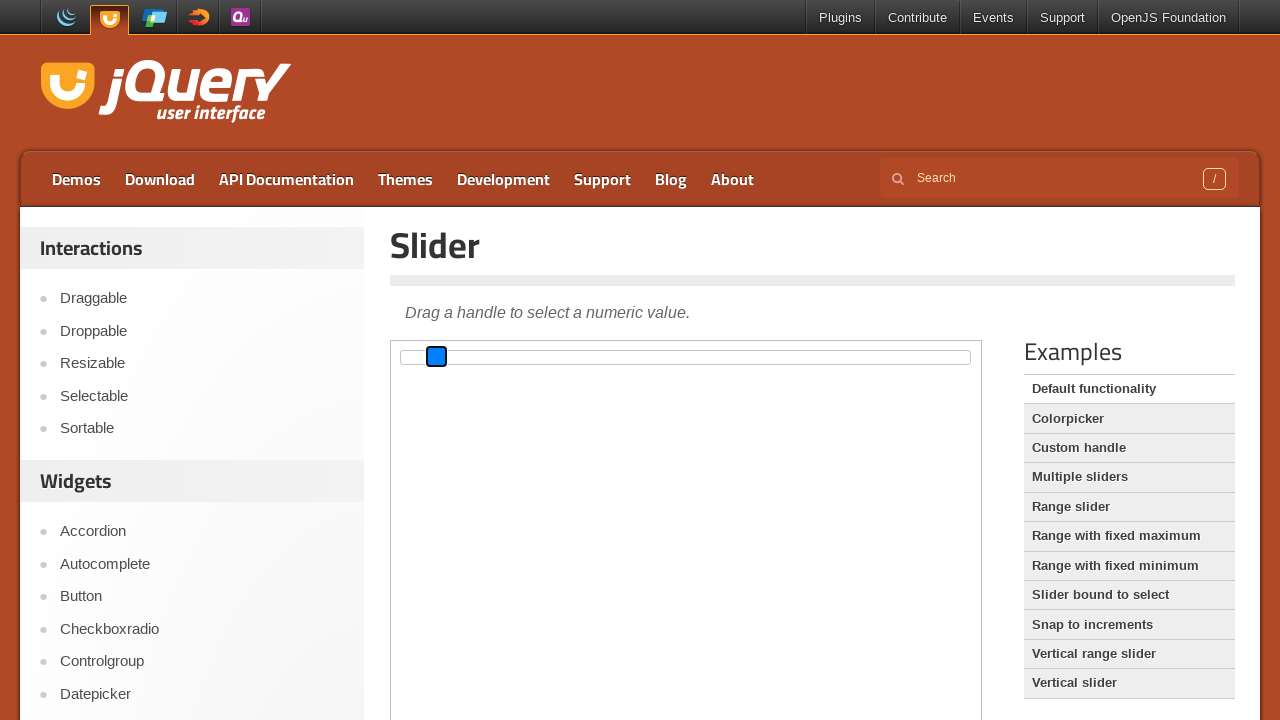

Released mouse button after dragging right at (432, 357)
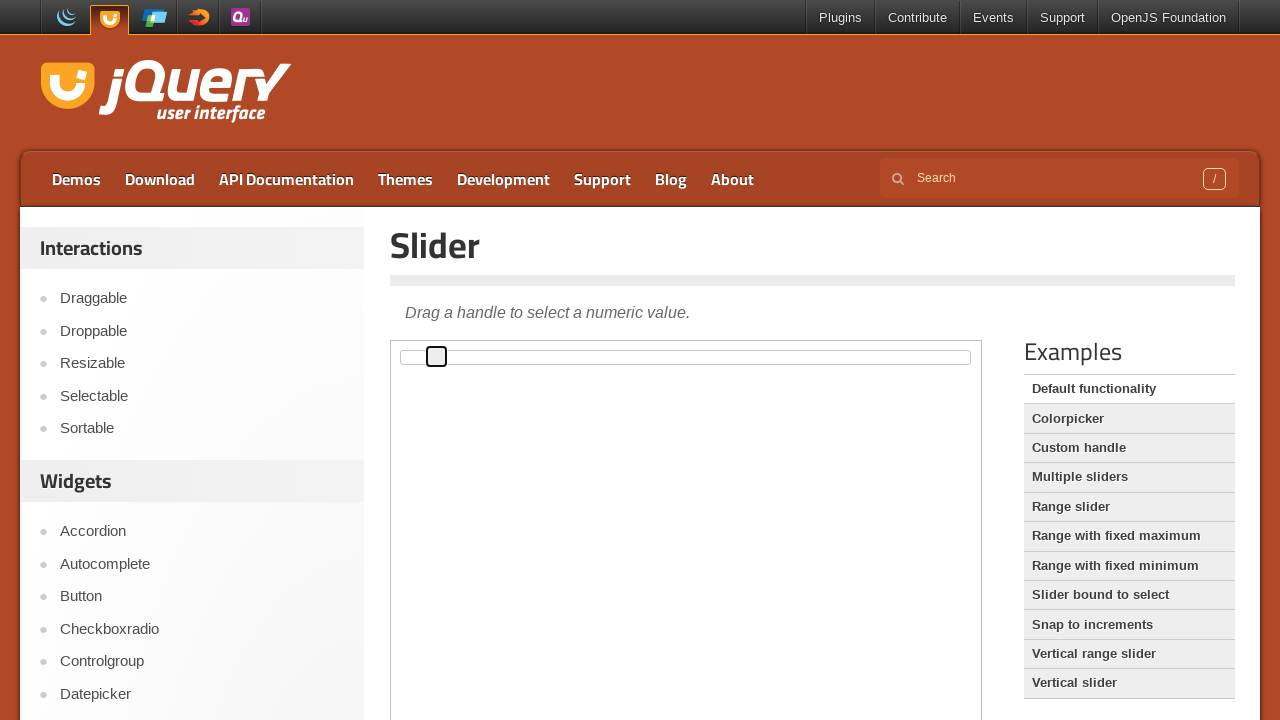

Waited 200ms for slider animation
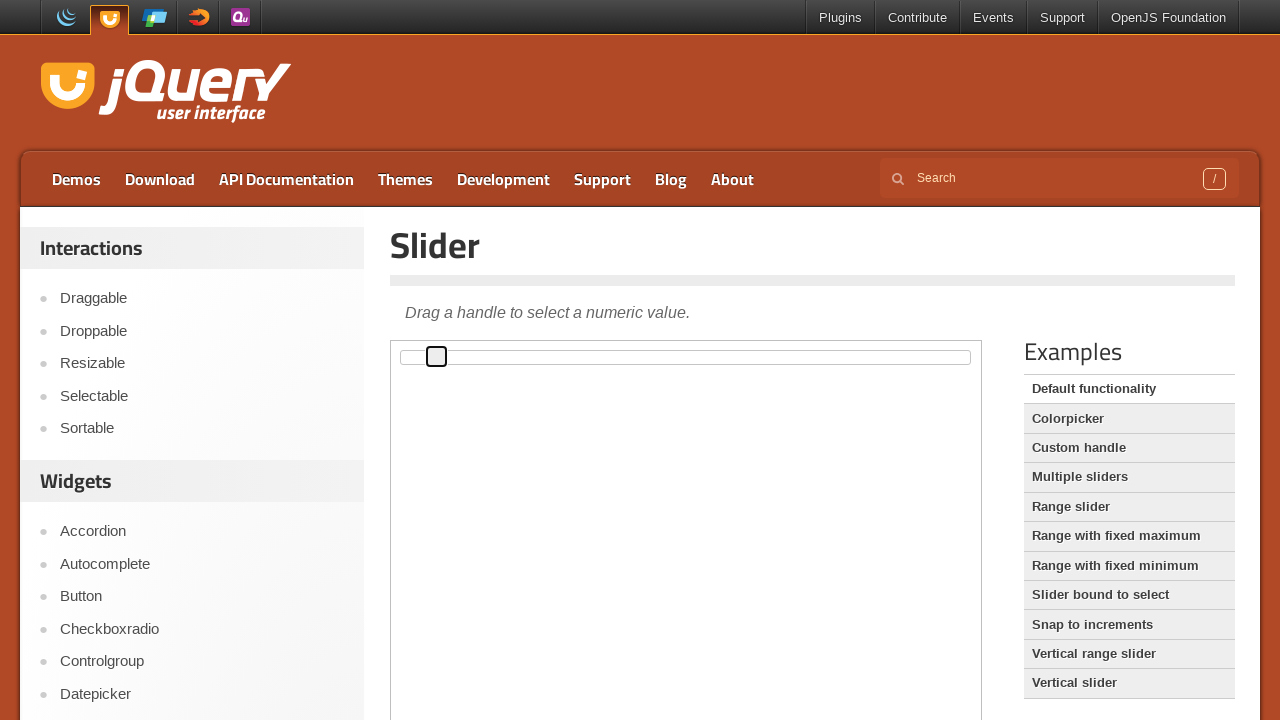

Moved mouse to slider position (increment 30) at (432, 357)
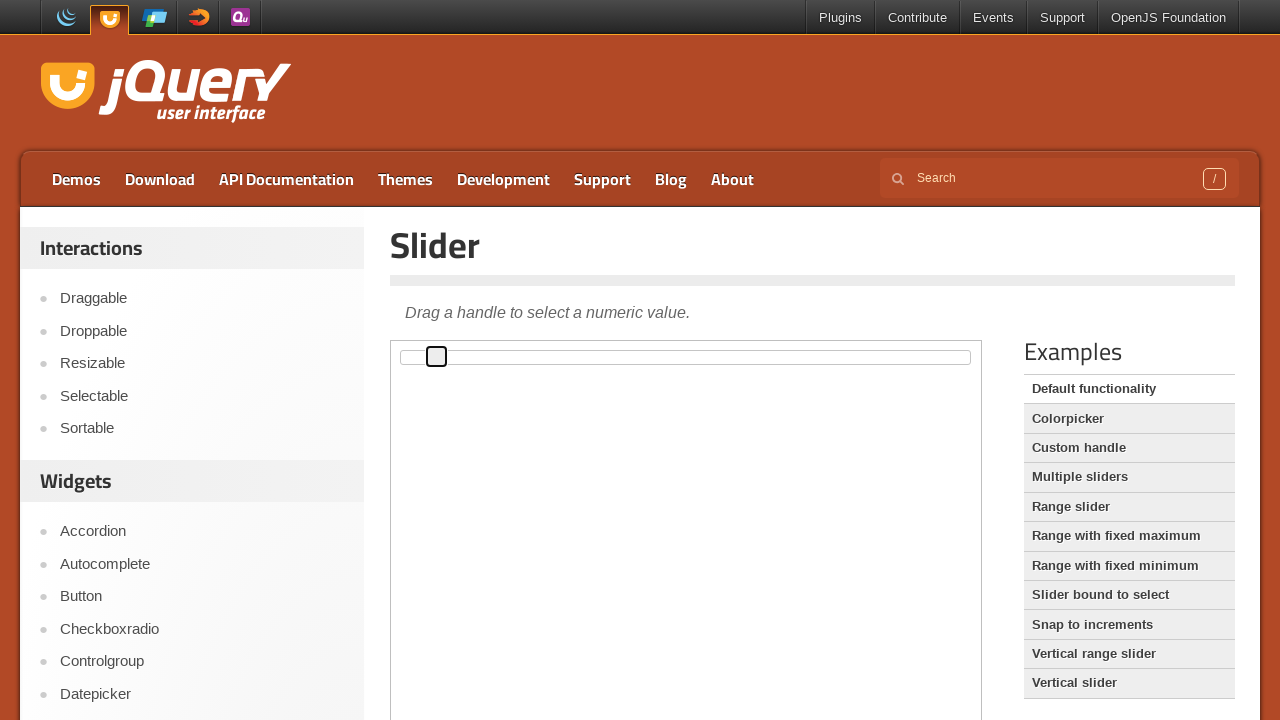

Pressed mouse button down on slider at (432, 357)
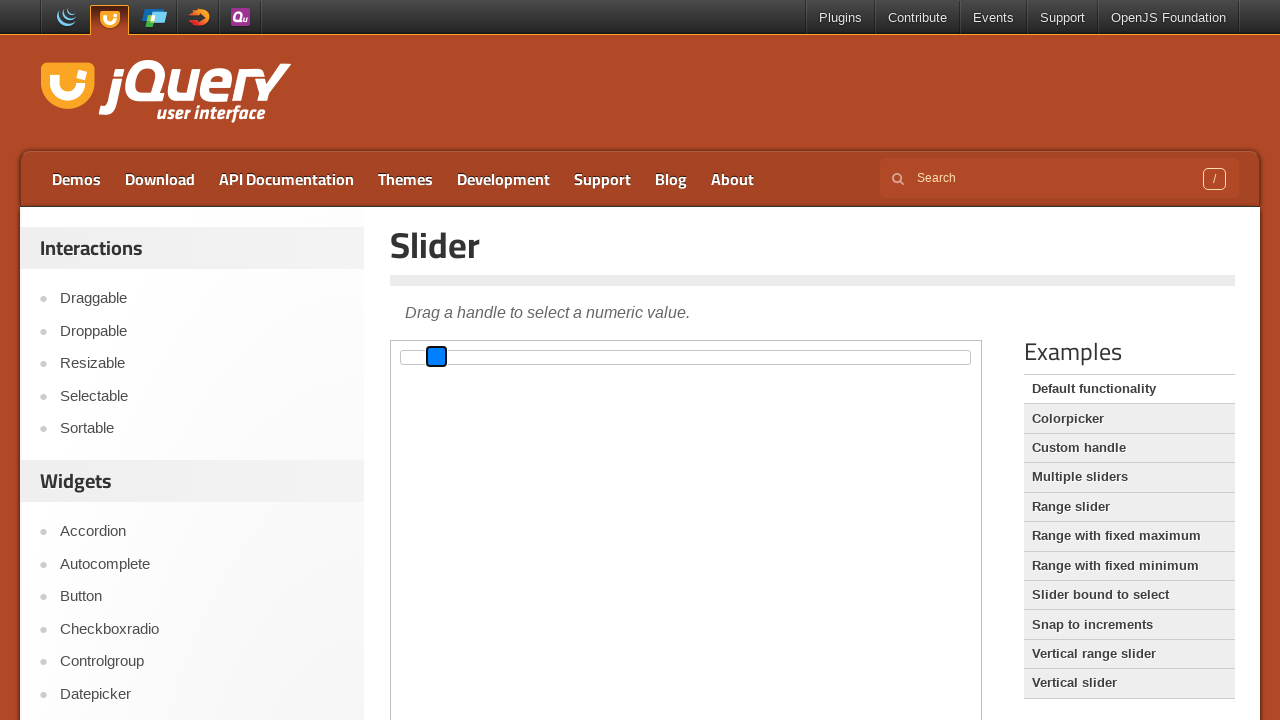

Dragged slider handle to the right at (442, 357)
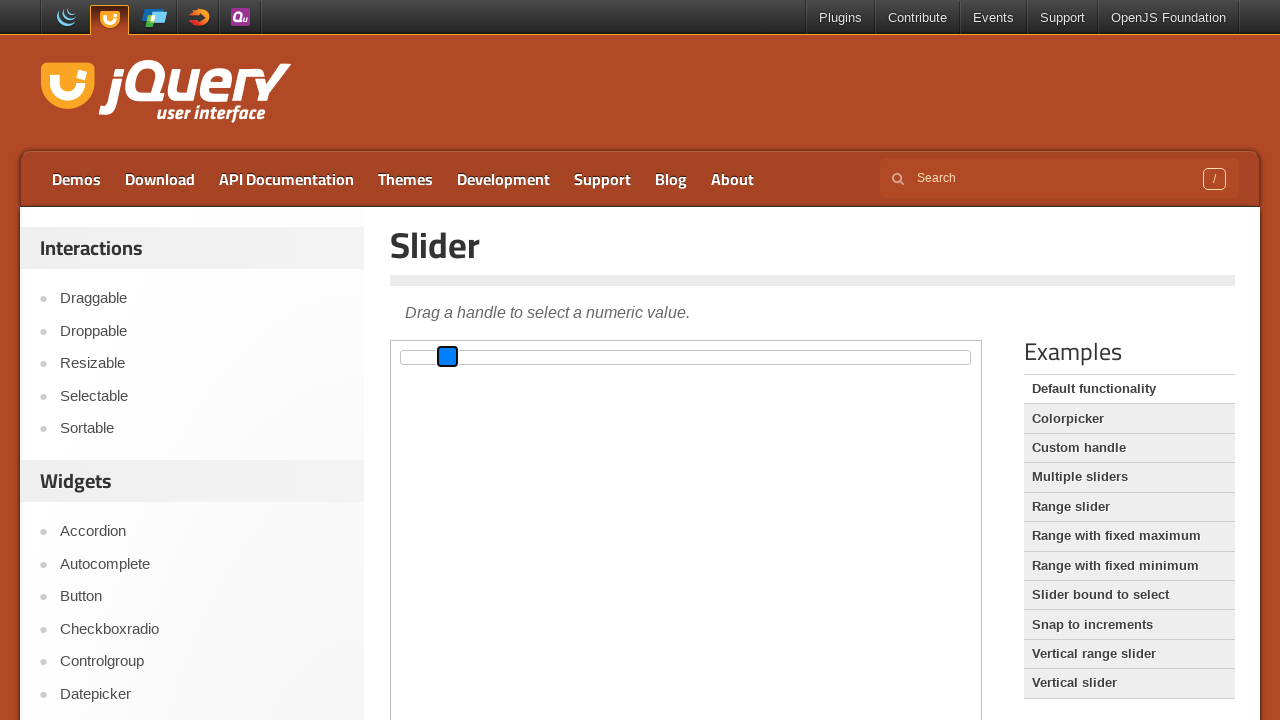

Released mouse button after dragging right at (442, 357)
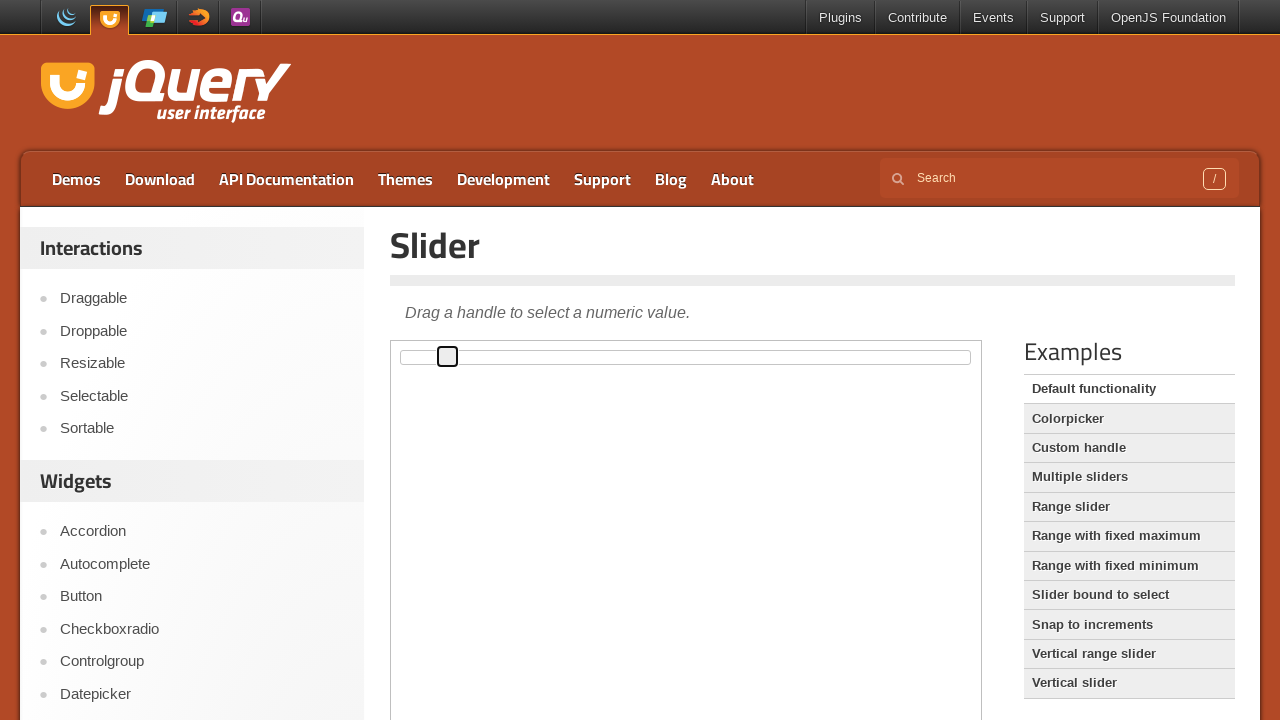

Waited 200ms for slider animation
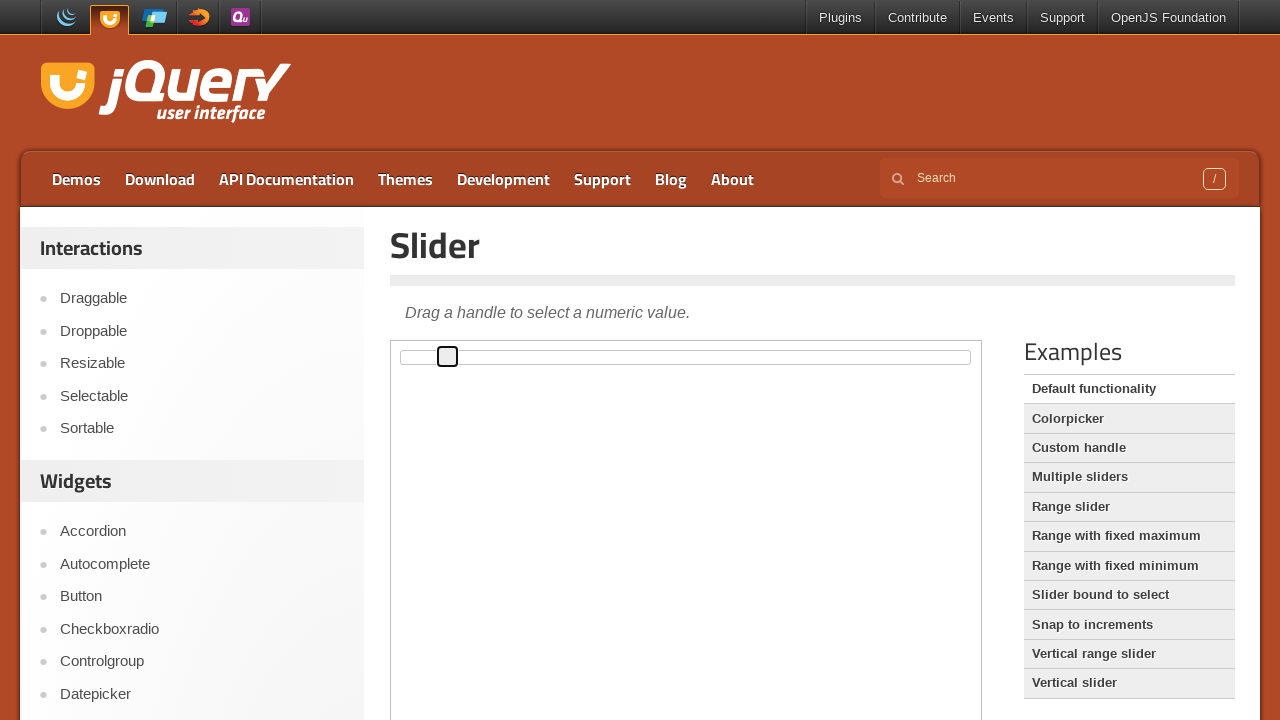

Moved mouse to slider position (increment 40) at (442, 357)
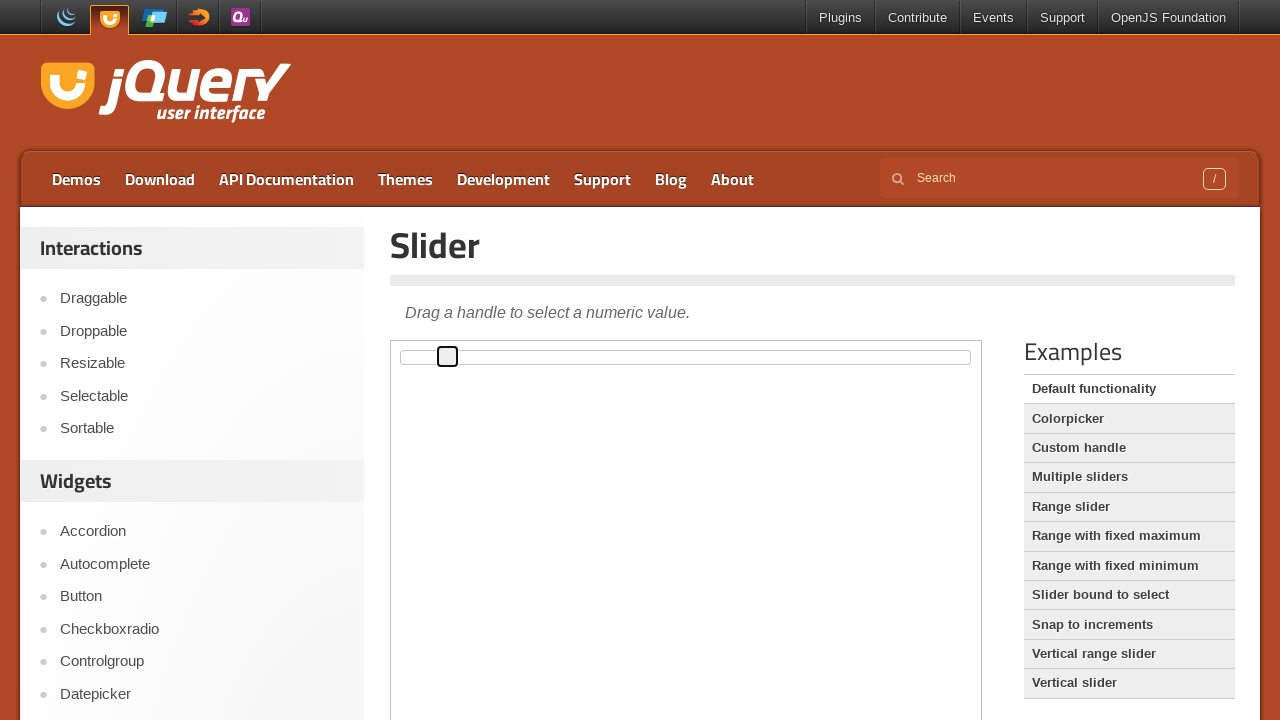

Pressed mouse button down on slider at (442, 357)
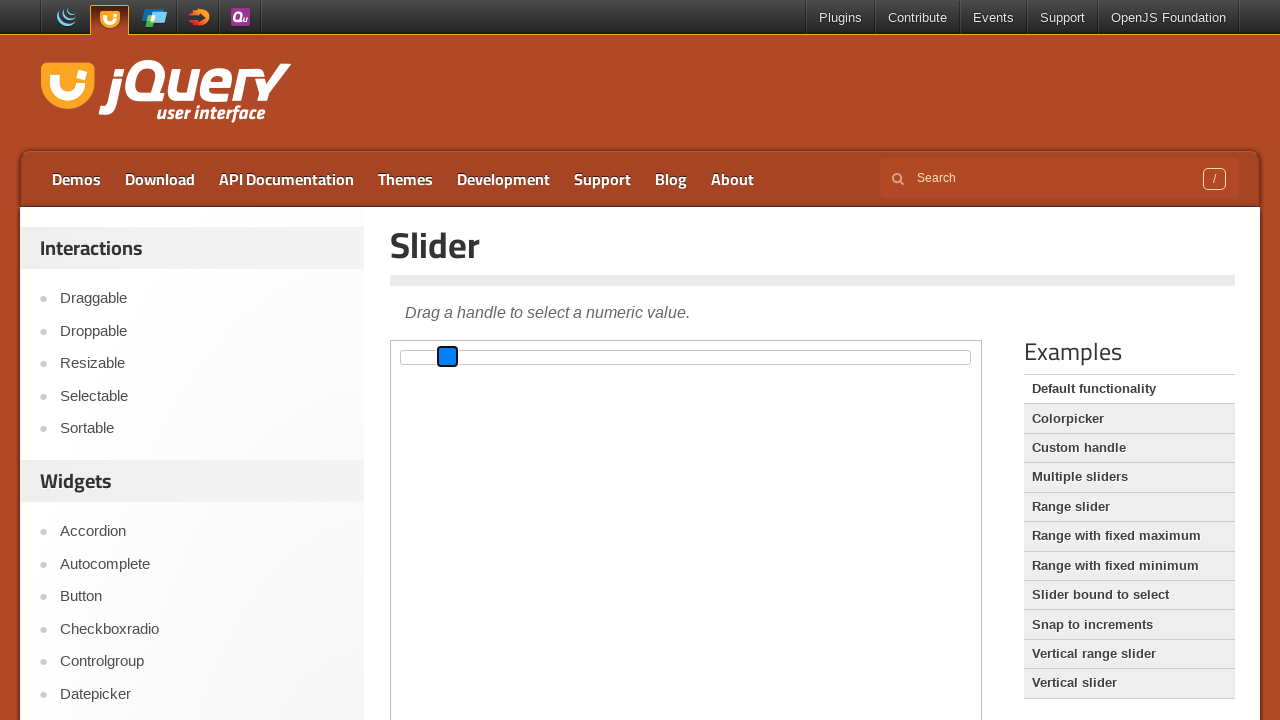

Dragged slider handle to the right at (452, 357)
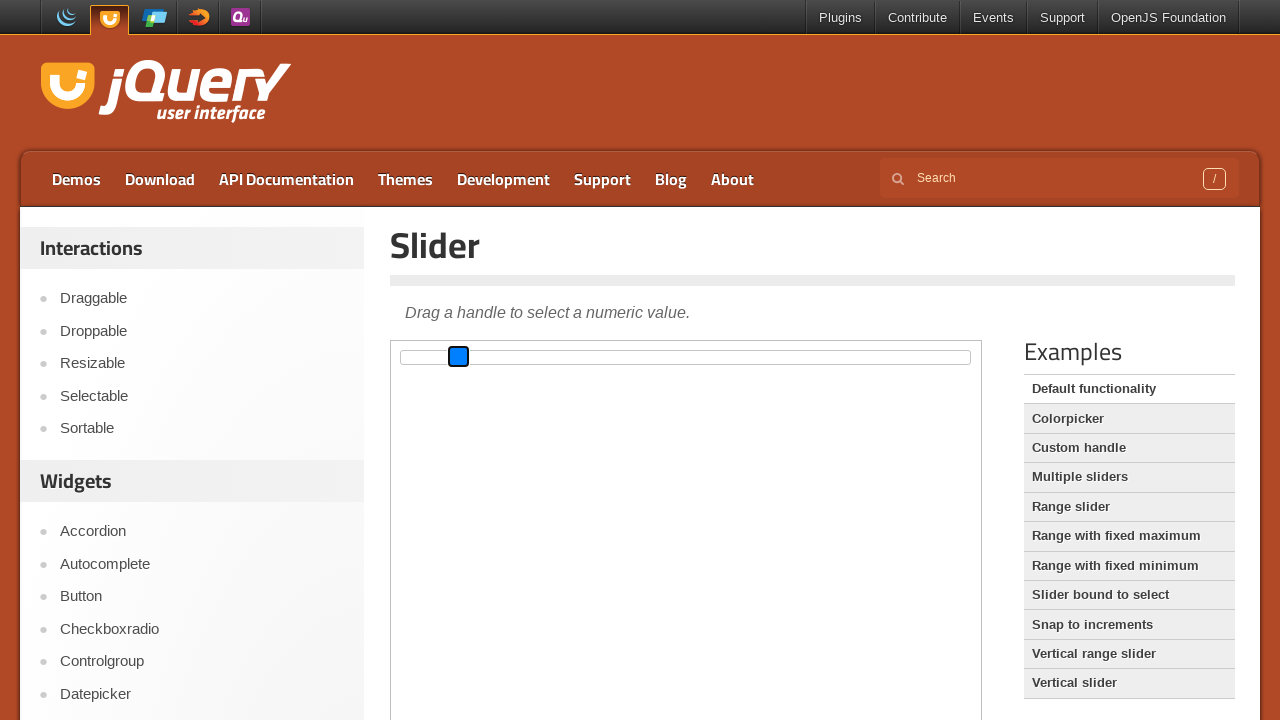

Released mouse button after dragging right at (452, 357)
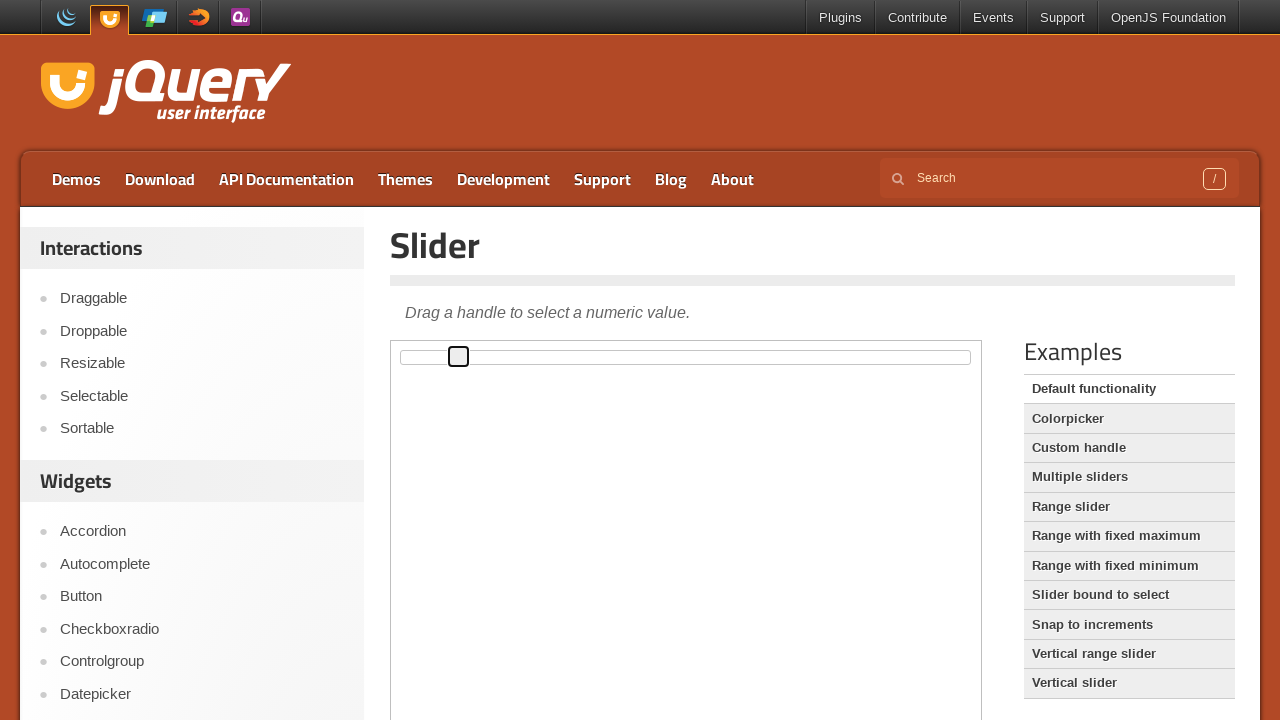

Waited 200ms for slider animation
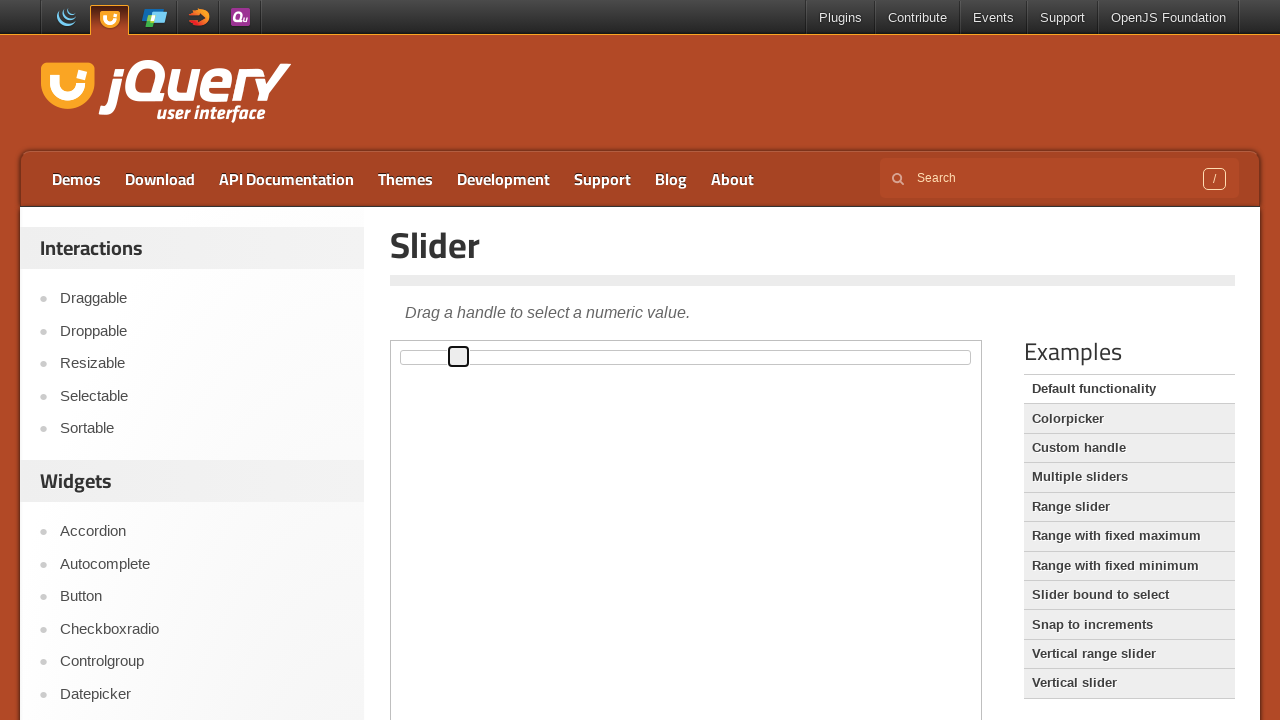

Moved mouse to slider position (increment 50) at (452, 357)
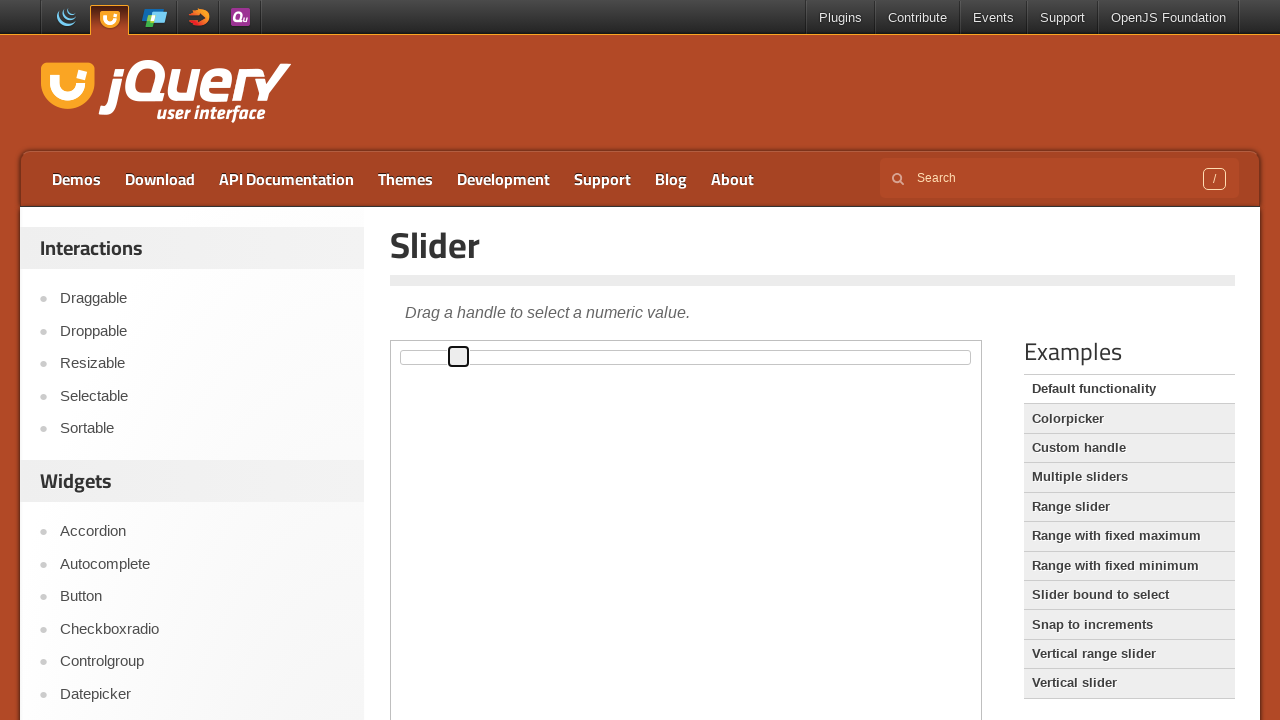

Pressed mouse button down on slider at (452, 357)
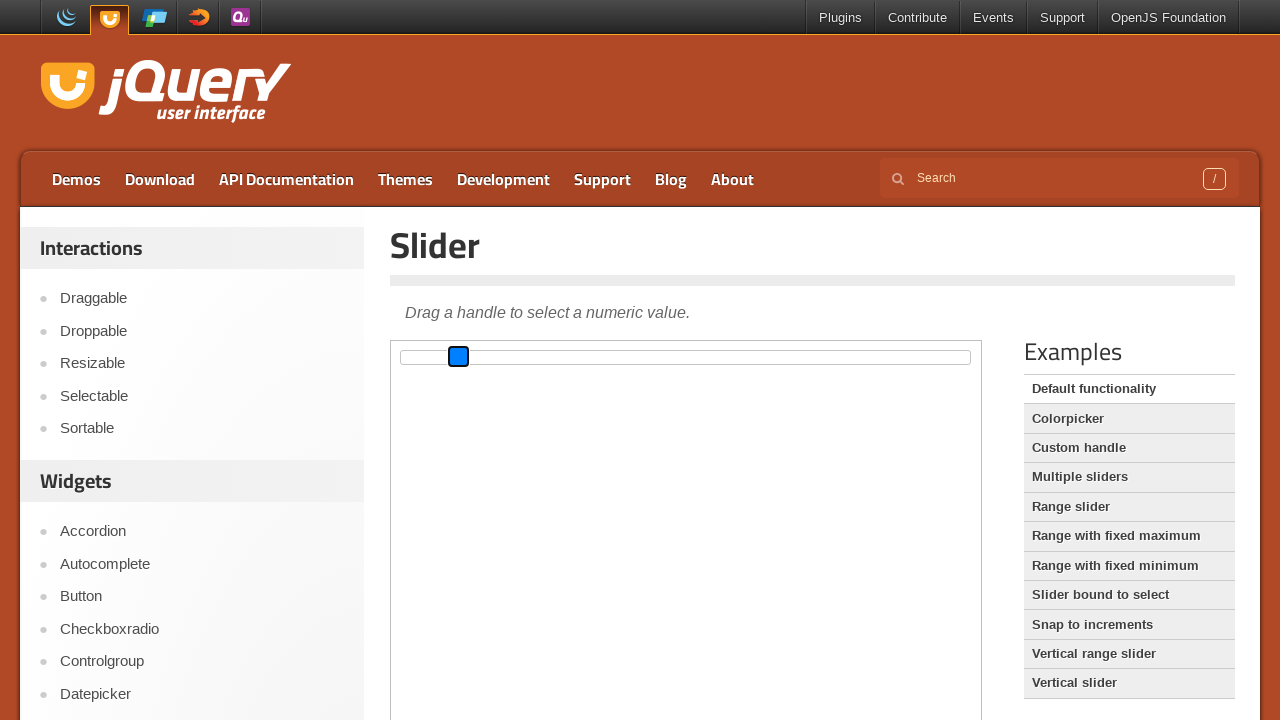

Dragged slider handle to the right at (462, 357)
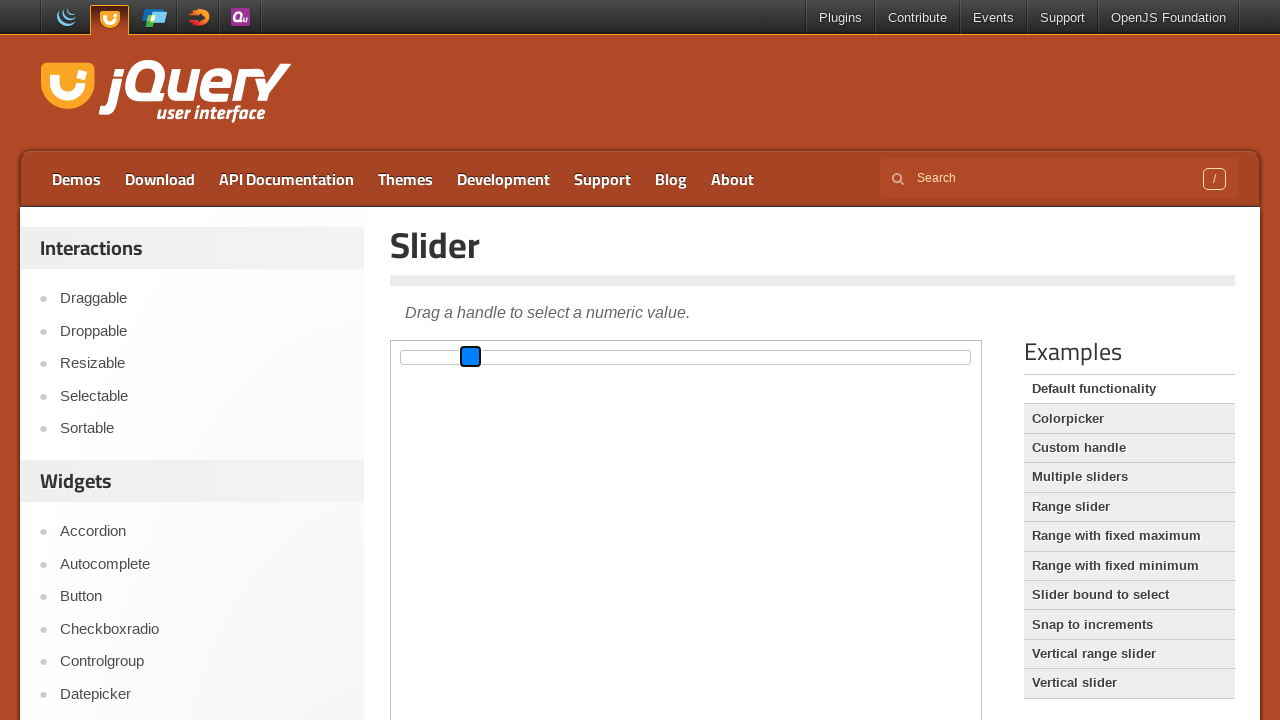

Released mouse button after dragging right at (462, 357)
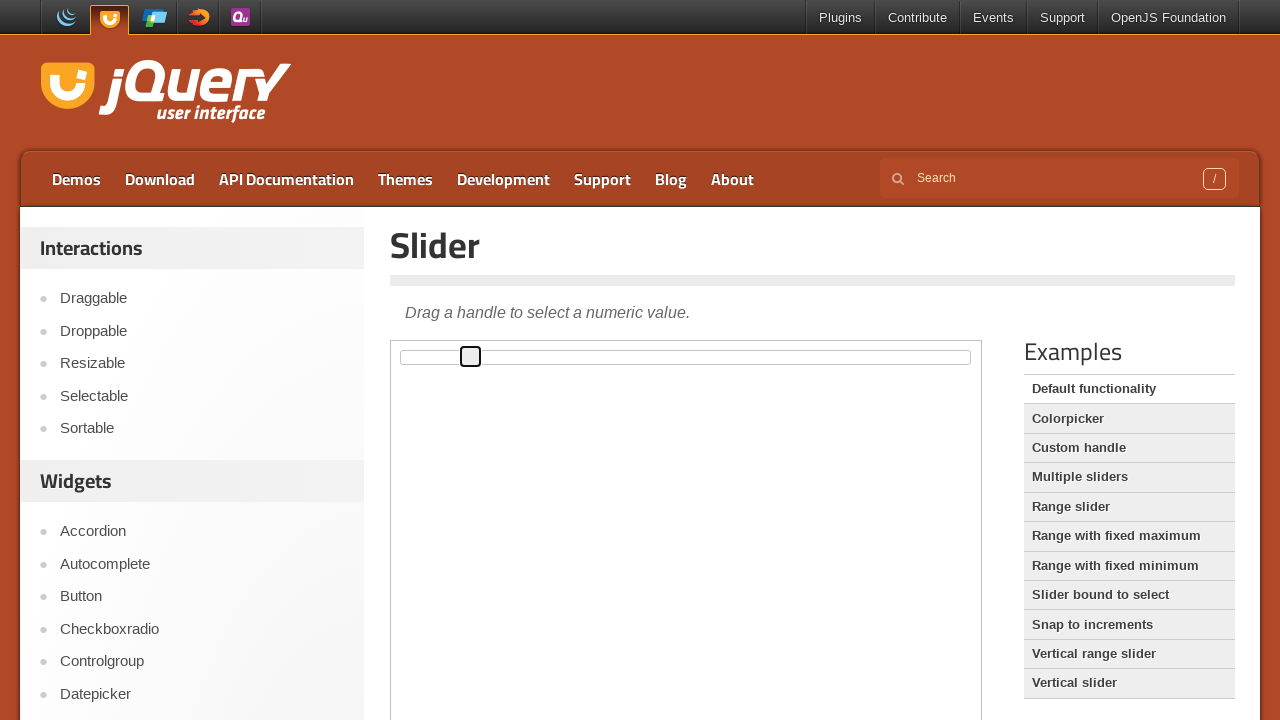

Waited 200ms for slider animation
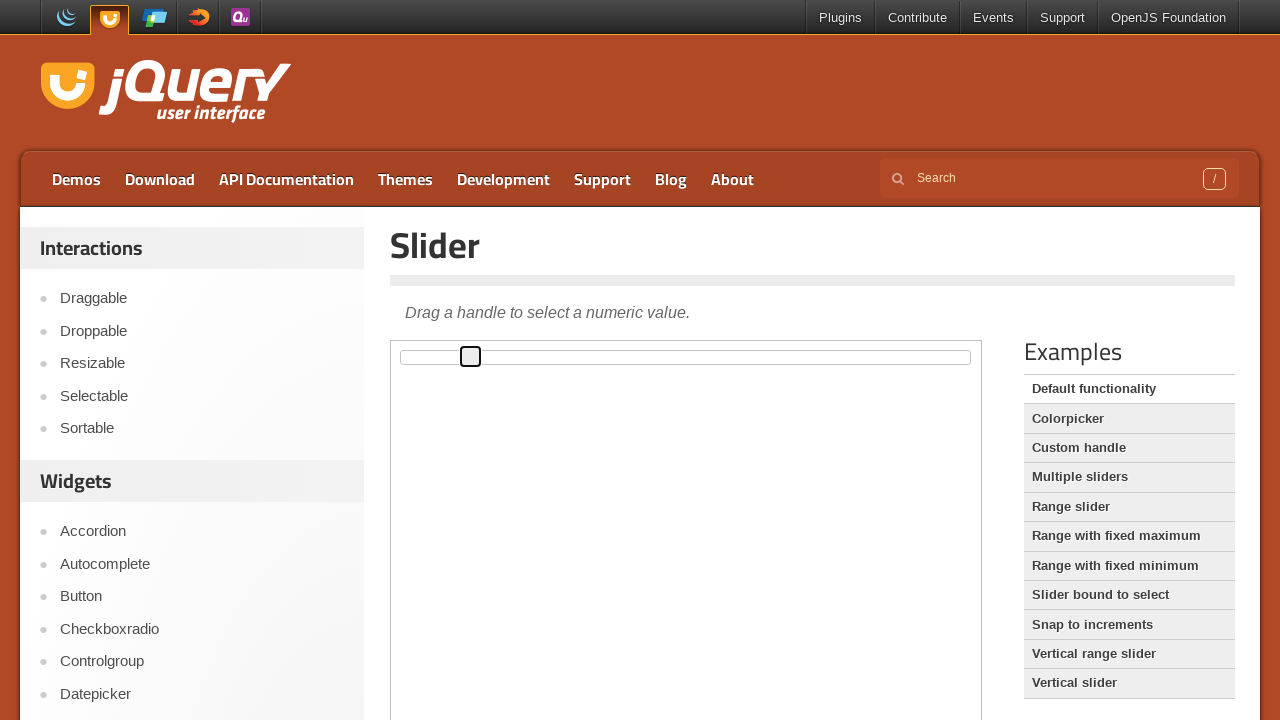

Moved mouse to slider position (increment 60) at (462, 357)
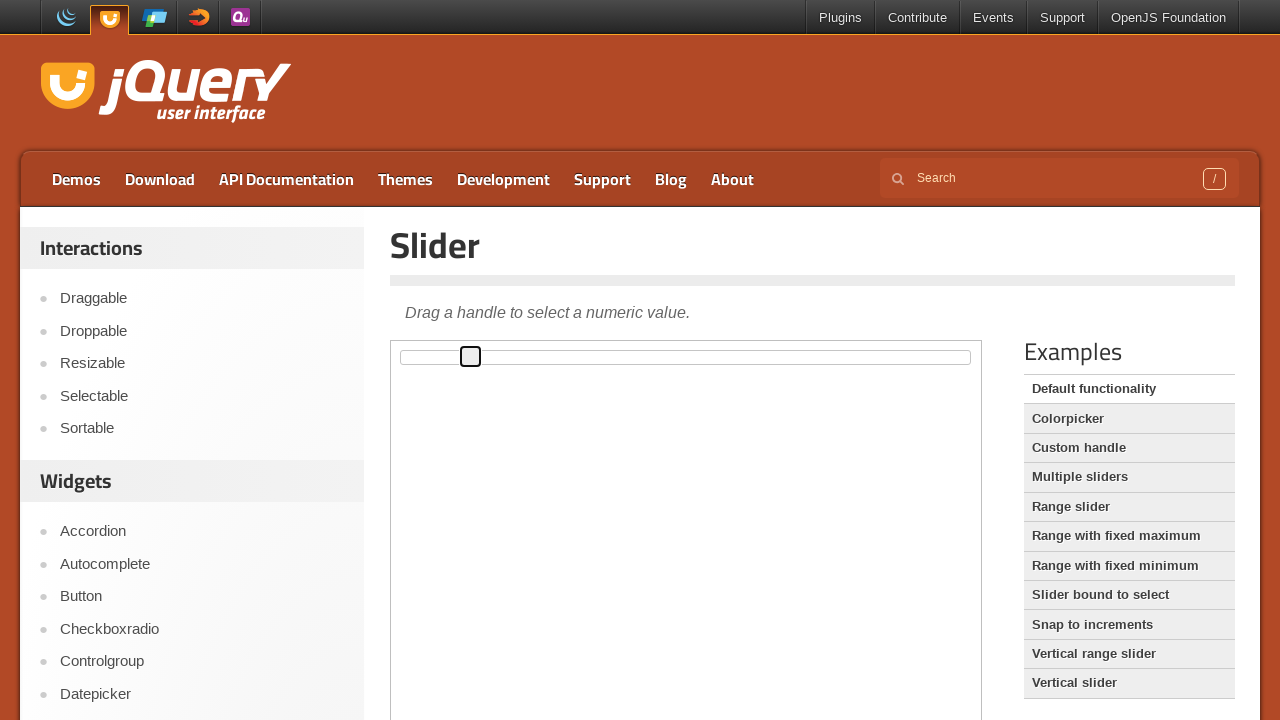

Pressed mouse button down on slider at (462, 357)
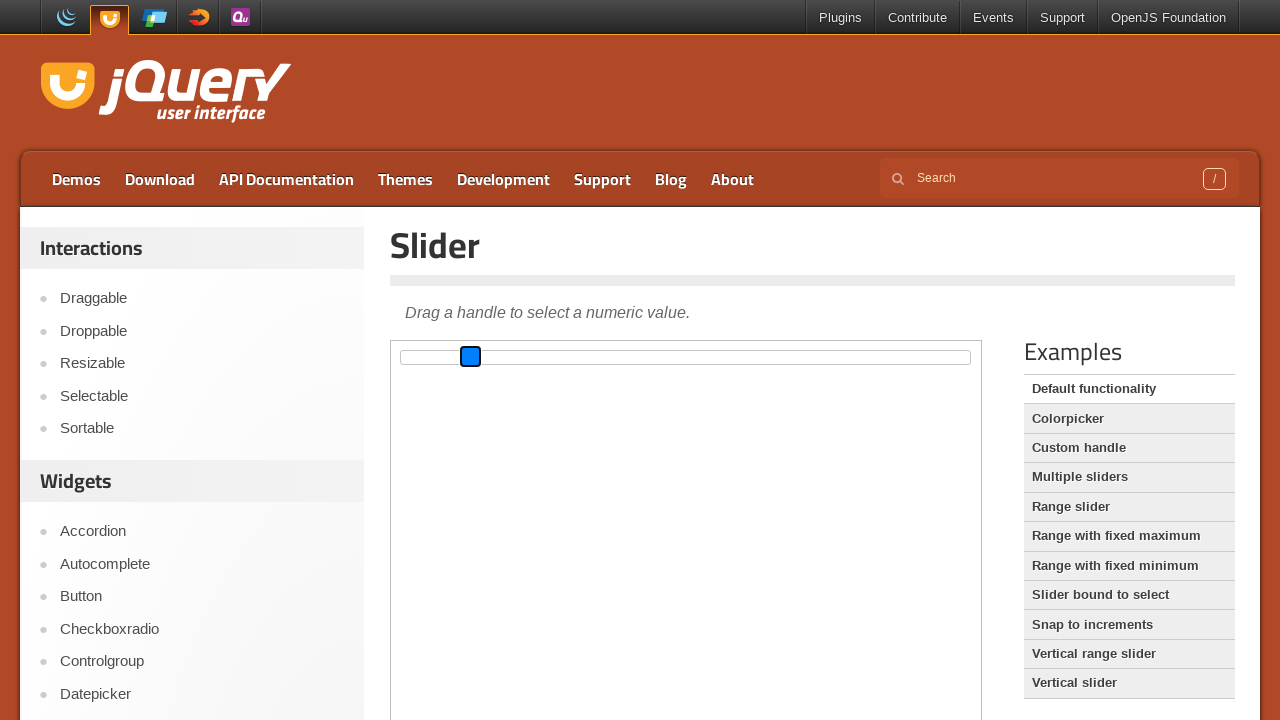

Dragged slider handle to the right at (472, 357)
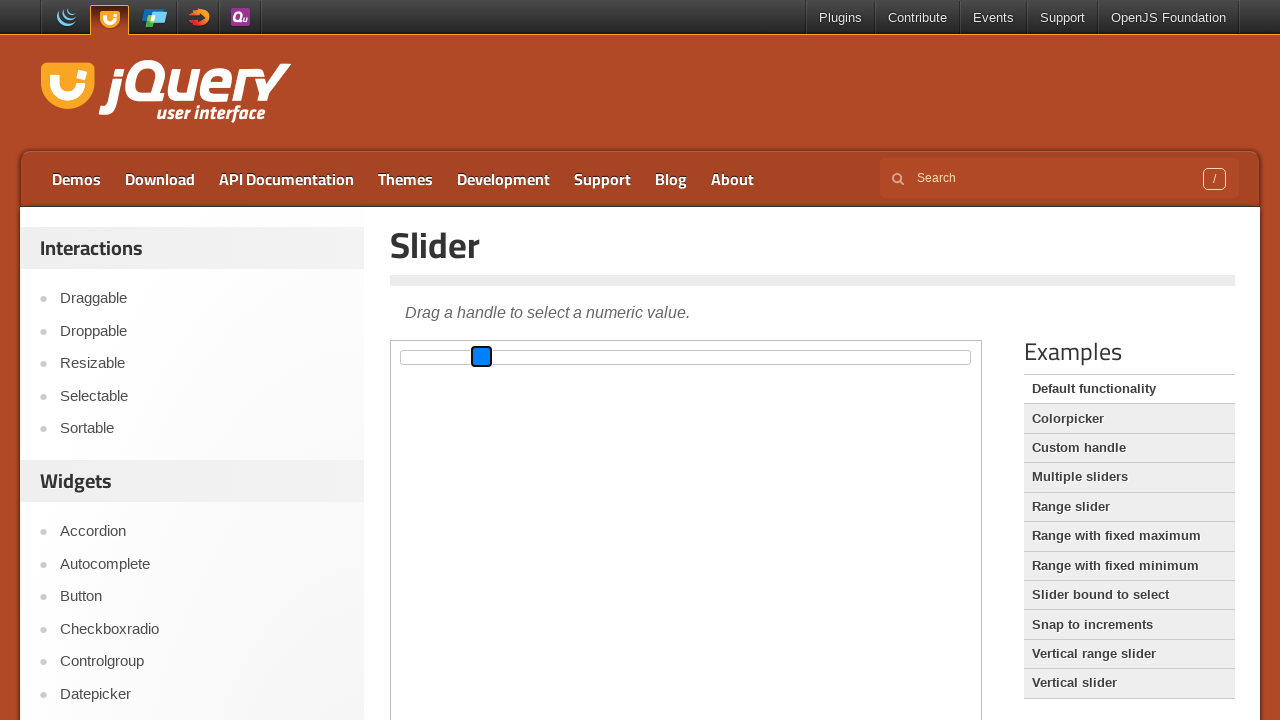

Released mouse button after dragging right at (472, 357)
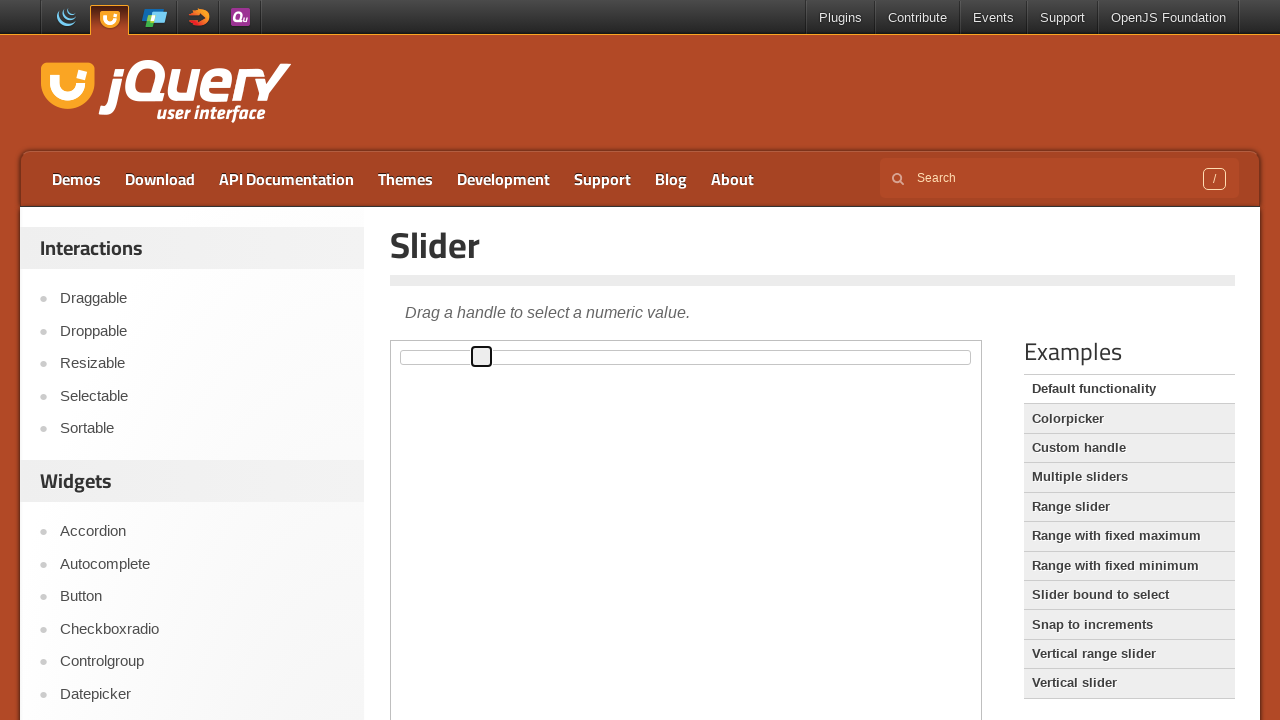

Waited 200ms for slider animation
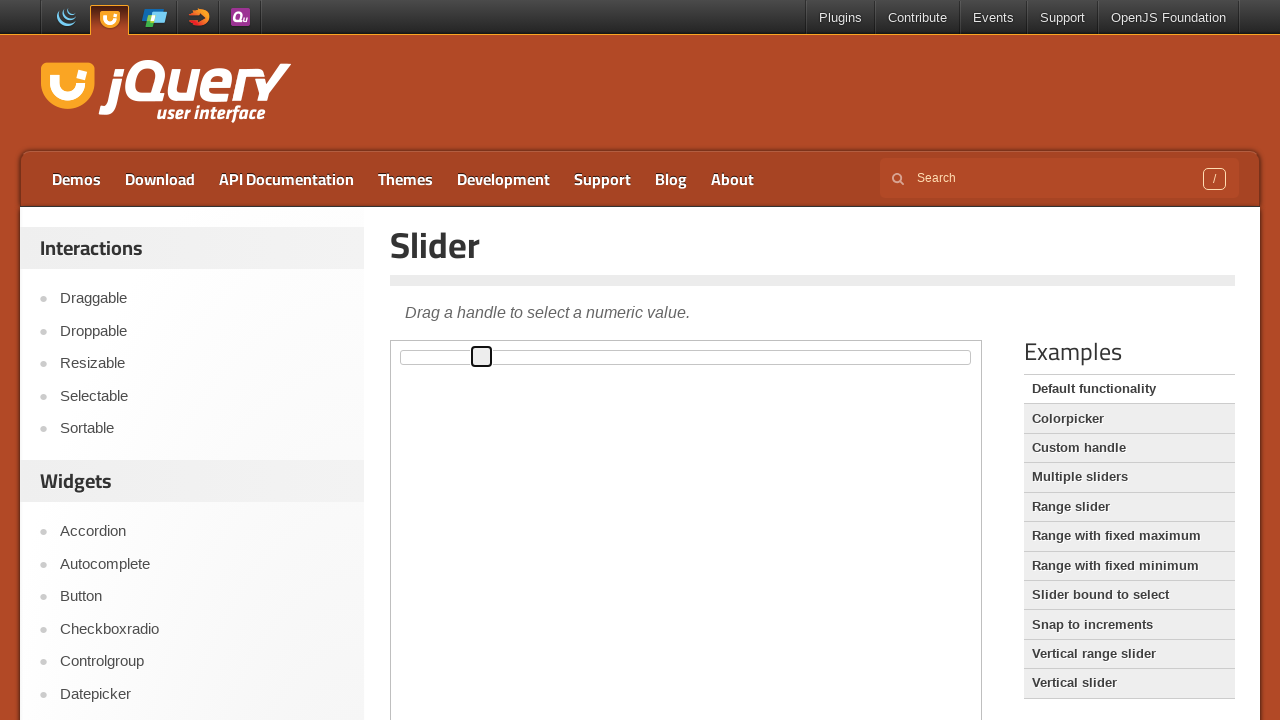

Moved mouse to slider position (increment 70) at (472, 357)
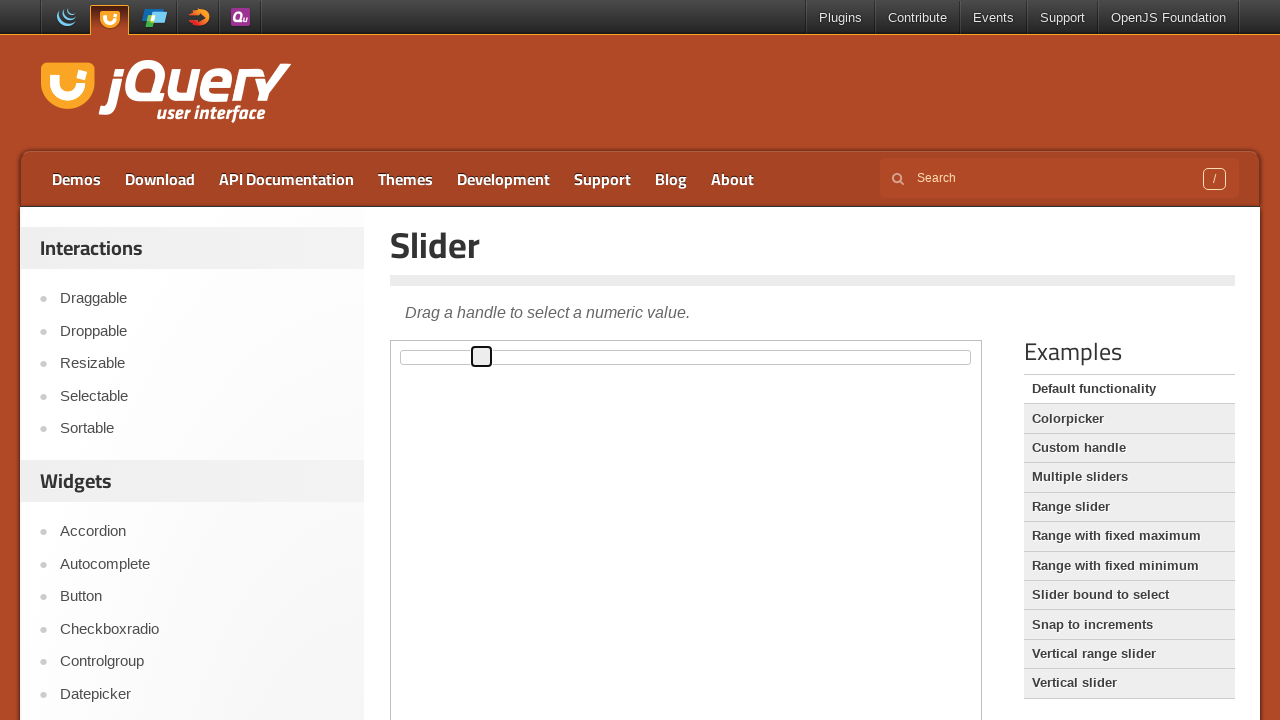

Pressed mouse button down on slider at (472, 357)
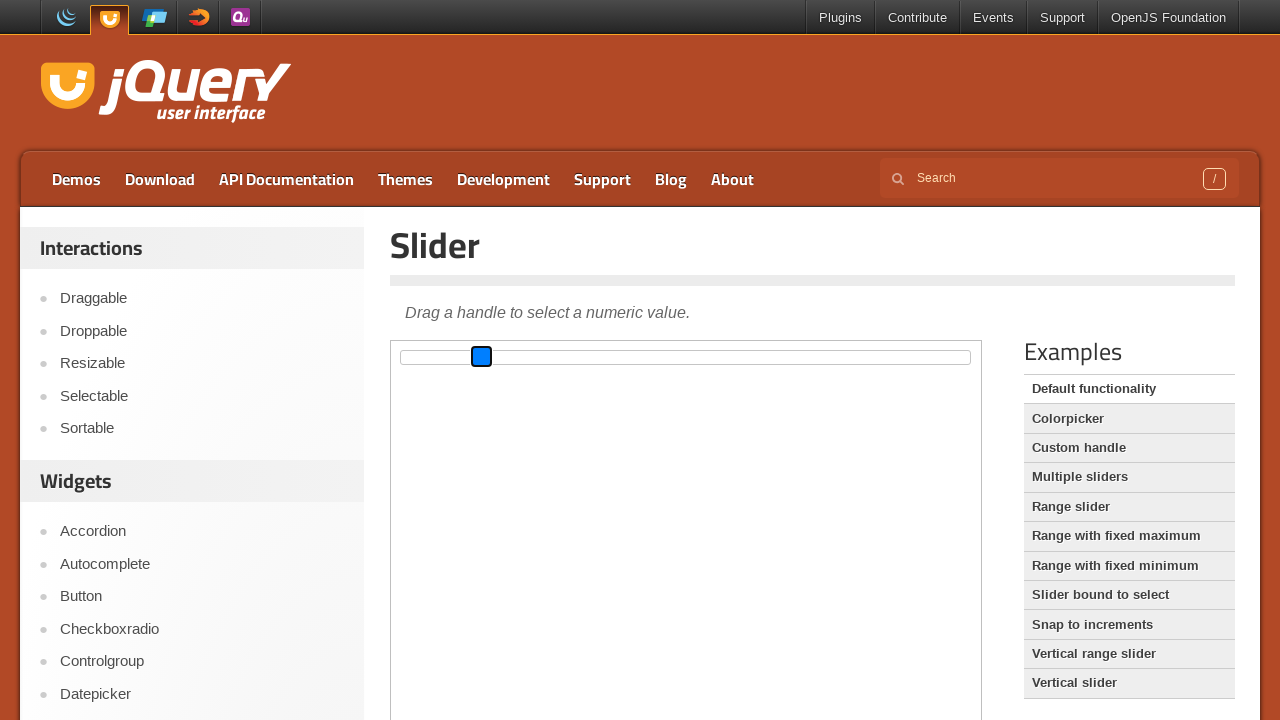

Dragged slider handle to the right at (482, 357)
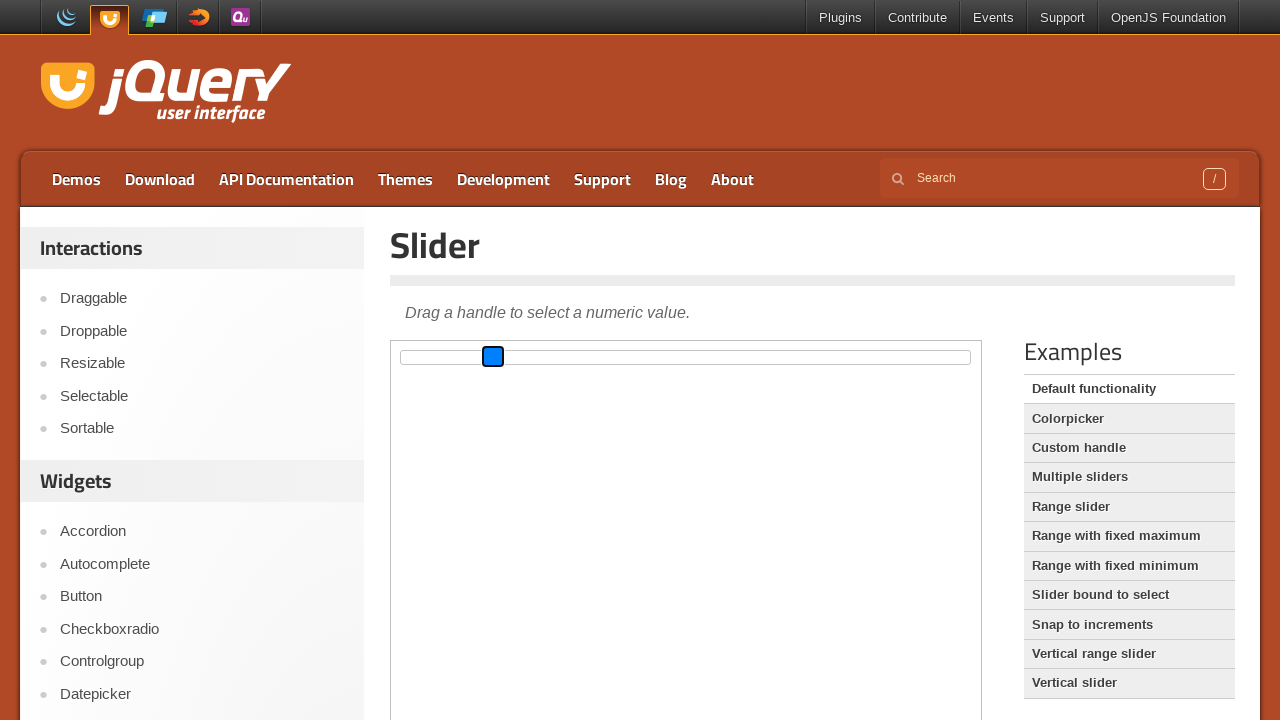

Released mouse button after dragging right at (482, 357)
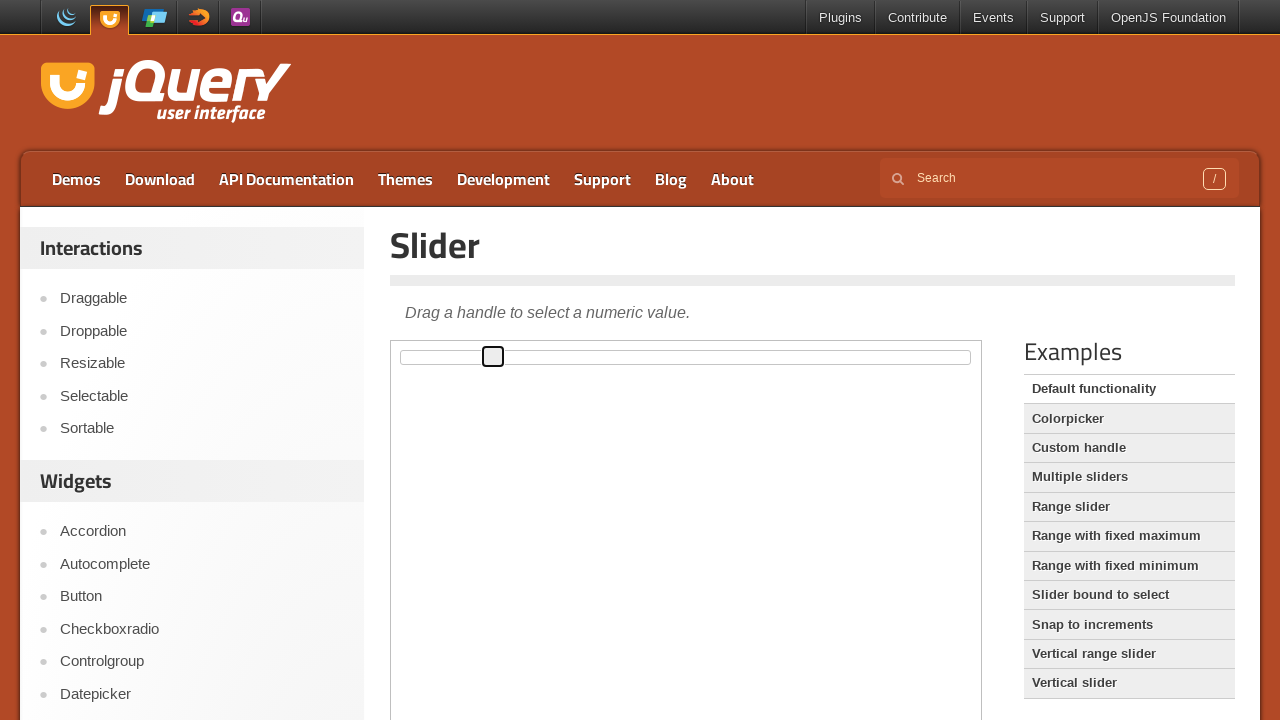

Waited 200ms for slider animation
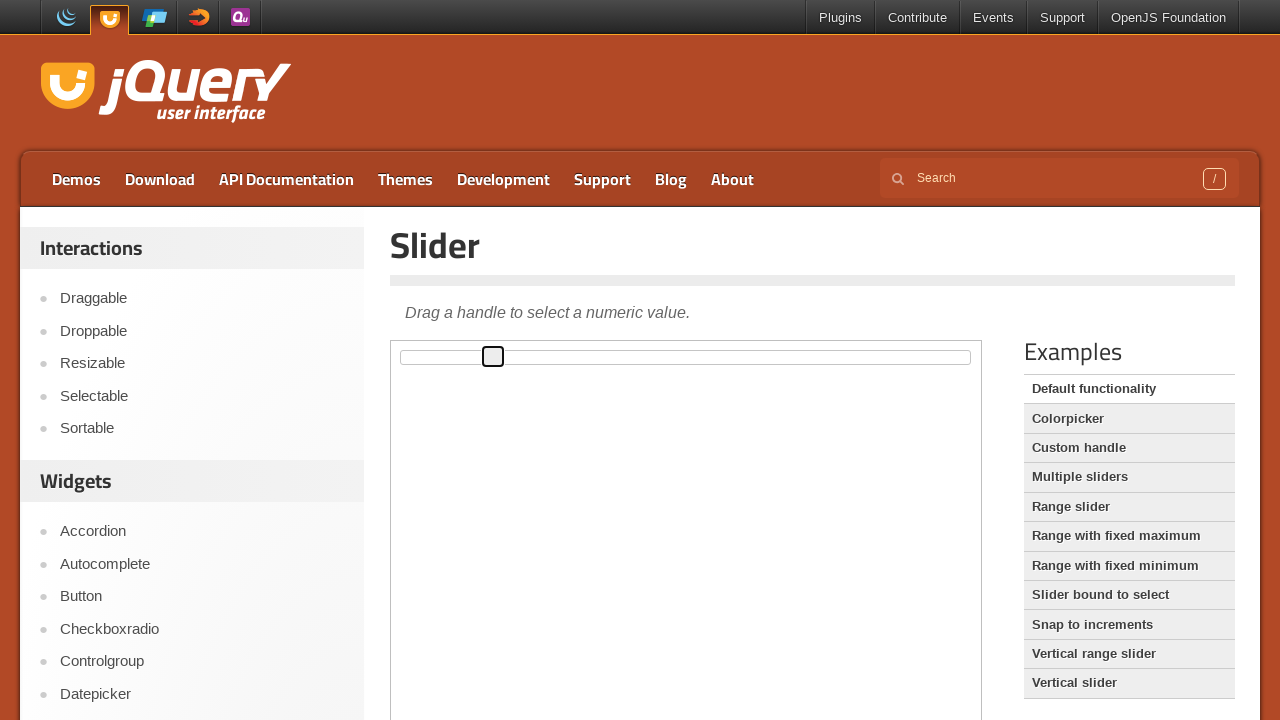

Moved mouse to slider position (increment 80) at (482, 357)
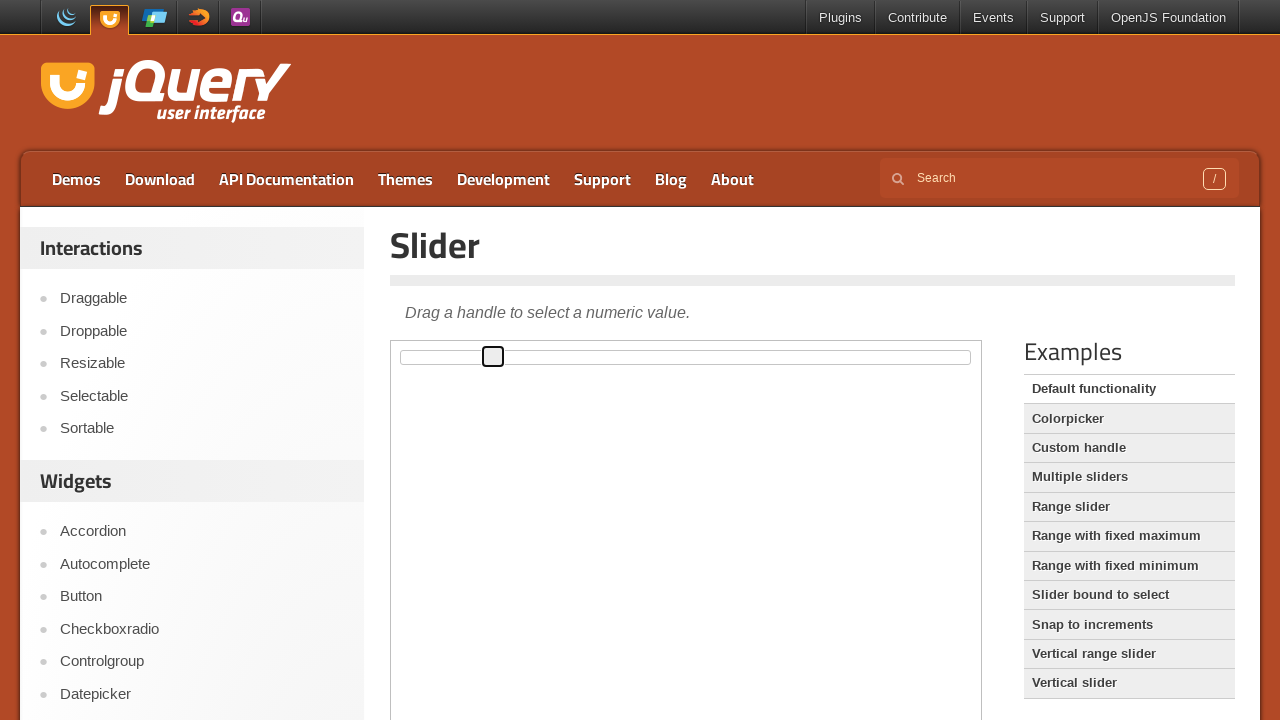

Pressed mouse button down on slider at (482, 357)
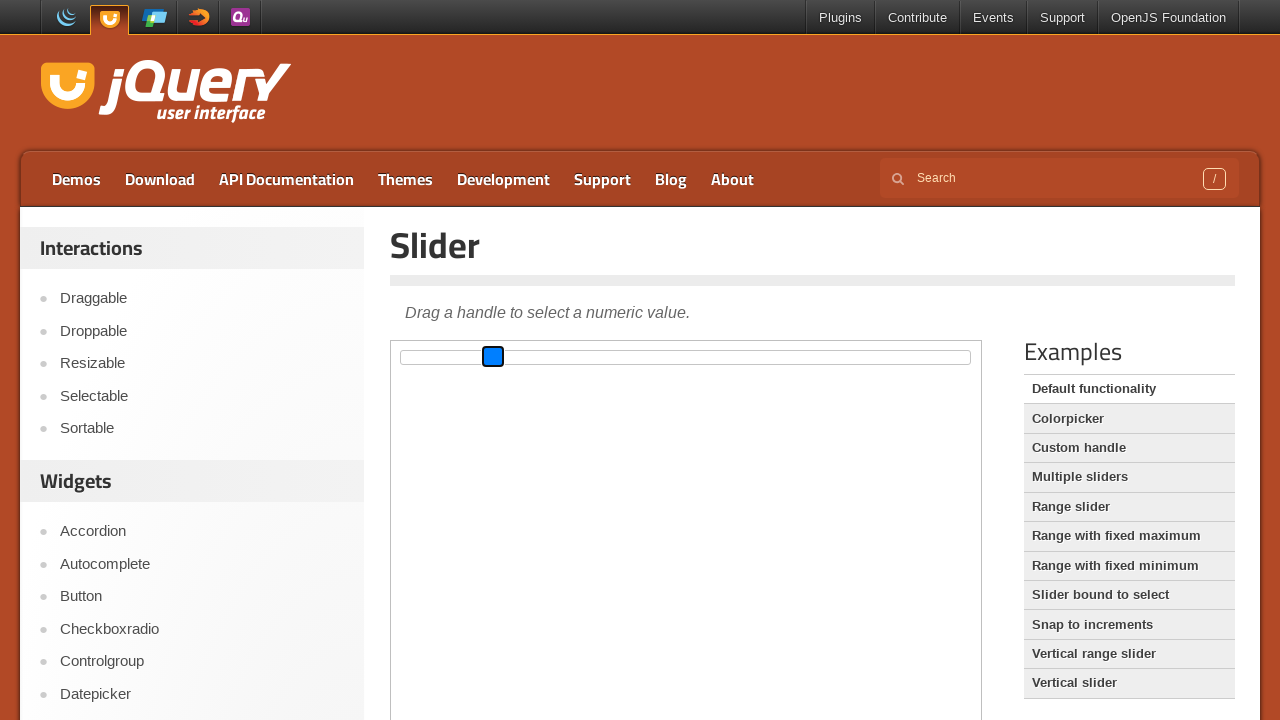

Dragged slider handle to the right at (492, 357)
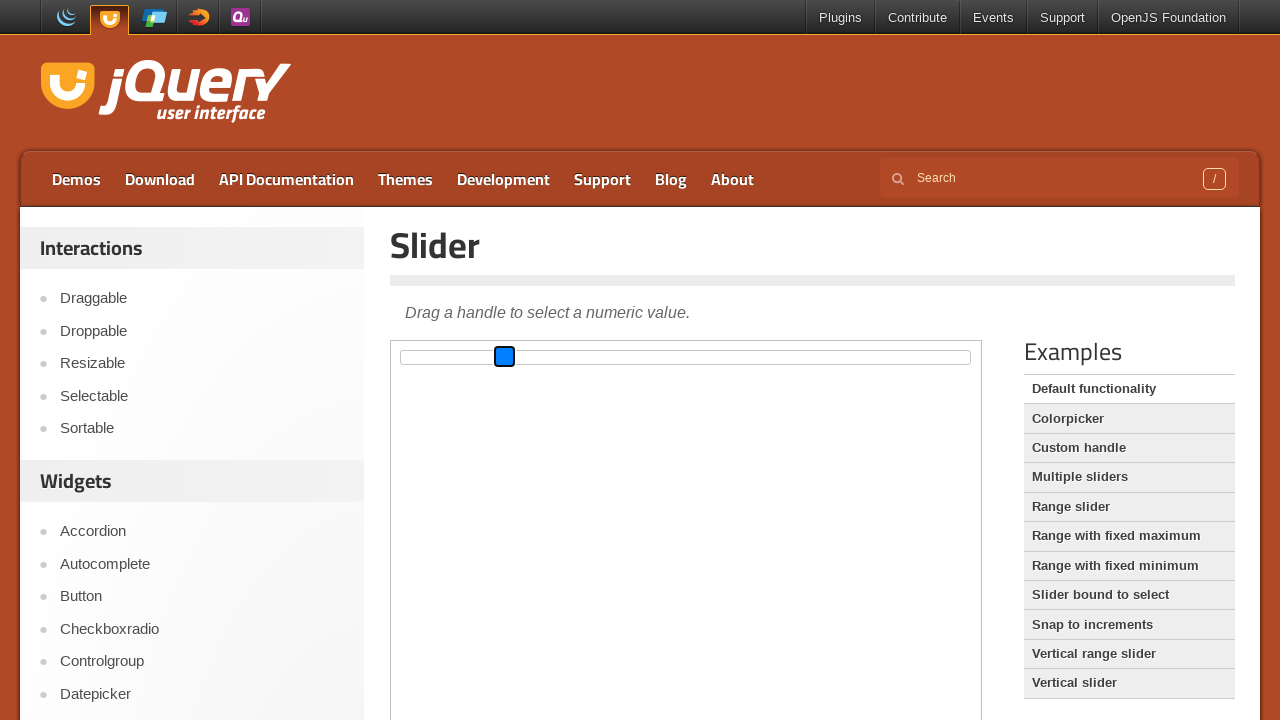

Released mouse button after dragging right at (492, 357)
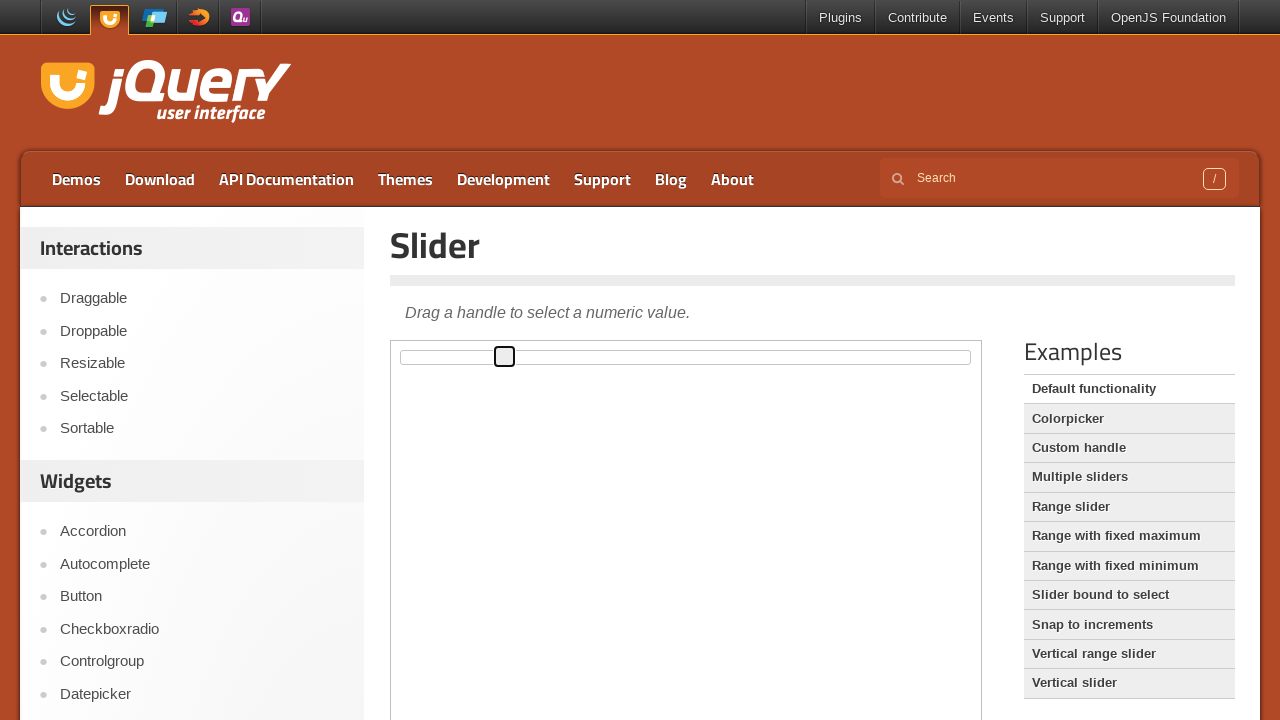

Waited 200ms for slider animation
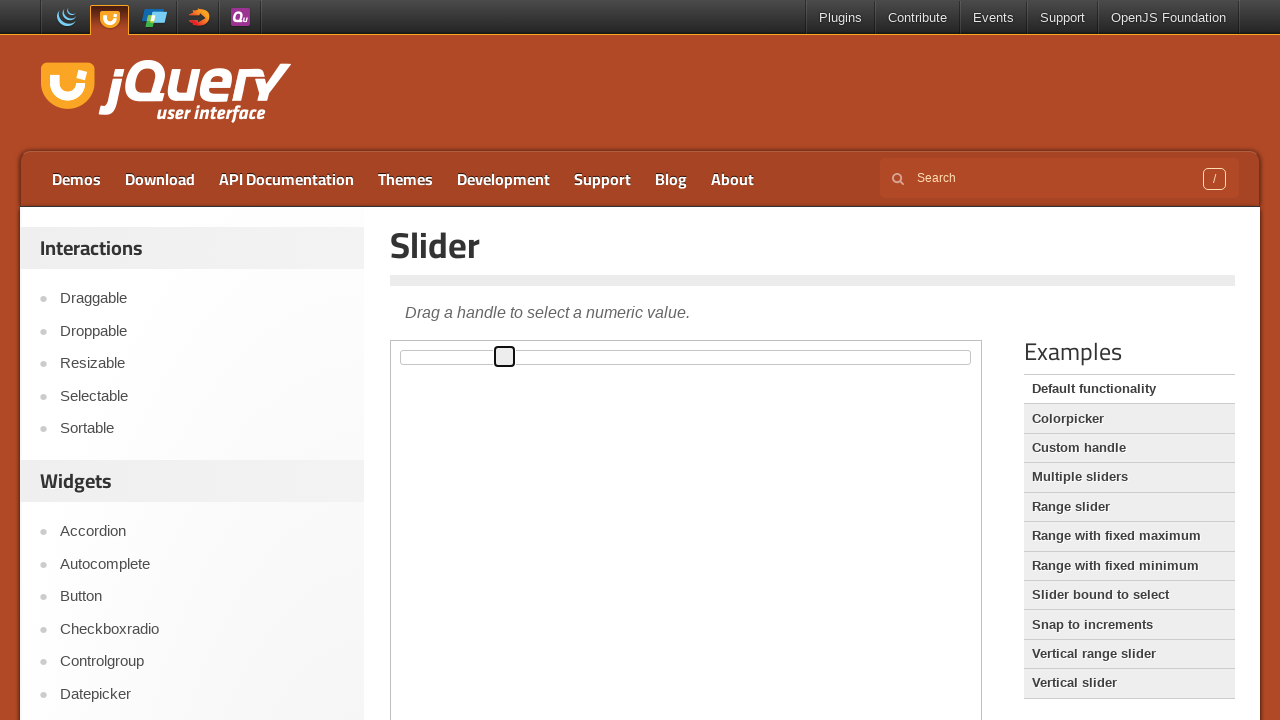

Moved mouse to slider position (increment 90) at (492, 357)
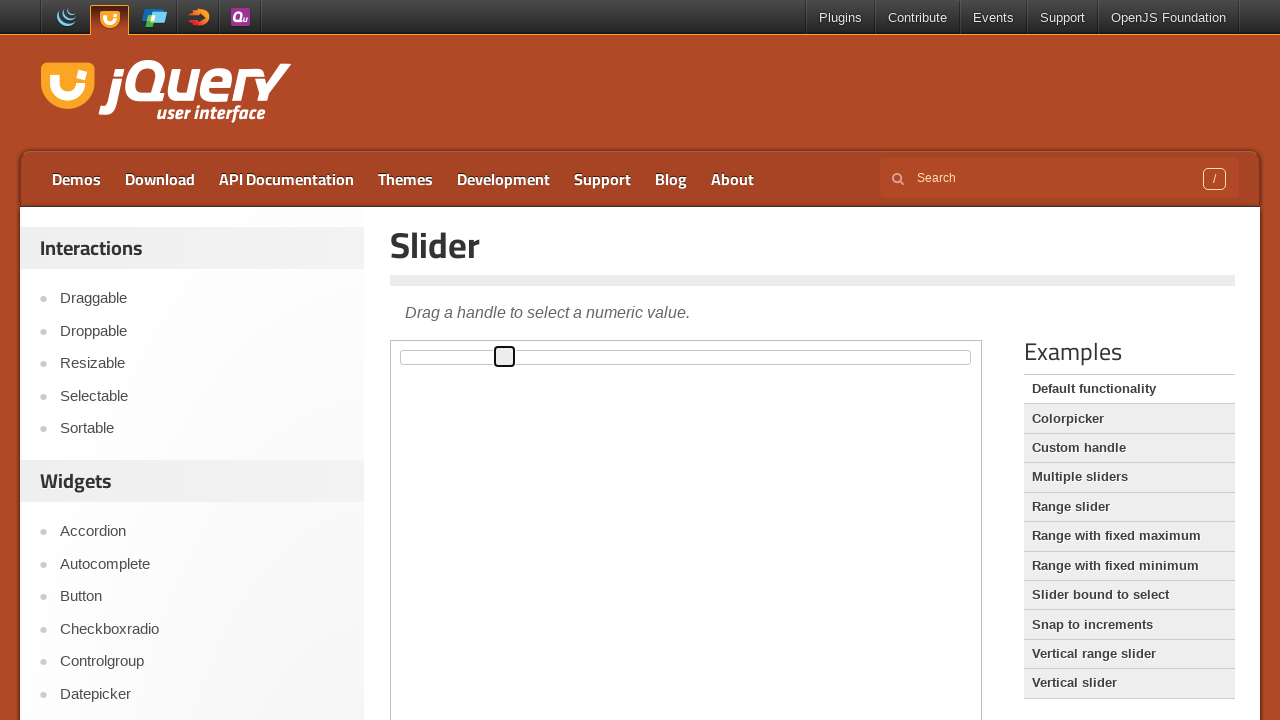

Pressed mouse button down on slider at (492, 357)
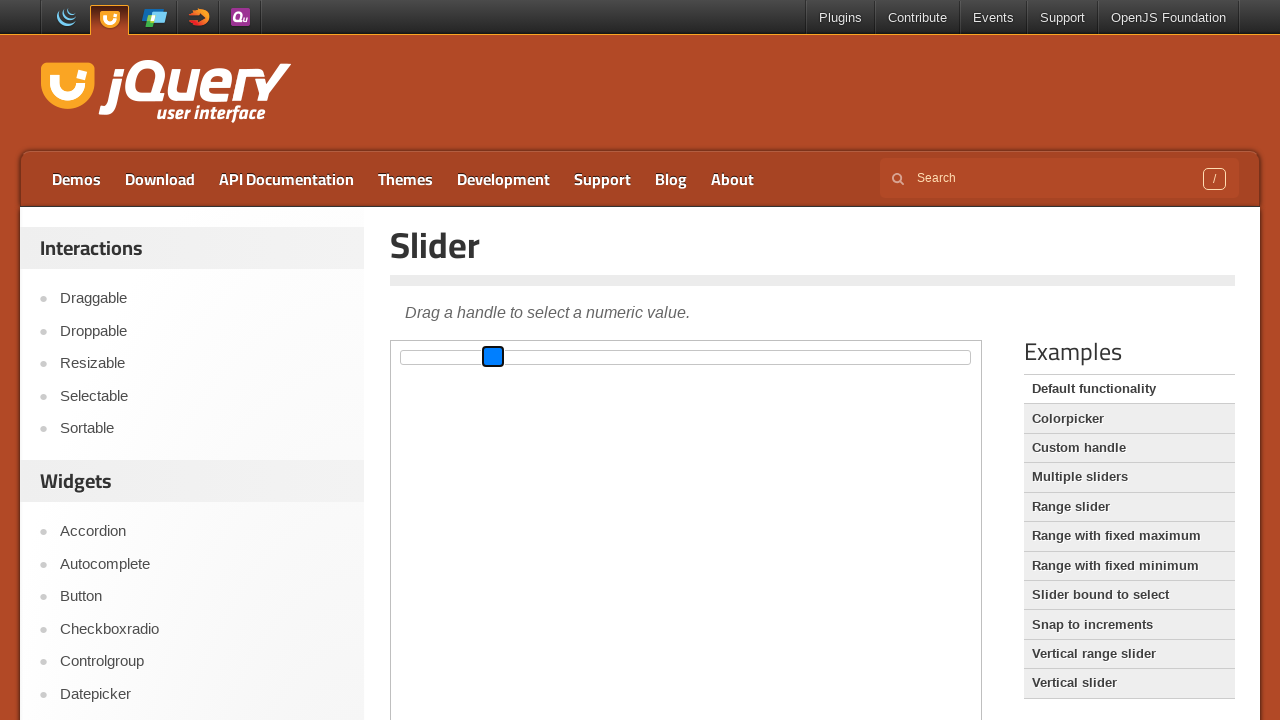

Dragged slider handle to the right at (502, 357)
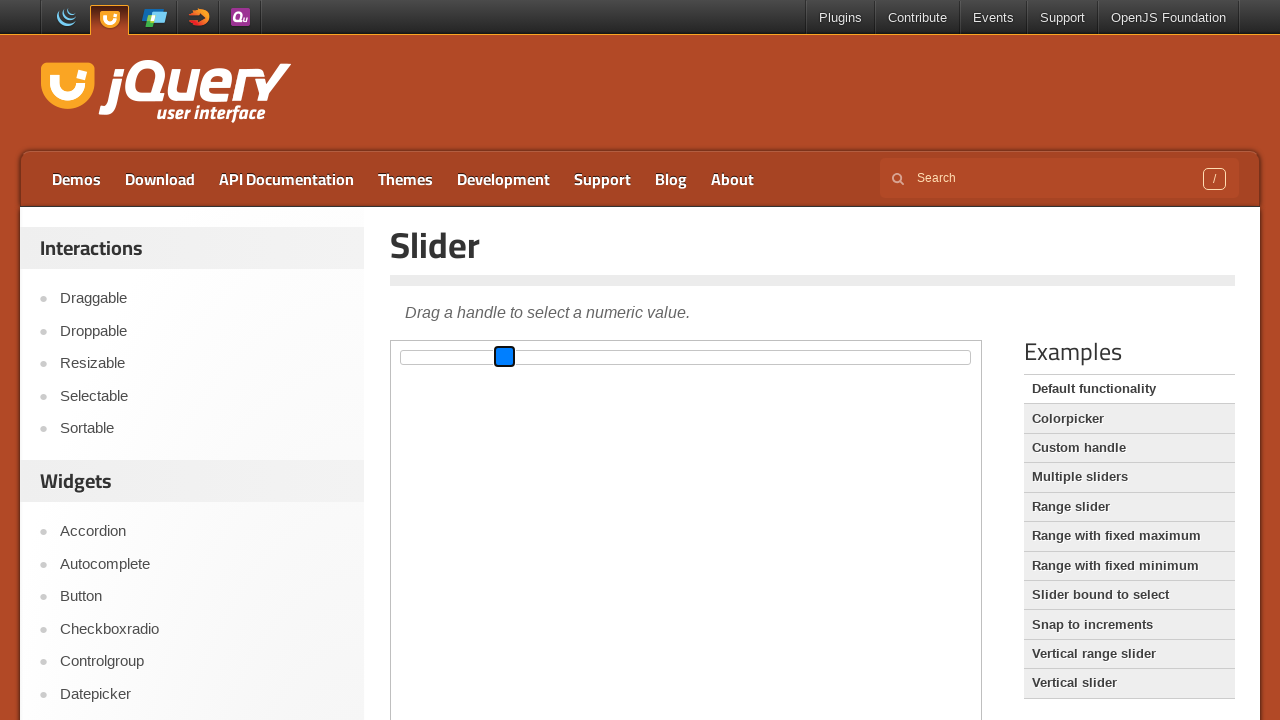

Released mouse button after dragging right at (502, 357)
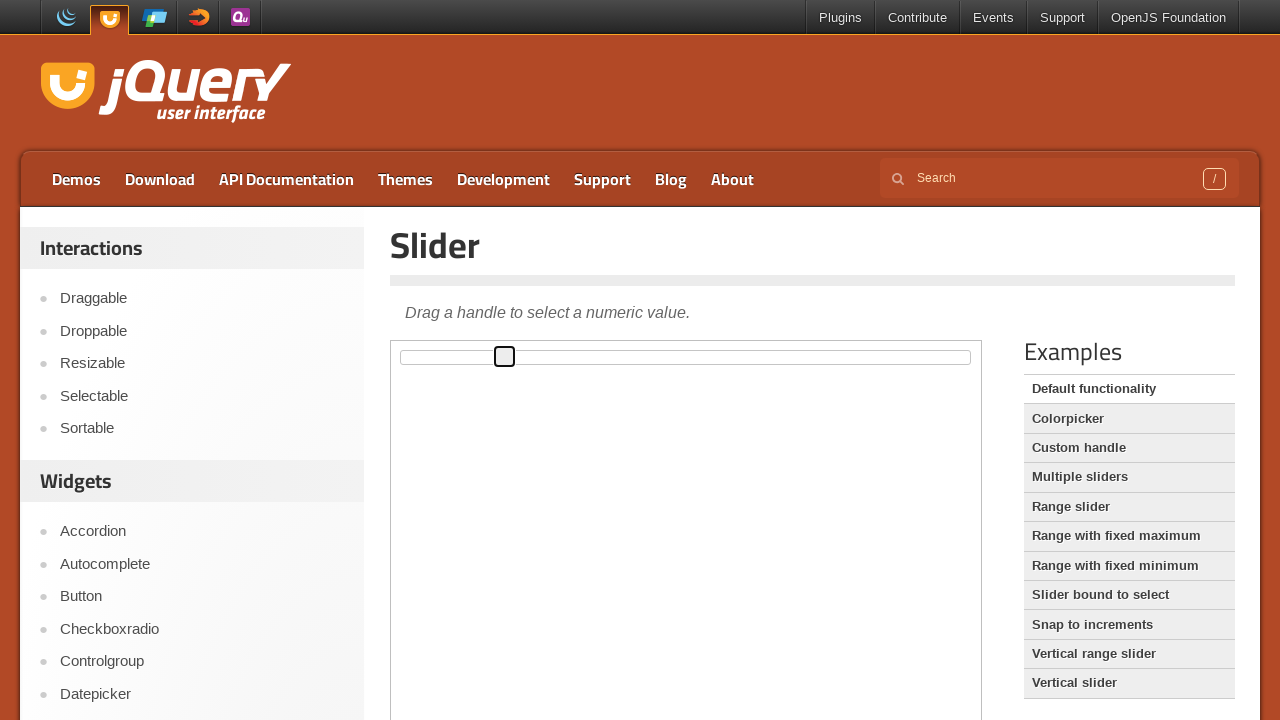

Waited 200ms for slider animation
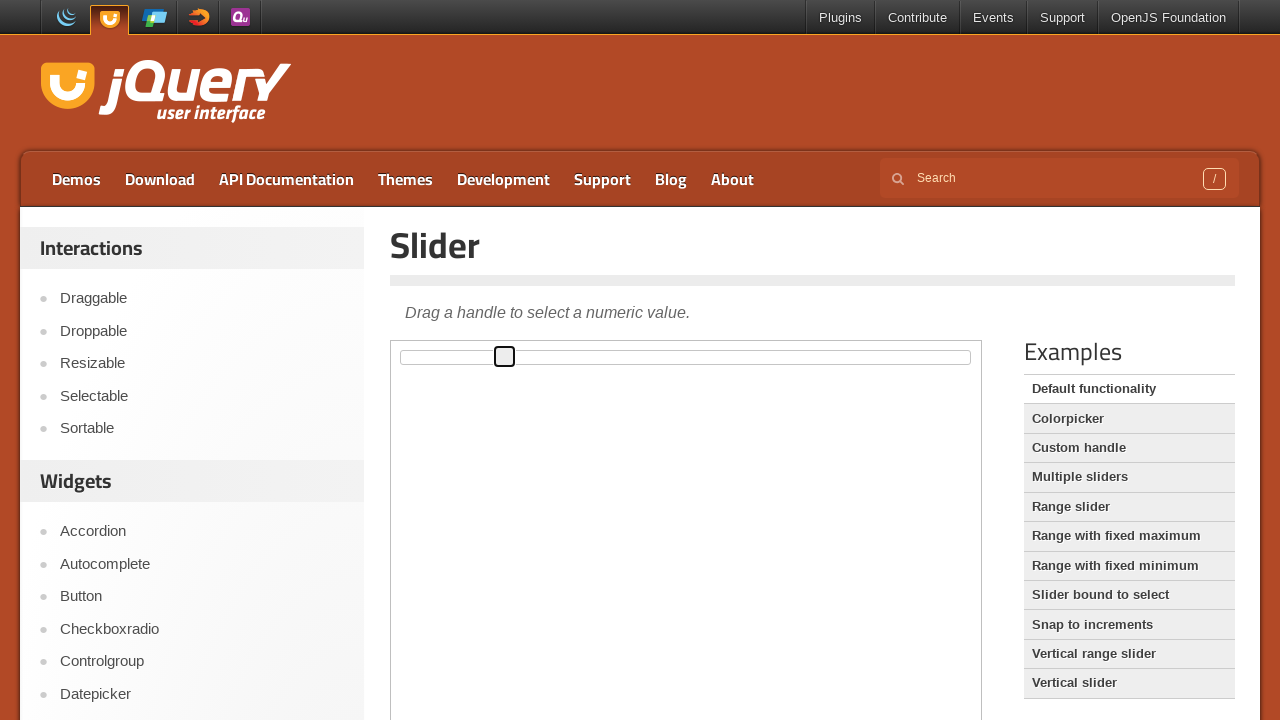

Moved mouse to slider position (increment 100) at (502, 357)
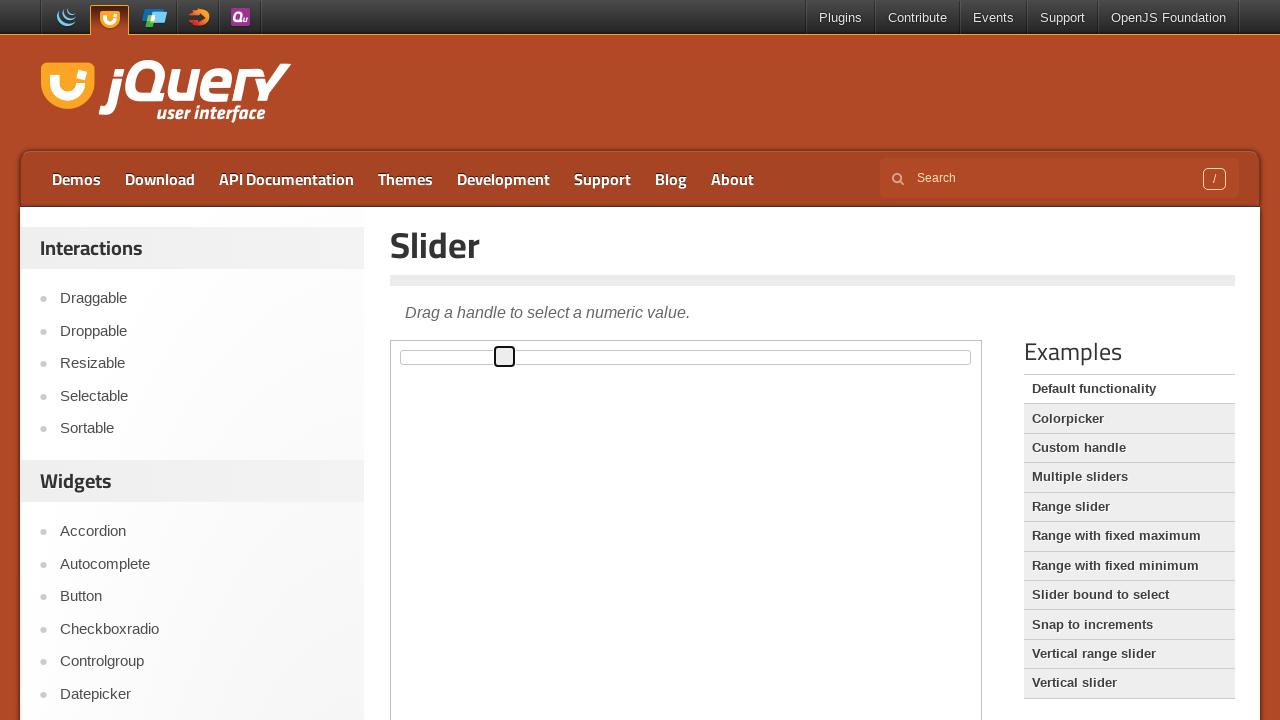

Pressed mouse button down on slider at (502, 357)
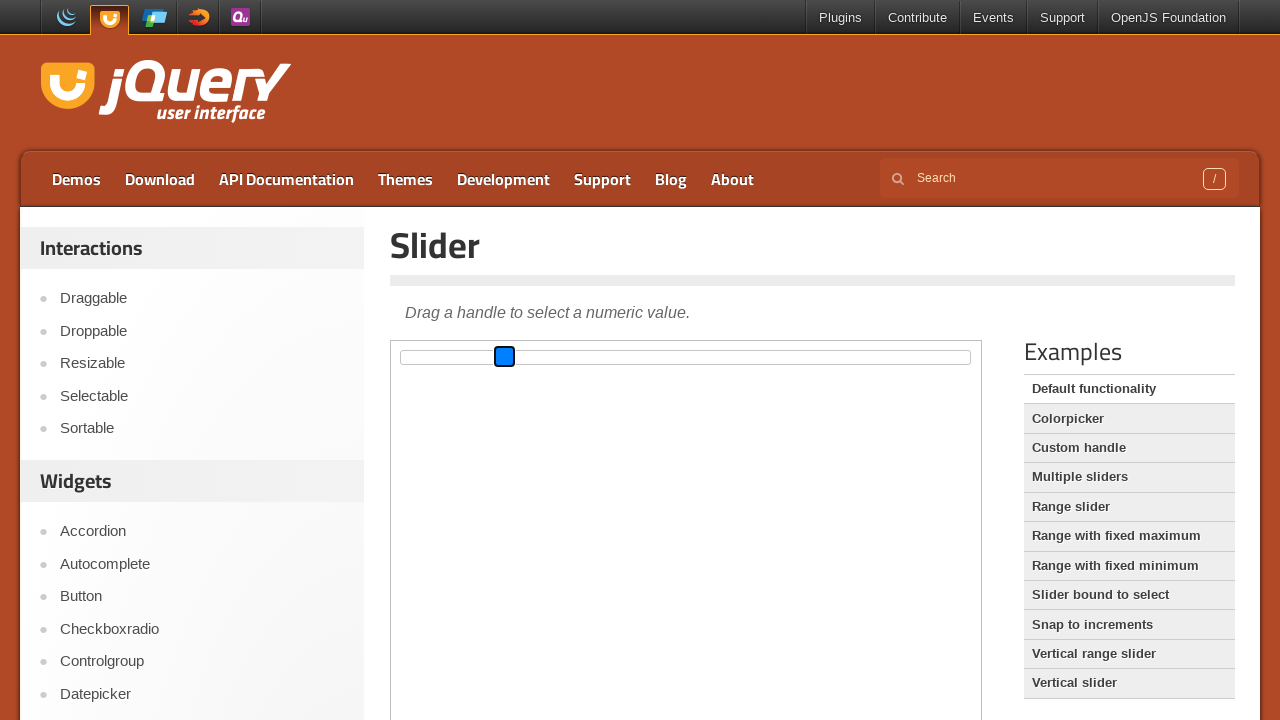

Dragged slider handle to the right at (512, 357)
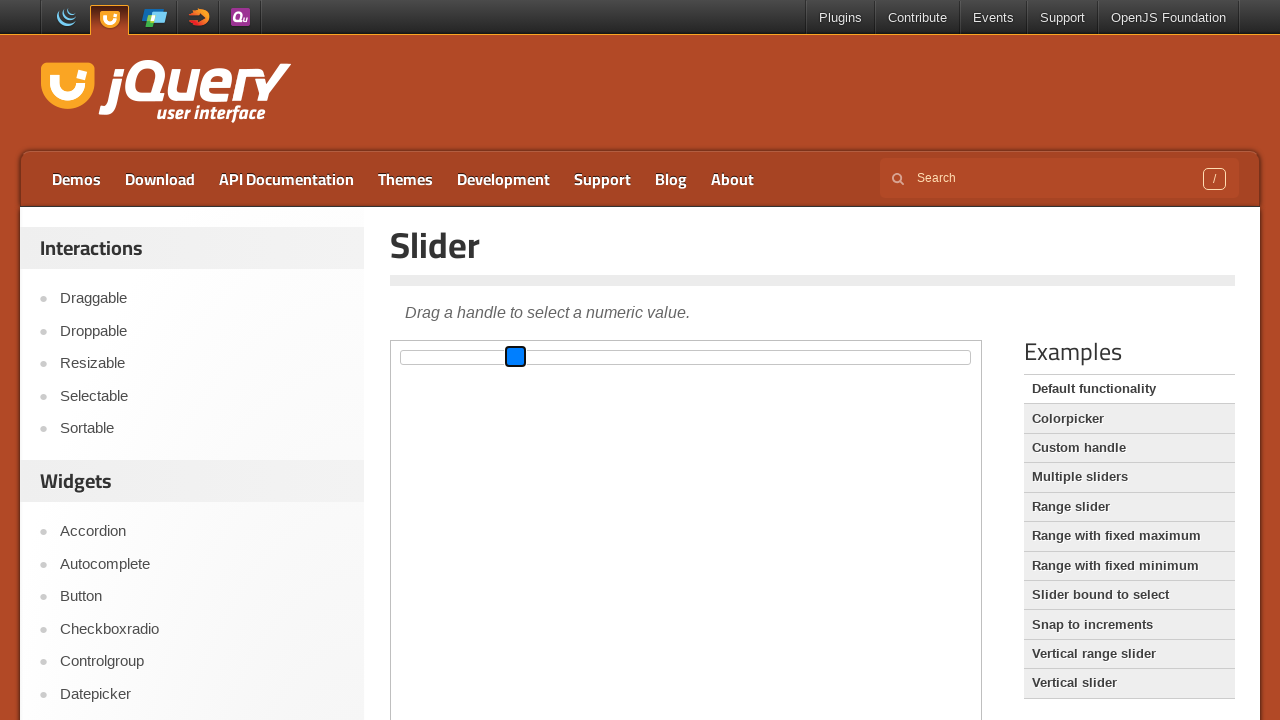

Released mouse button after dragging right at (512, 357)
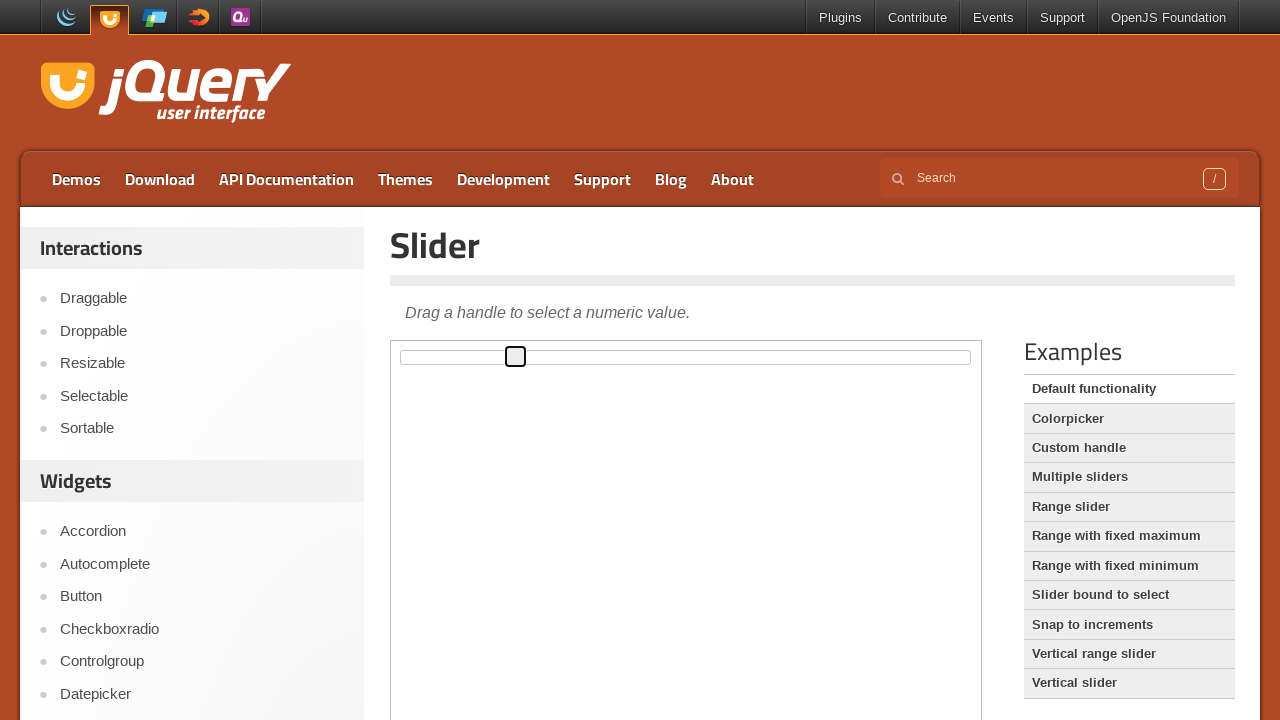

Waited 200ms for slider animation
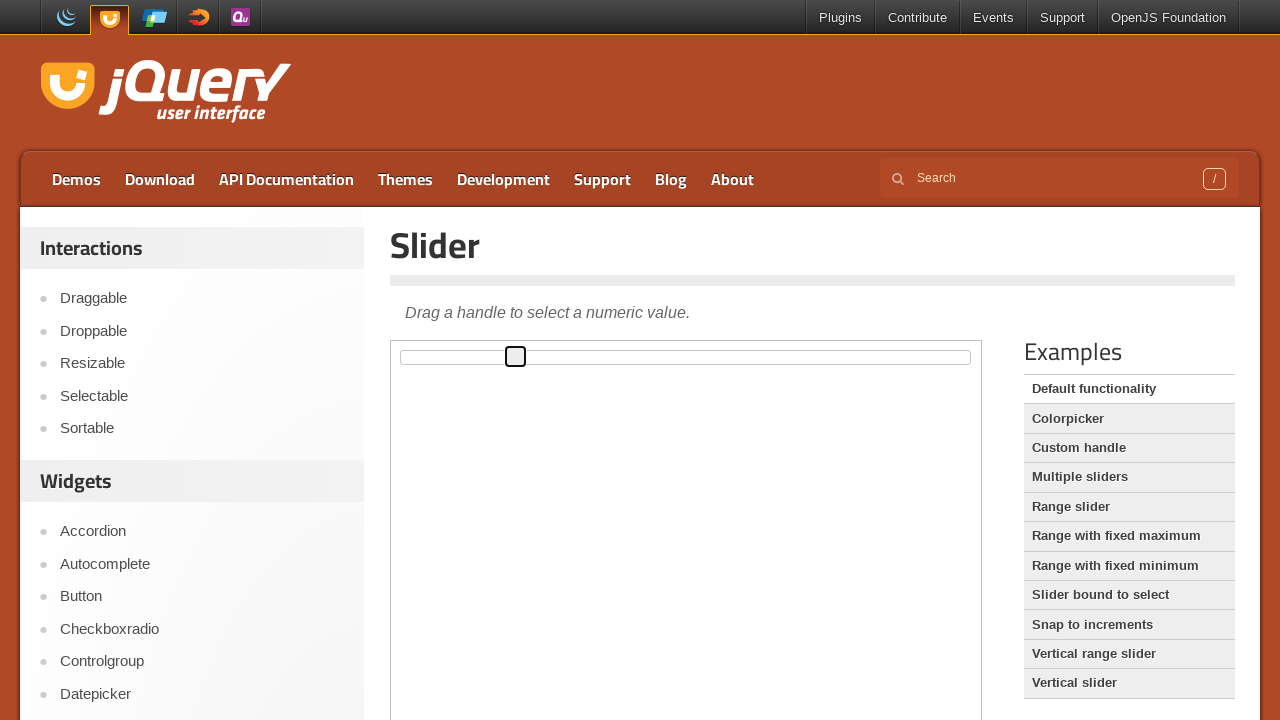

Moved mouse to slider position (decrement 100) at (502, 357)
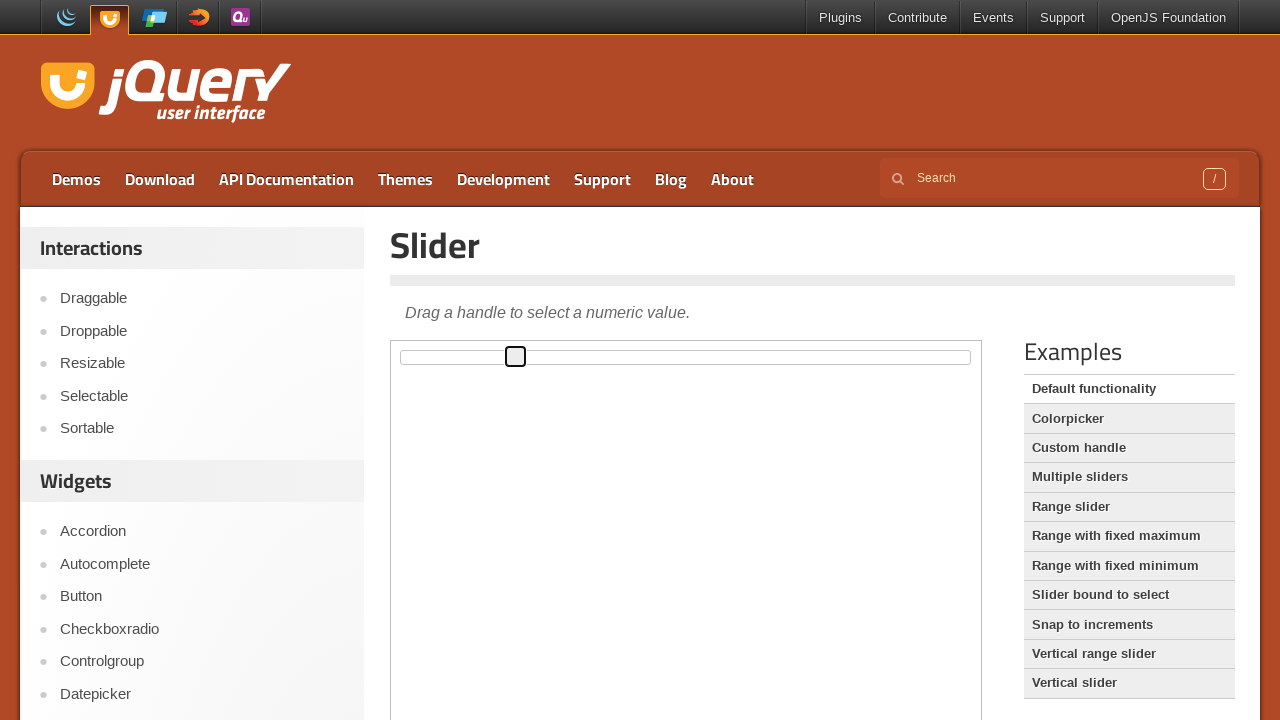

Pressed mouse button down on slider at (502, 357)
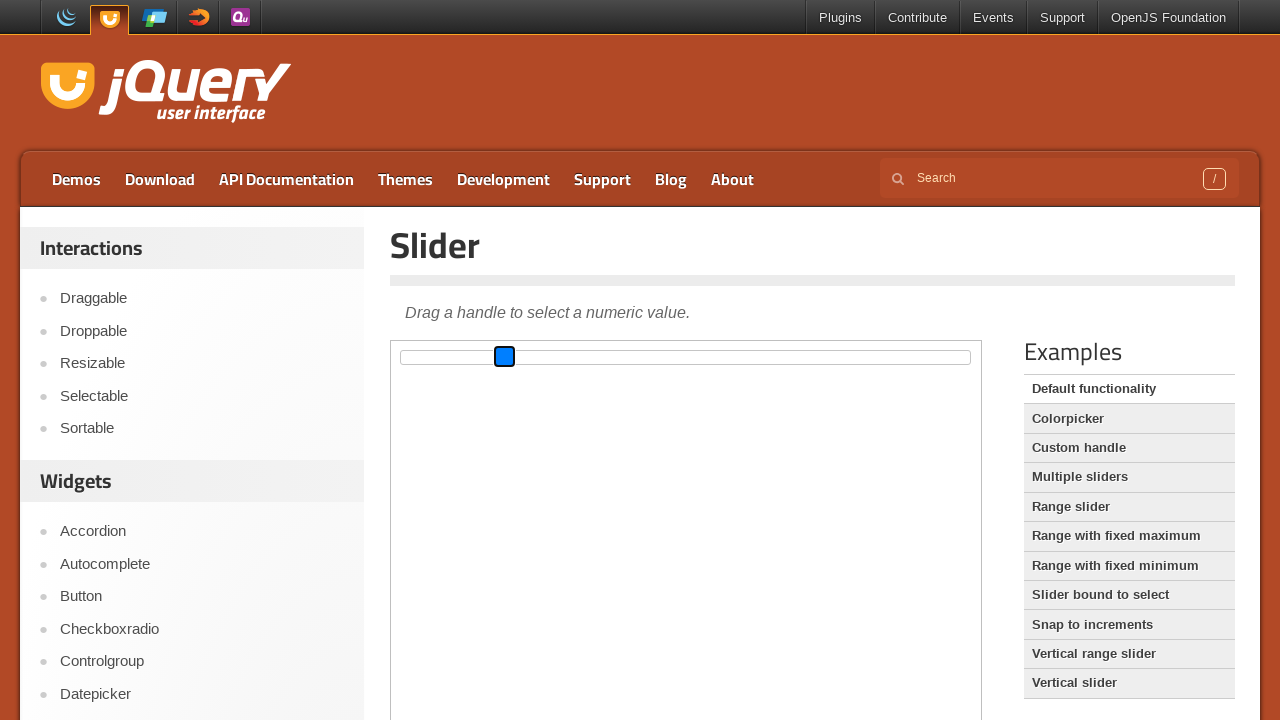

Dragged slider handle to the left at (492, 357)
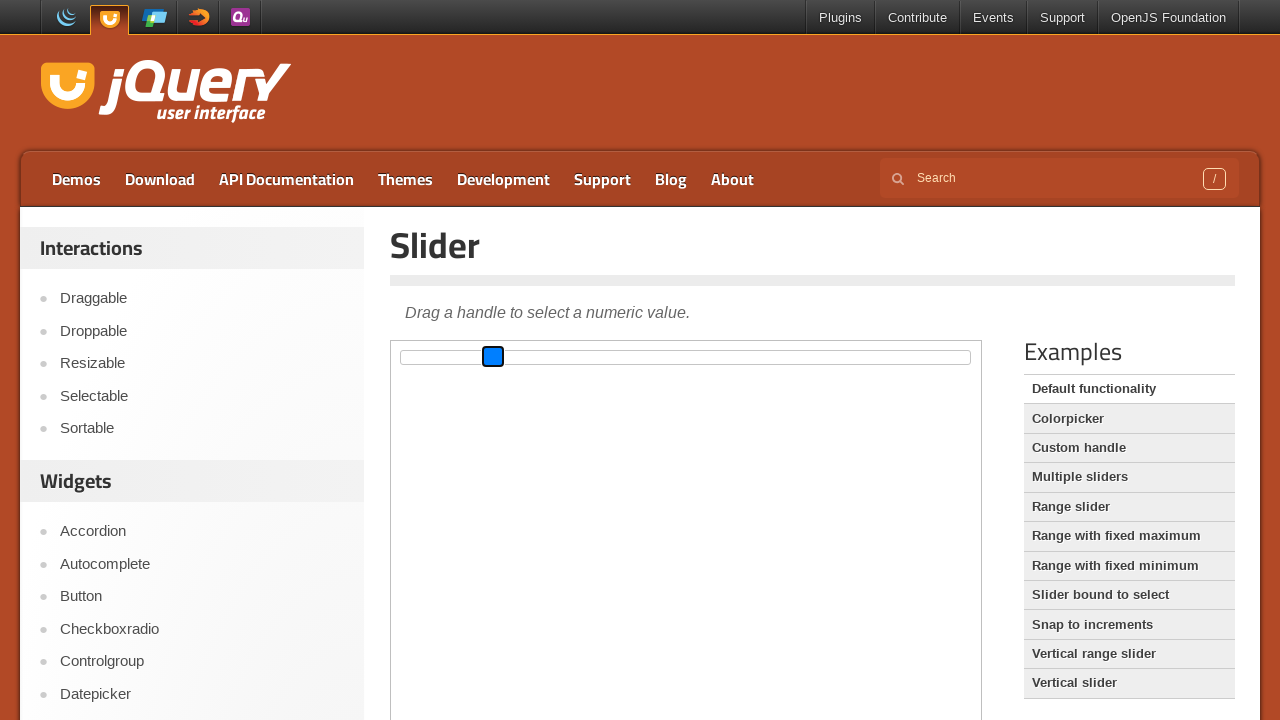

Released mouse button after dragging left at (492, 357)
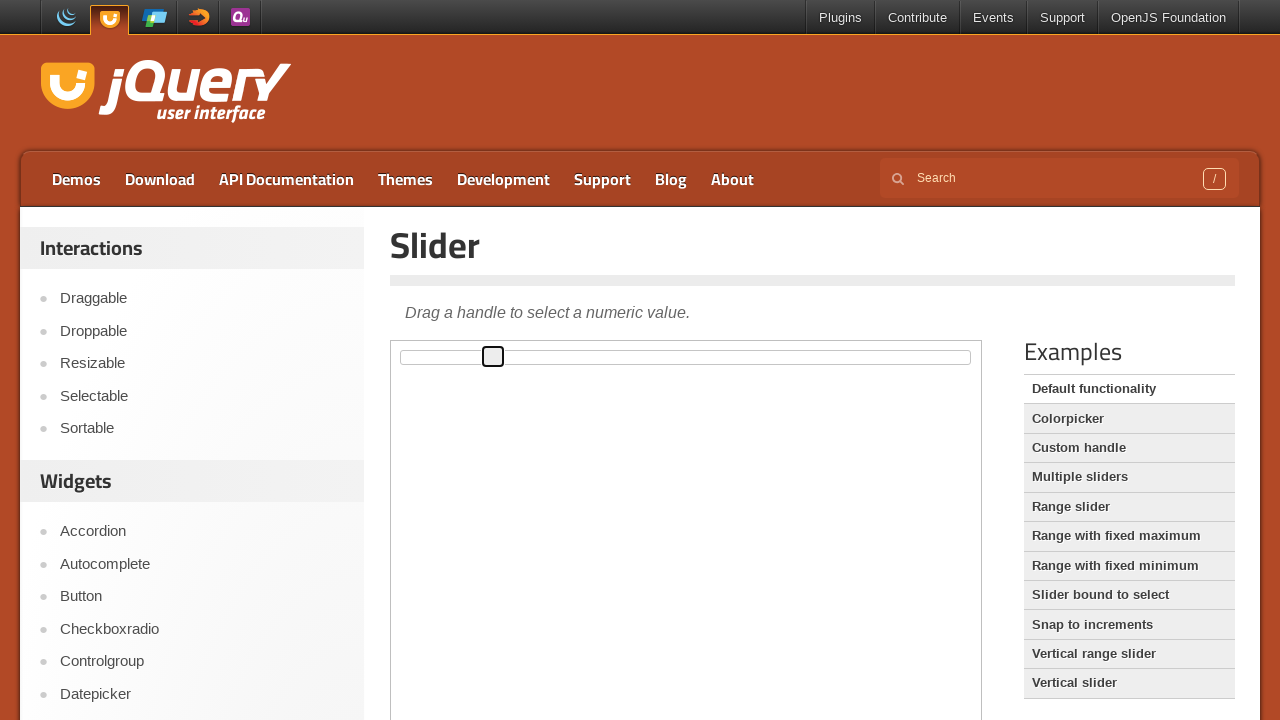

Waited 300ms for slider animation
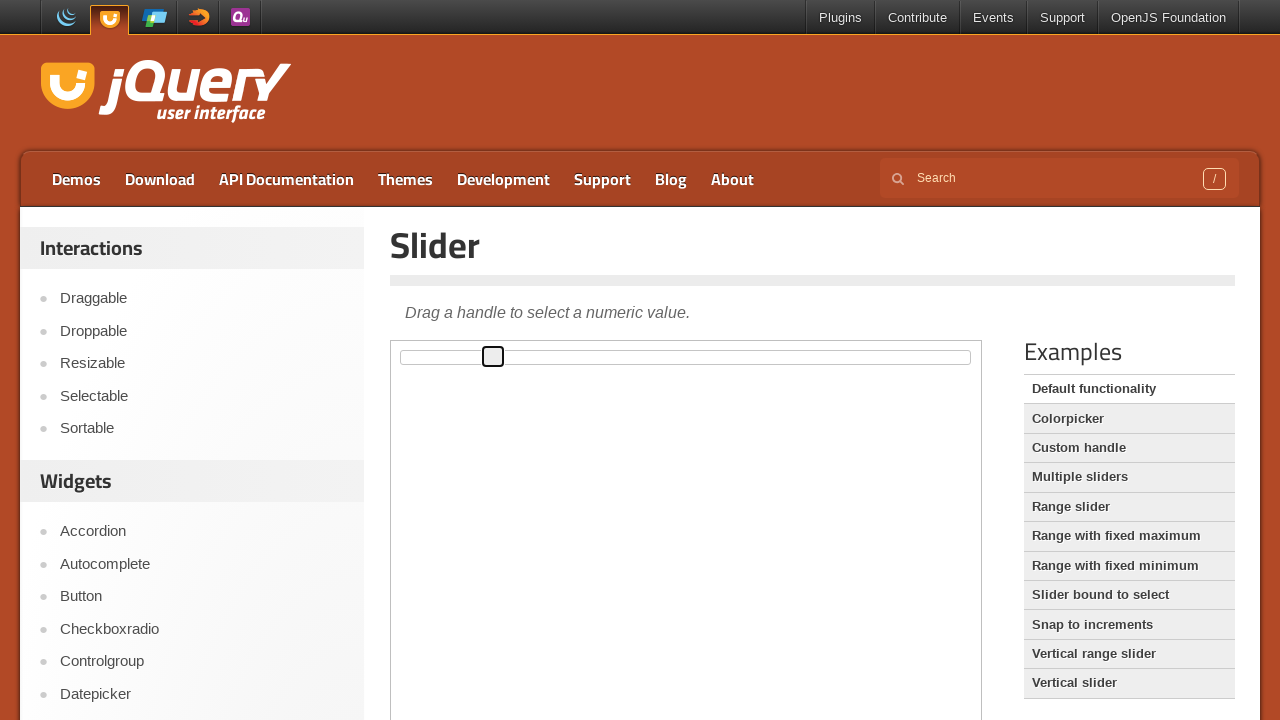

Moved mouse to slider position (decrement 90) at (492, 357)
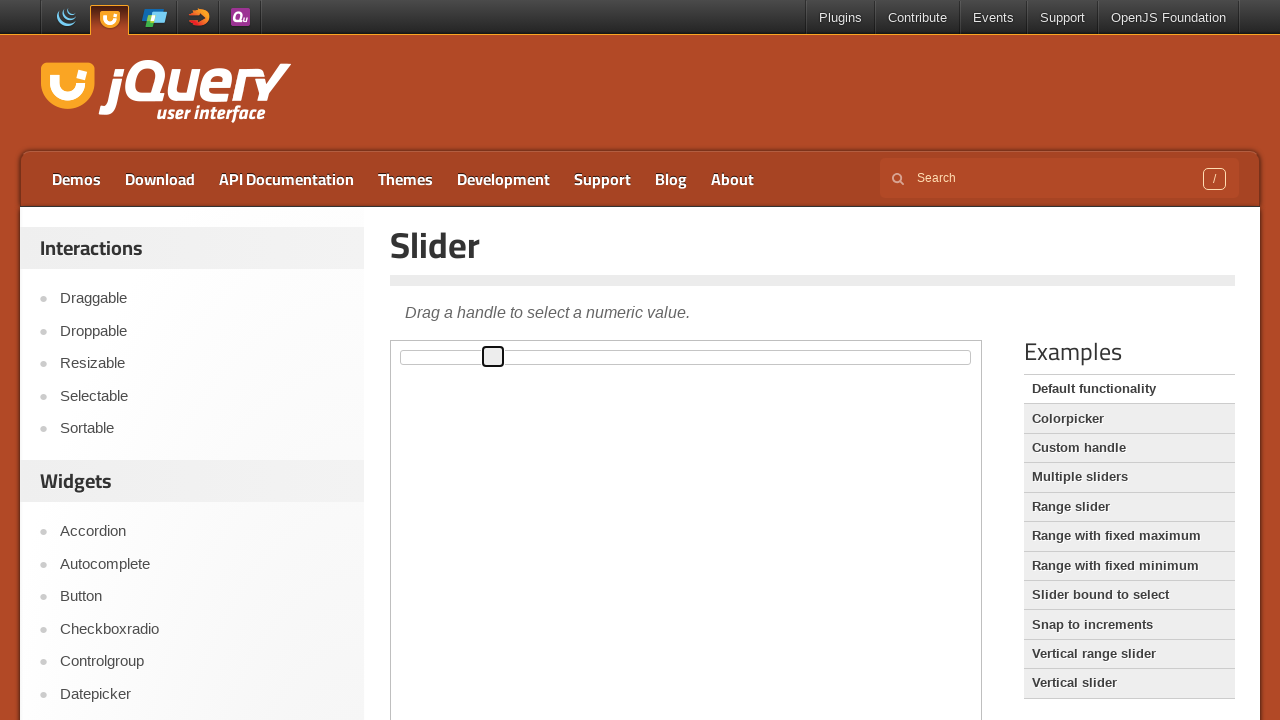

Pressed mouse button down on slider at (492, 357)
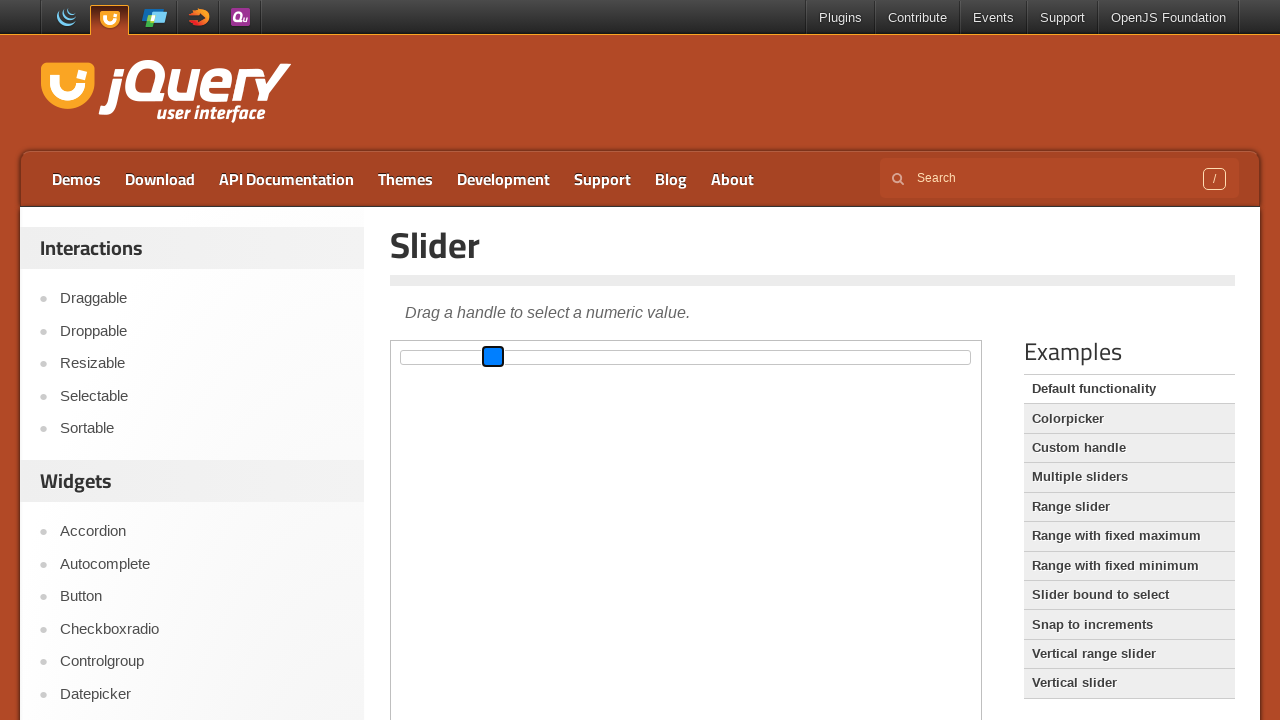

Dragged slider handle to the left at (482, 357)
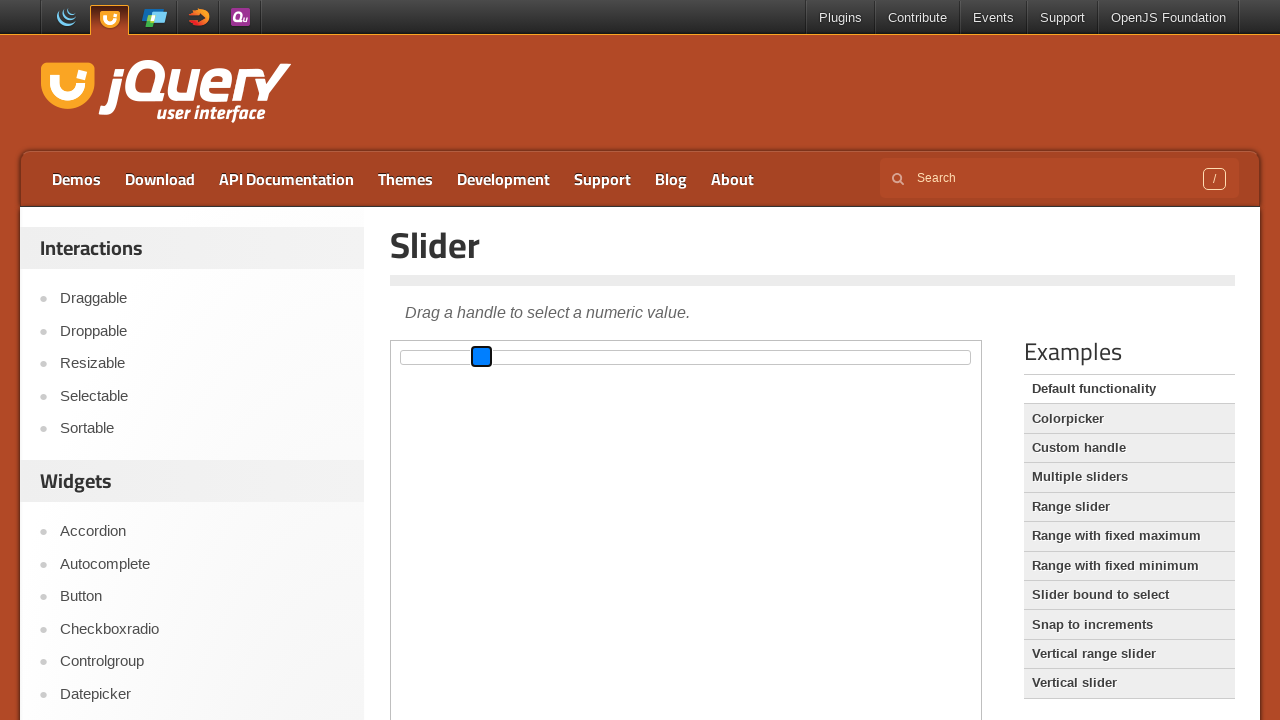

Released mouse button after dragging left at (482, 357)
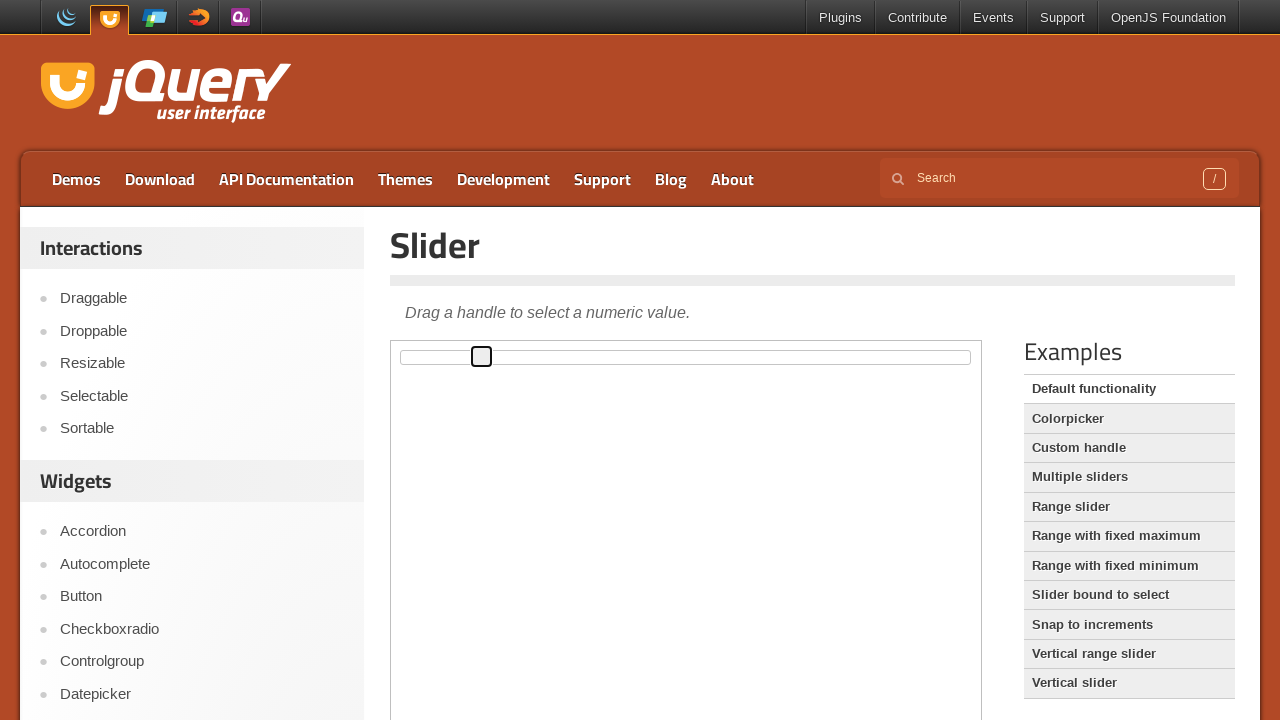

Waited 300ms for slider animation
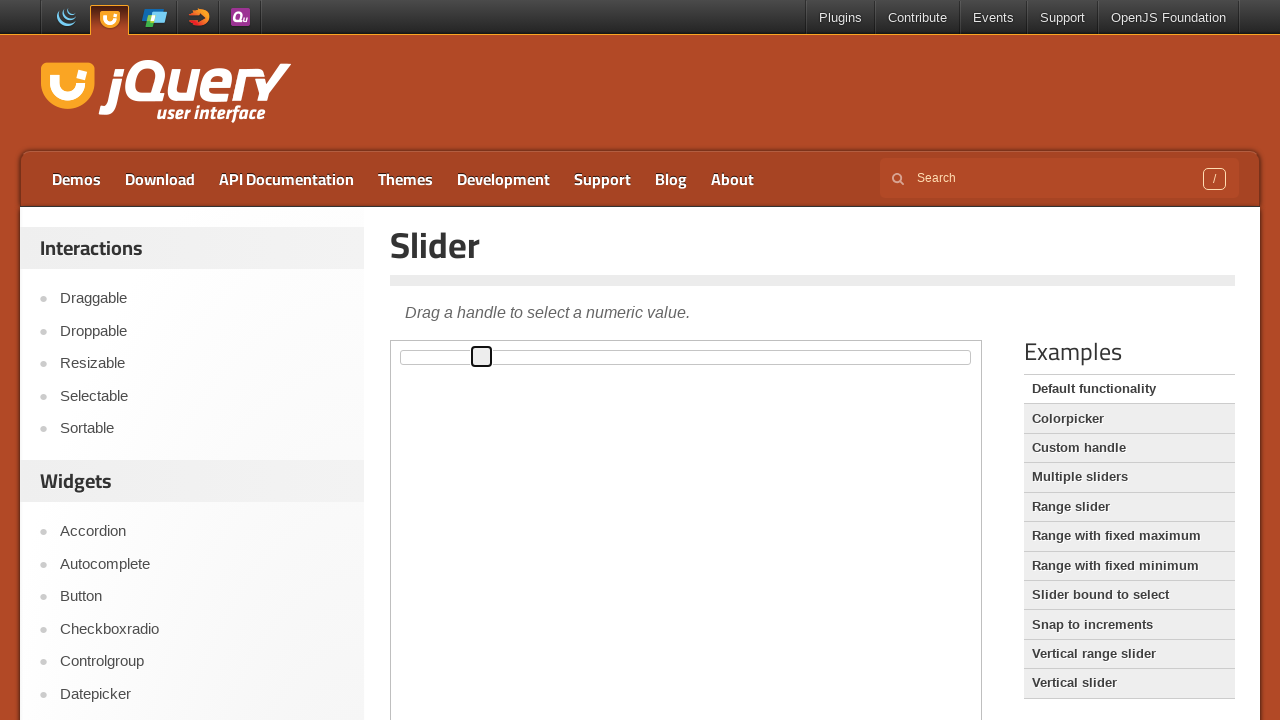

Moved mouse to slider position (decrement 80) at (482, 357)
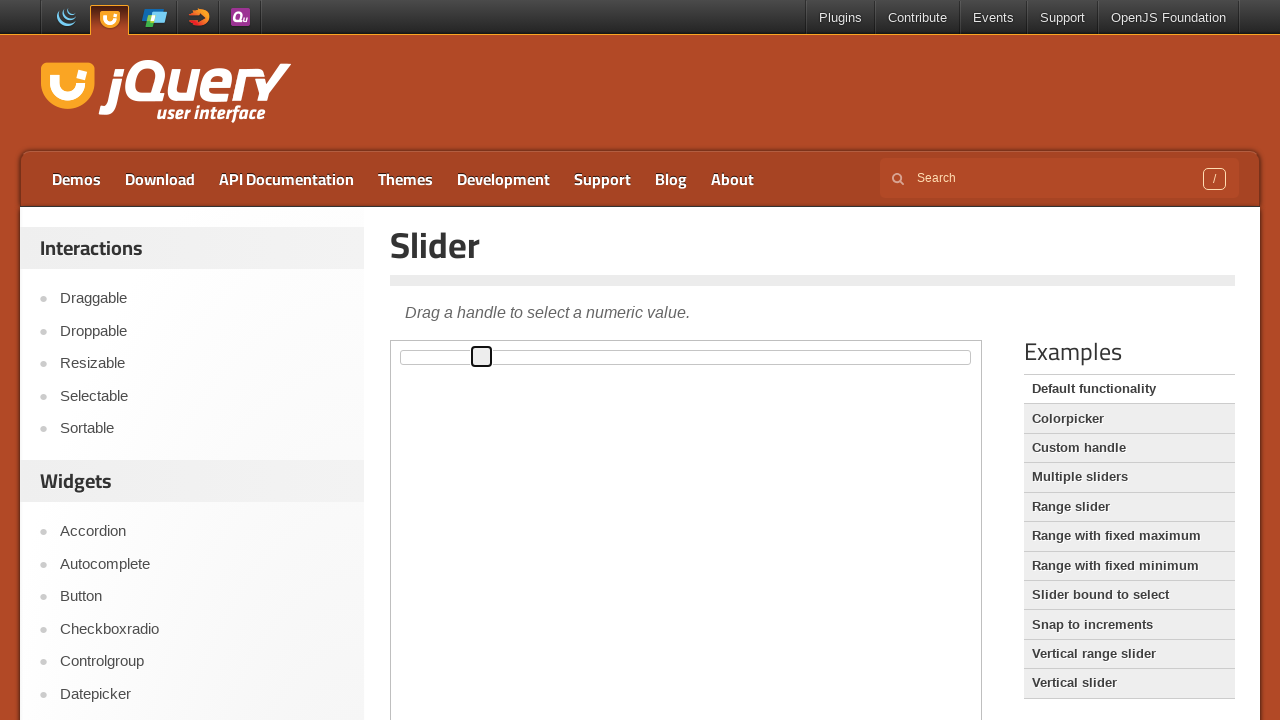

Pressed mouse button down on slider at (482, 357)
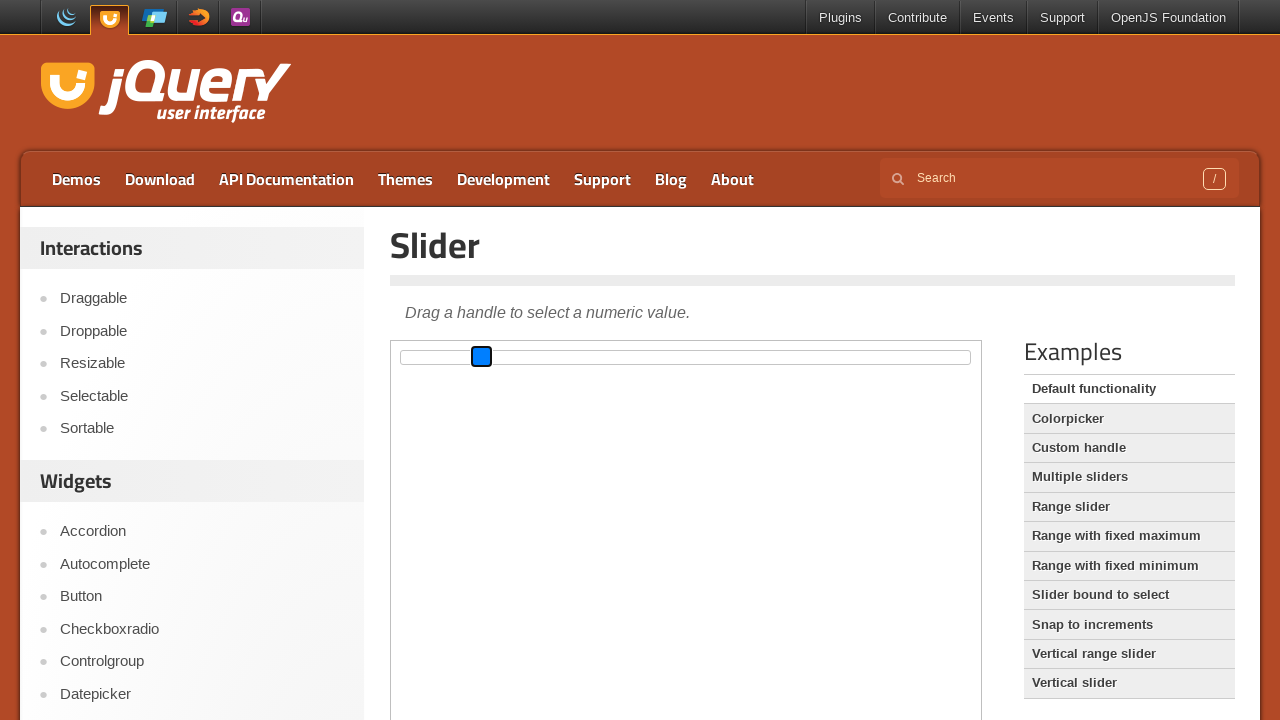

Dragged slider handle to the left at (472, 357)
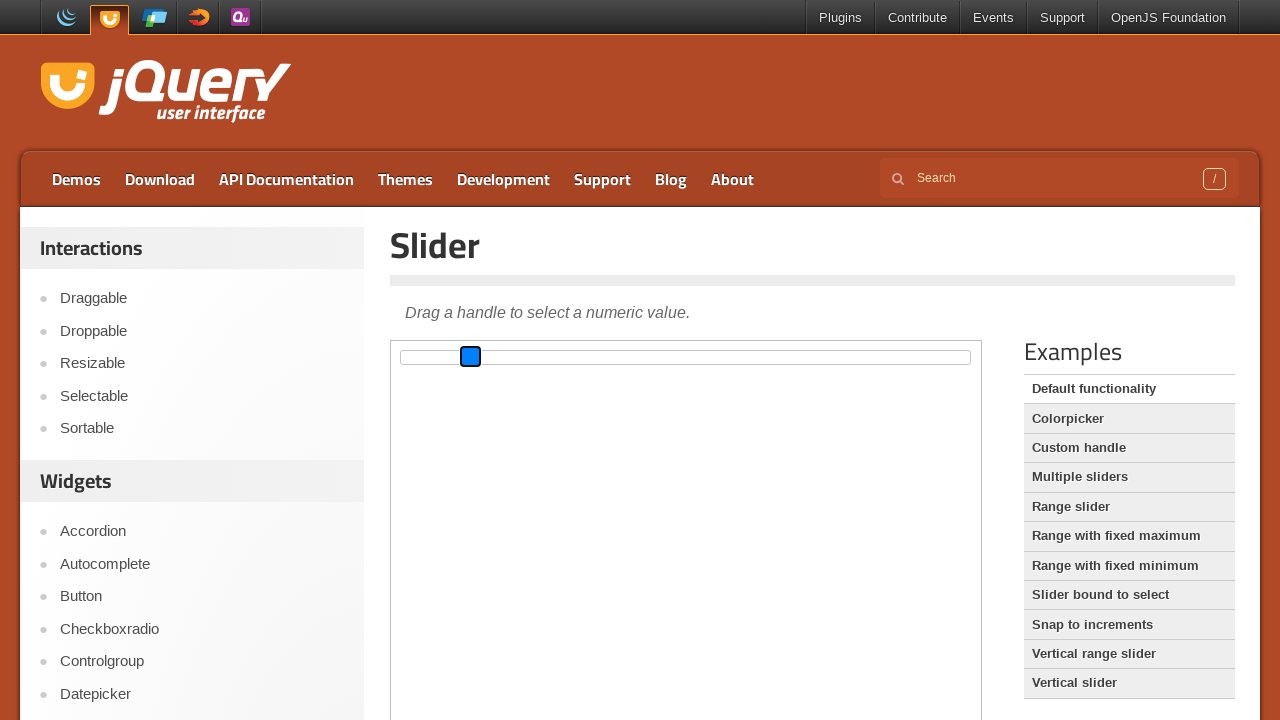

Released mouse button after dragging left at (472, 357)
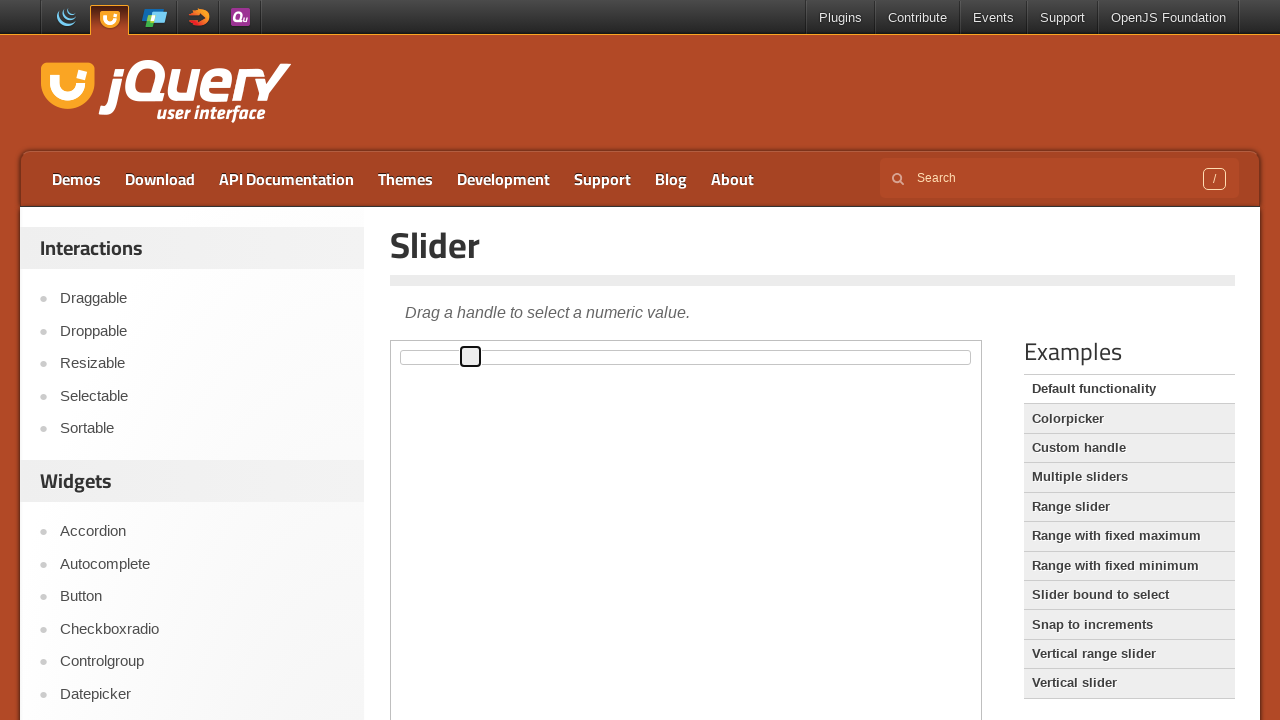

Waited 300ms for slider animation
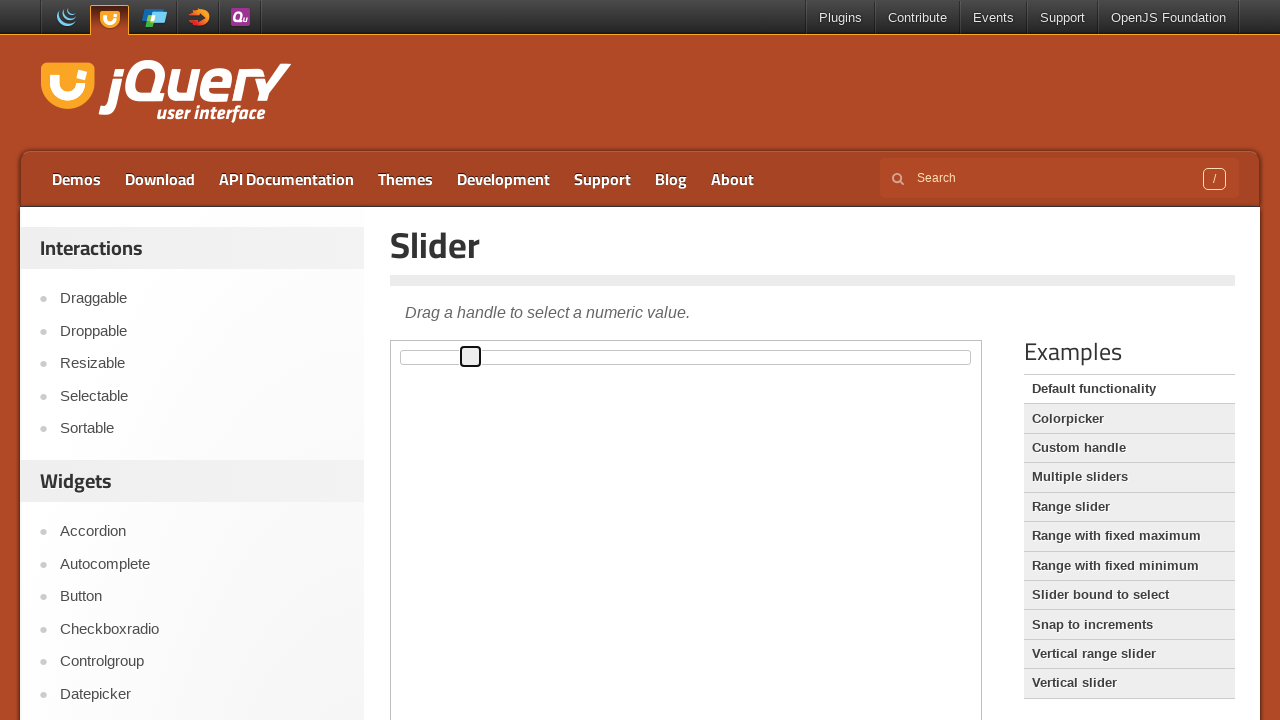

Moved mouse to slider position (decrement 70) at (472, 357)
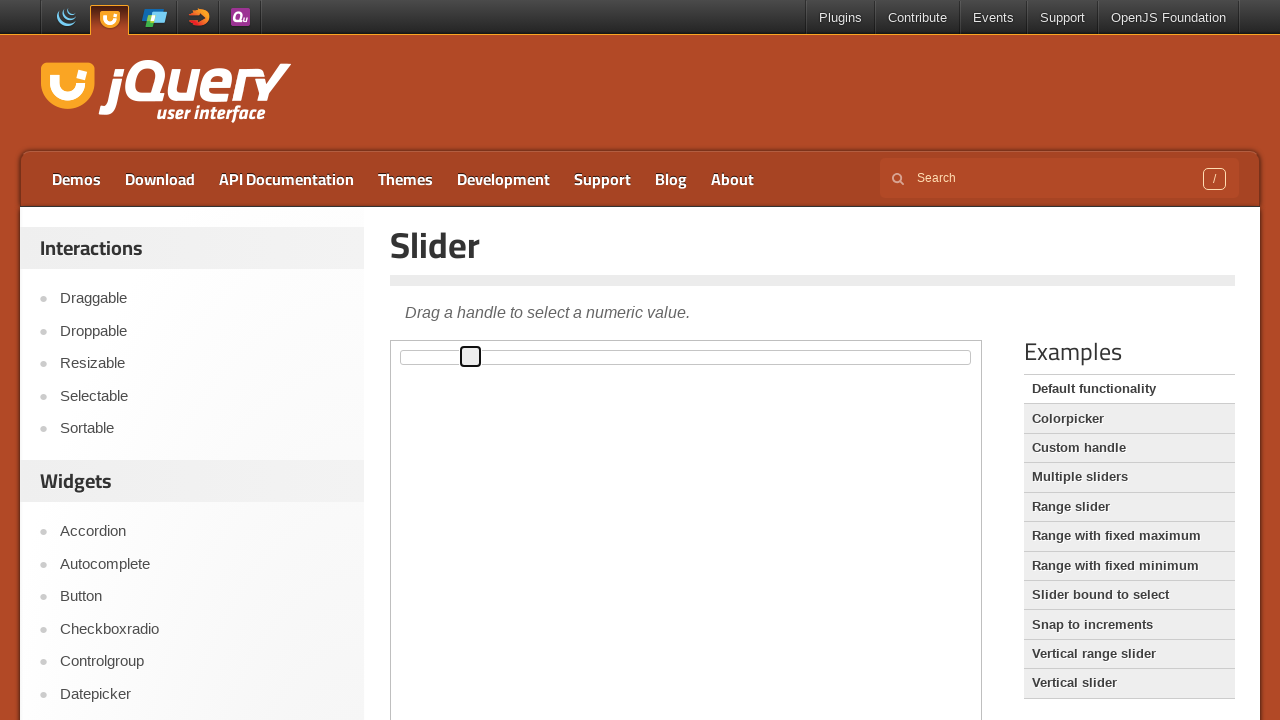

Pressed mouse button down on slider at (472, 357)
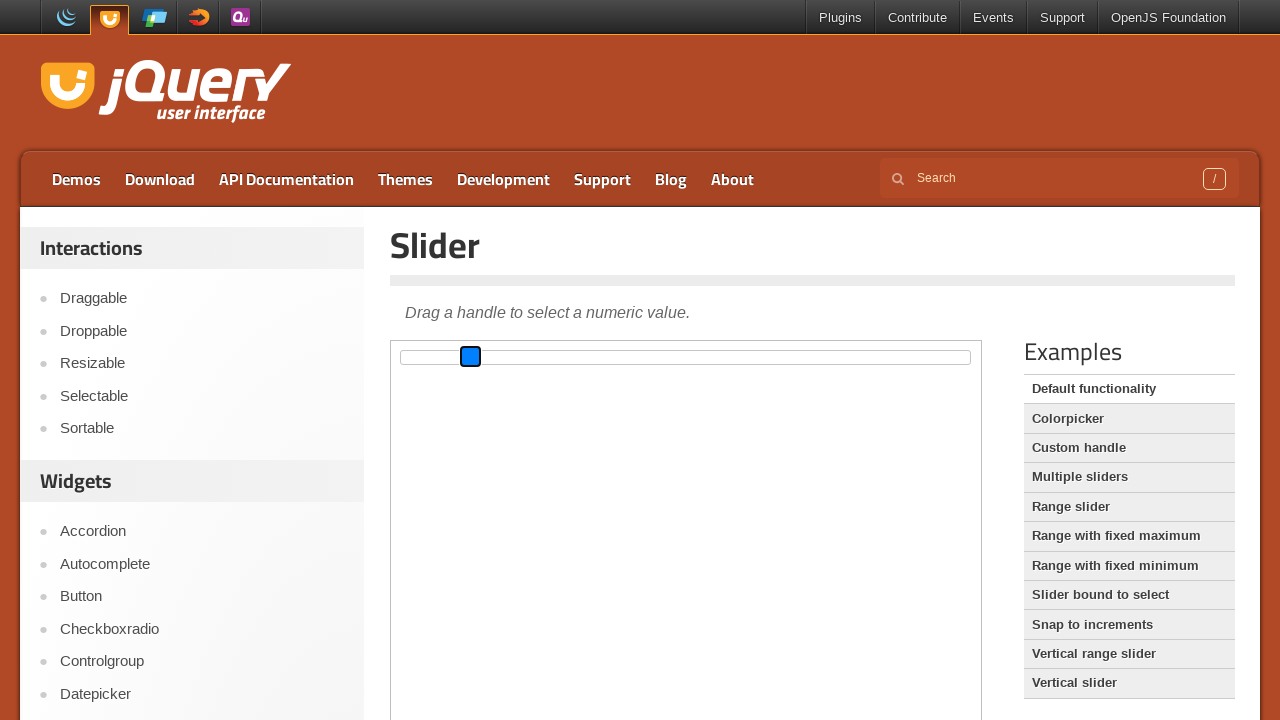

Dragged slider handle to the left at (462, 357)
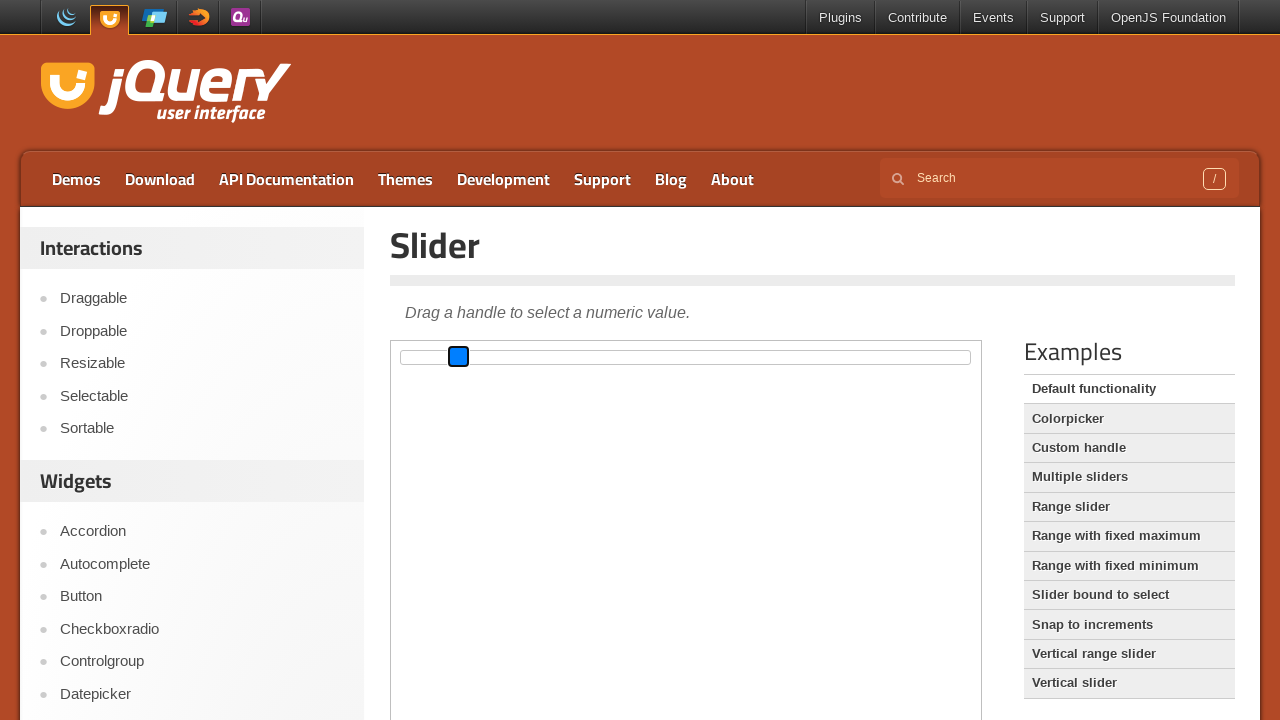

Released mouse button after dragging left at (462, 357)
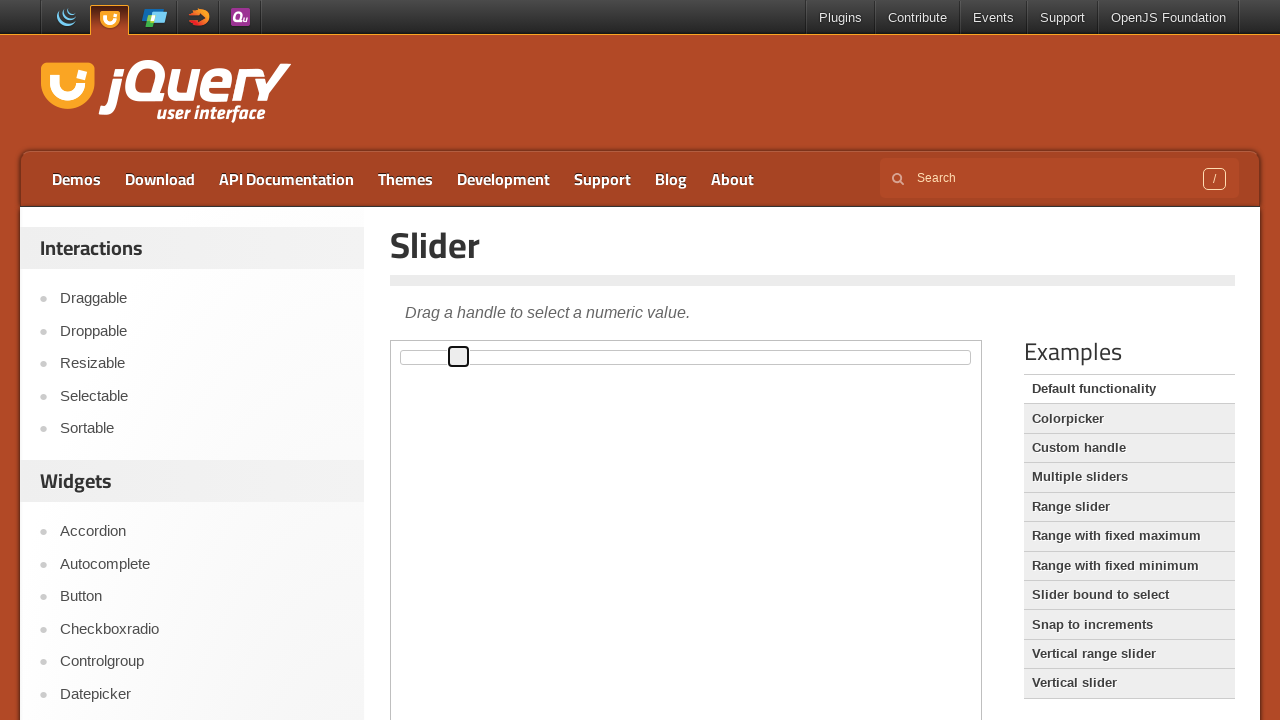

Waited 300ms for slider animation
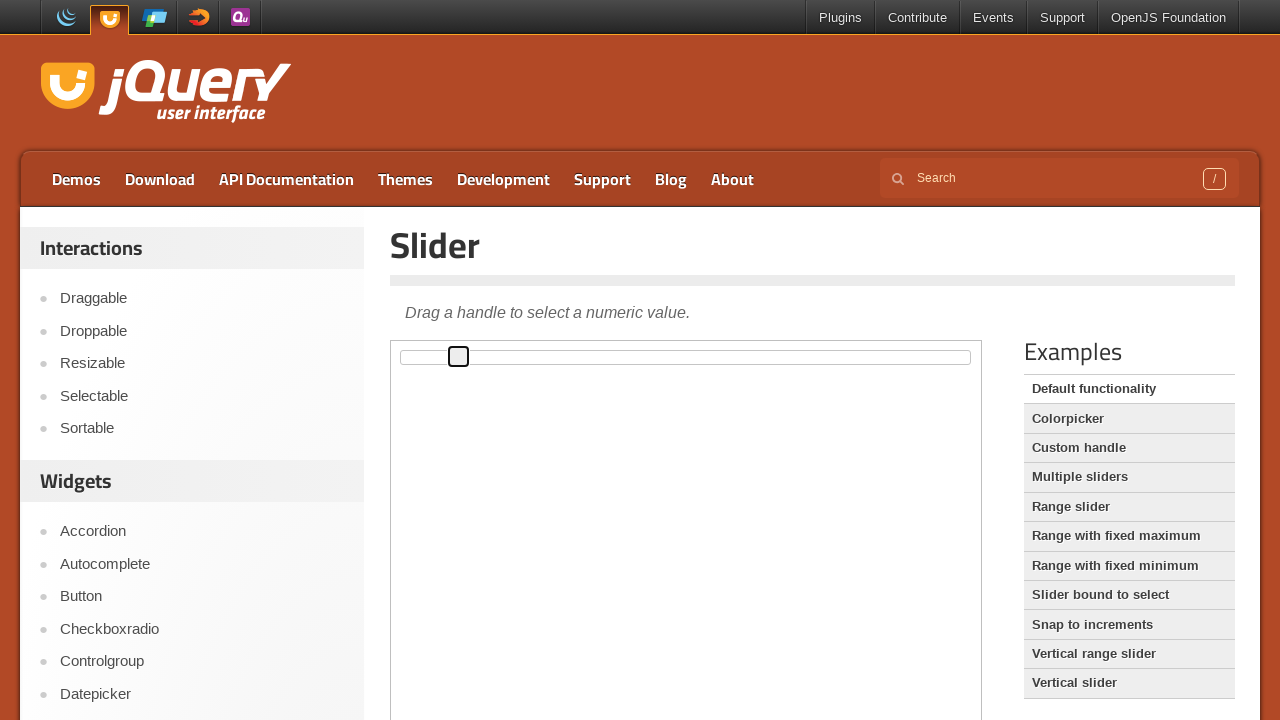

Moved mouse to slider position (decrement 60) at (462, 357)
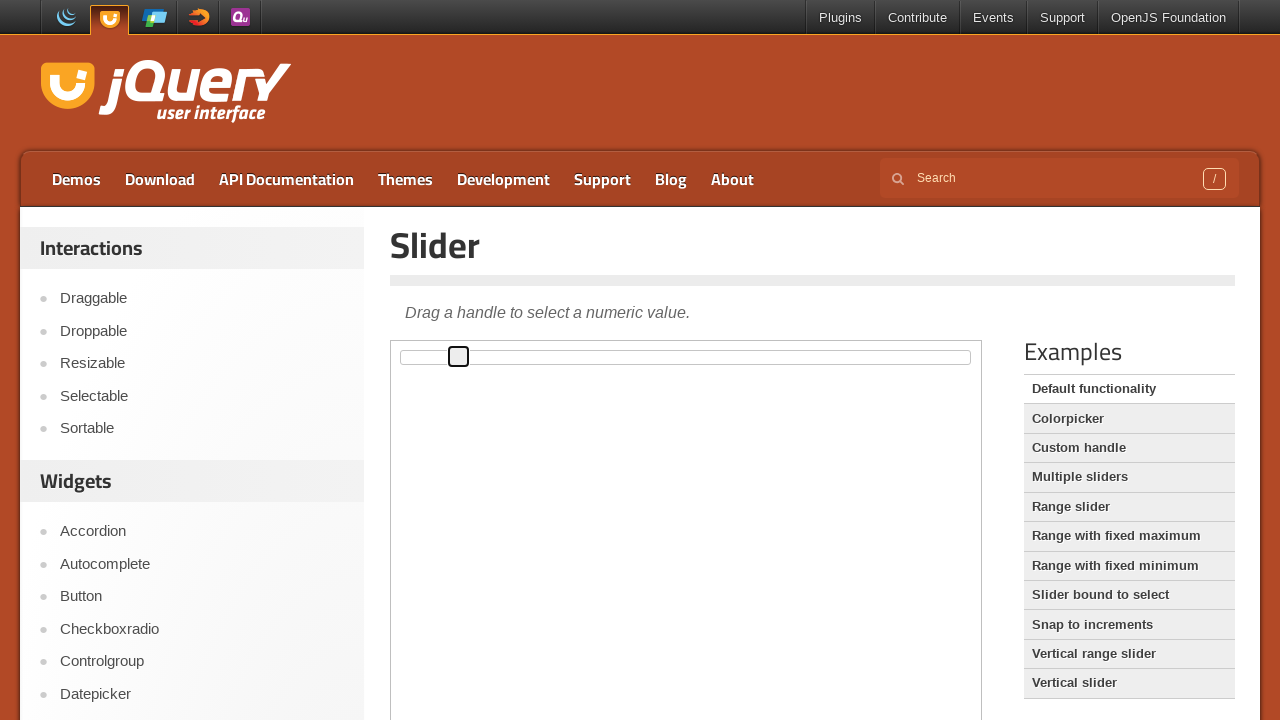

Pressed mouse button down on slider at (462, 357)
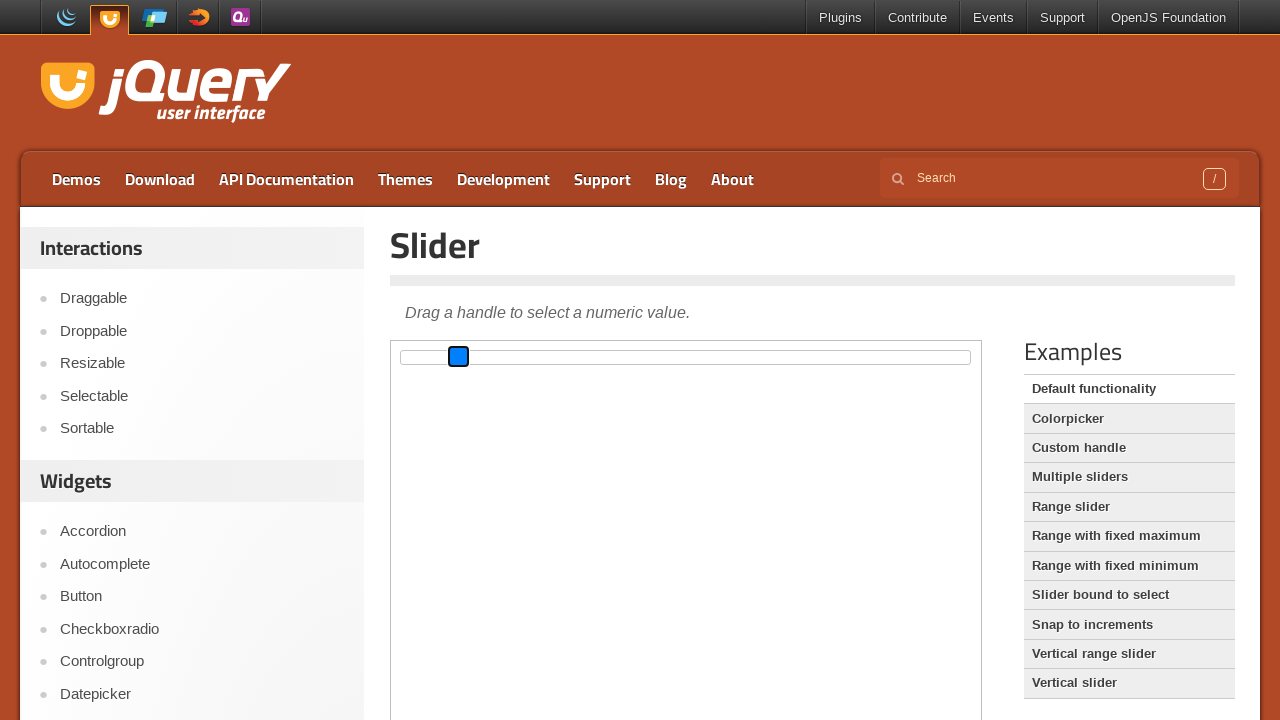

Dragged slider handle to the left at (452, 357)
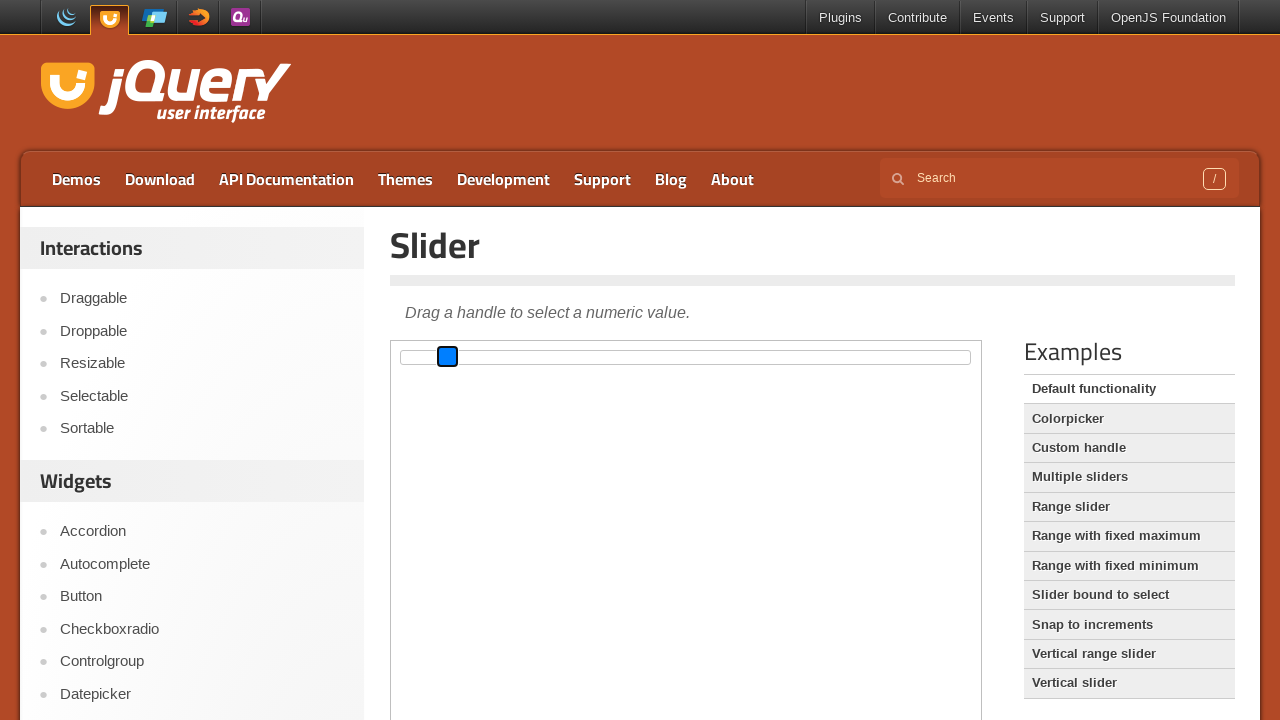

Released mouse button after dragging left at (452, 357)
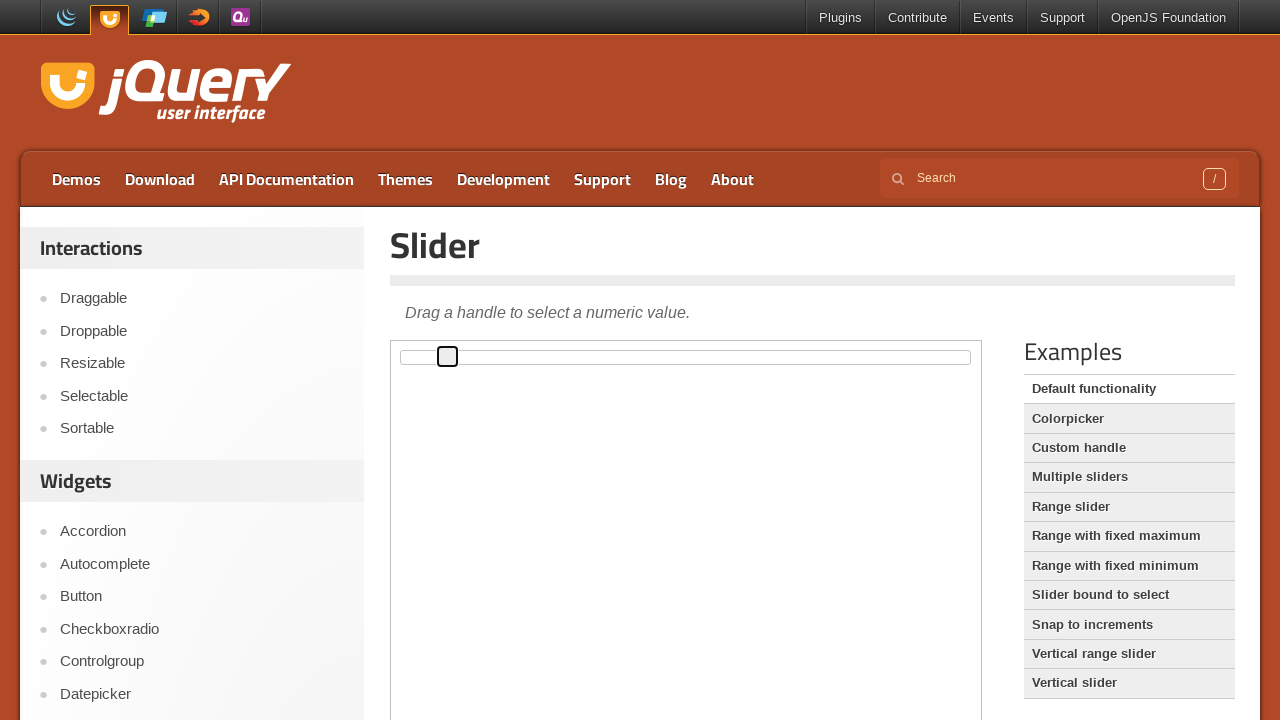

Waited 300ms for slider animation
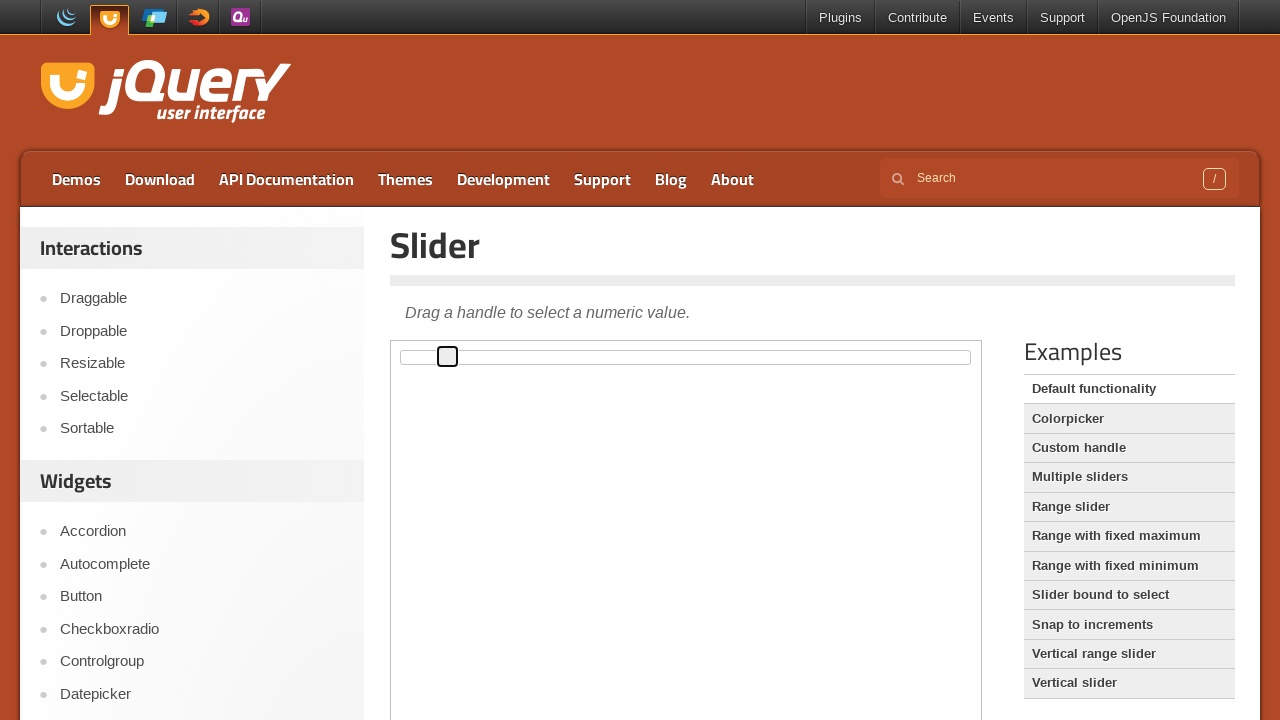

Moved mouse to slider position (decrement 50) at (452, 357)
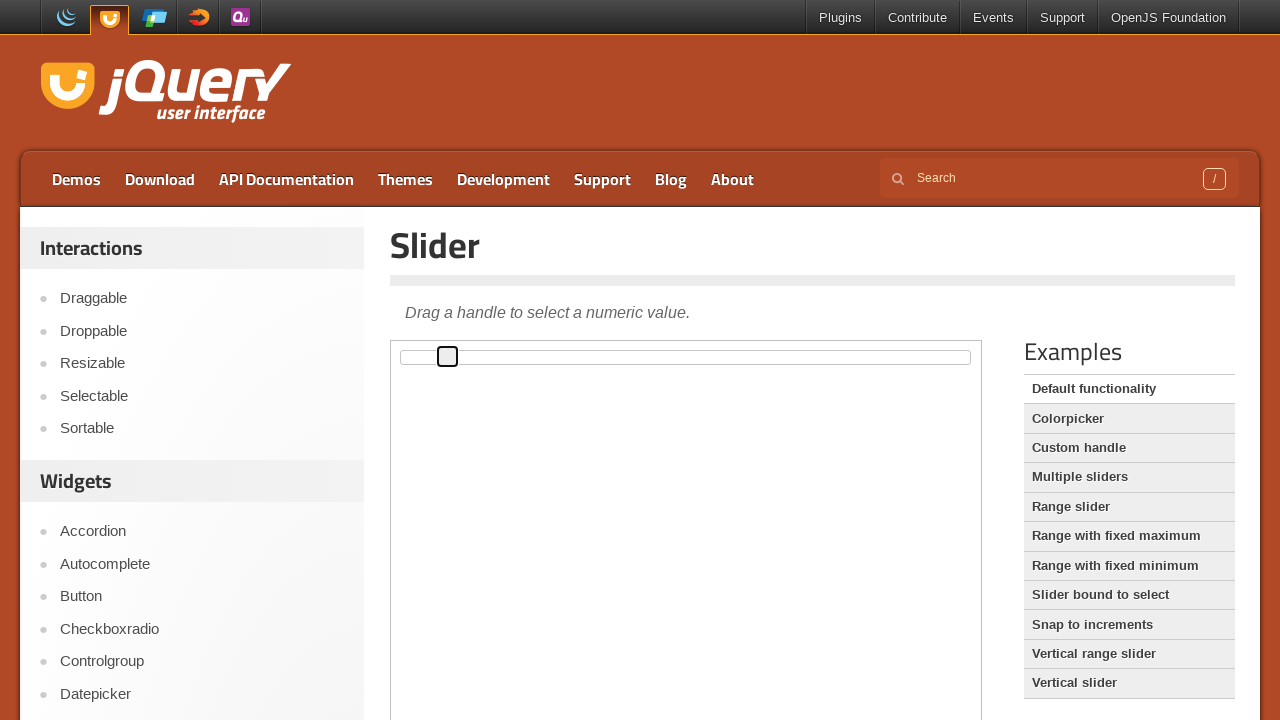

Pressed mouse button down on slider at (452, 357)
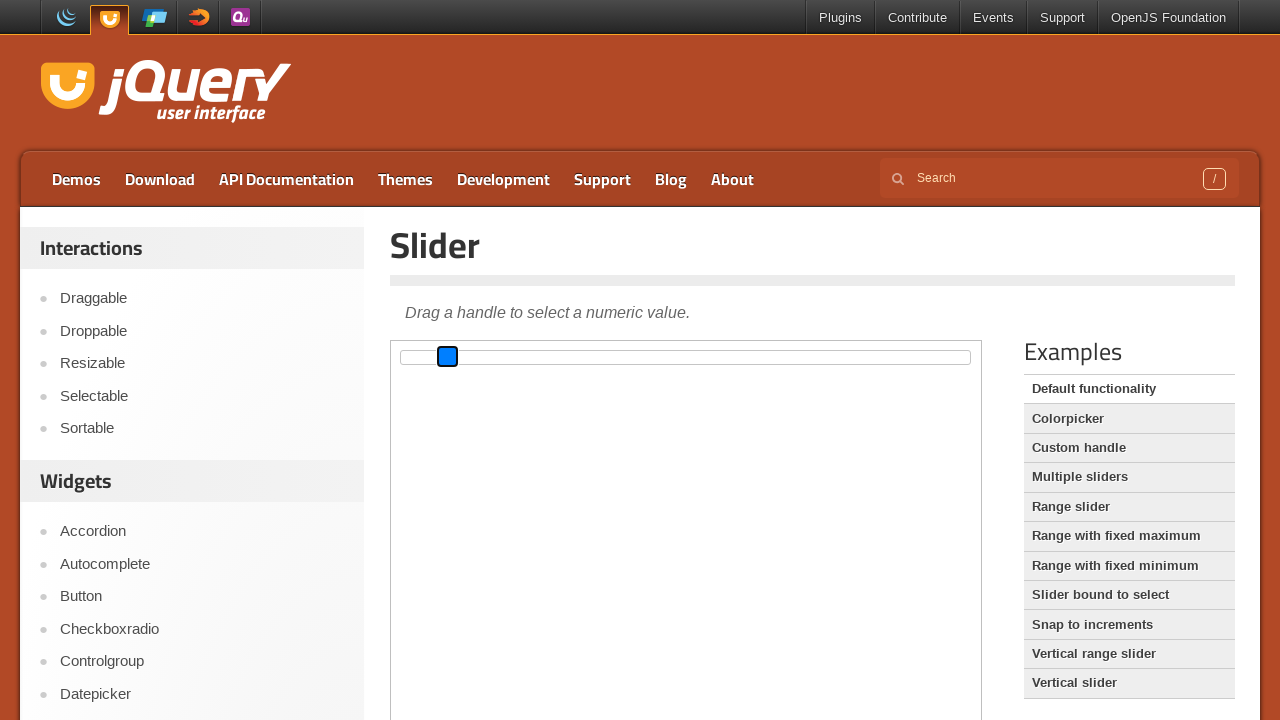

Dragged slider handle to the left at (442, 357)
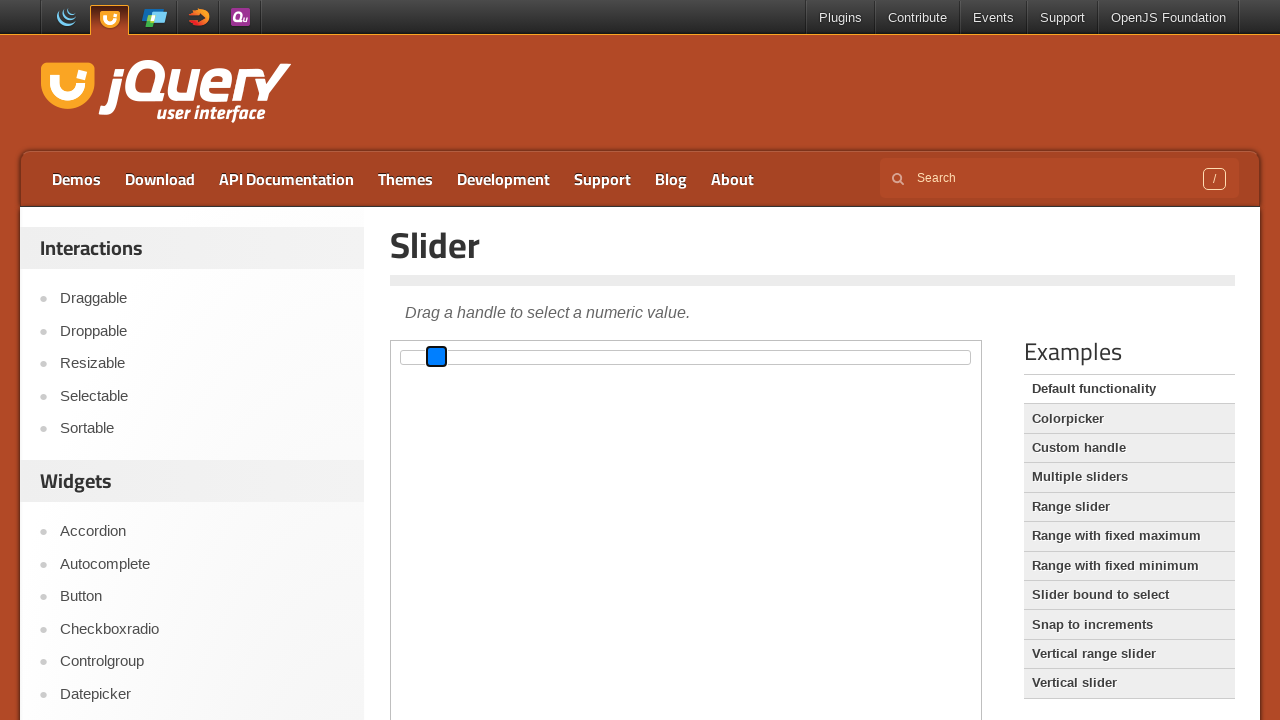

Released mouse button after dragging left at (442, 357)
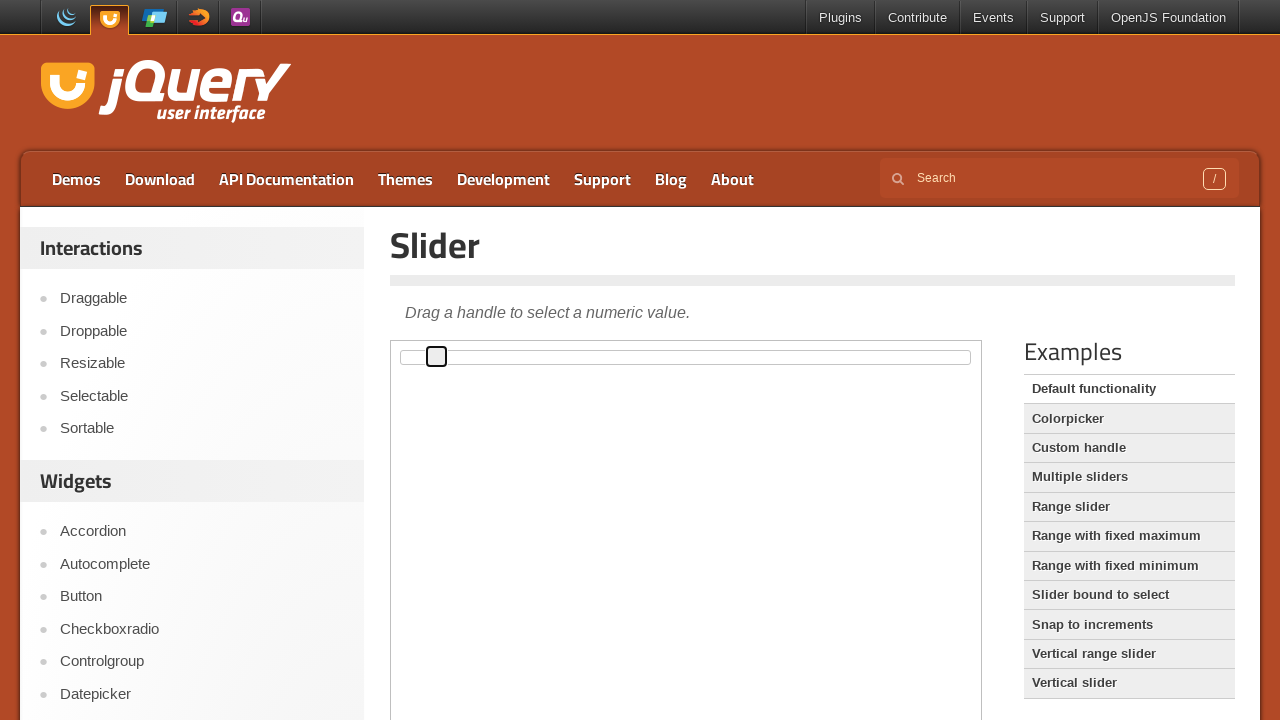

Waited 300ms for slider animation
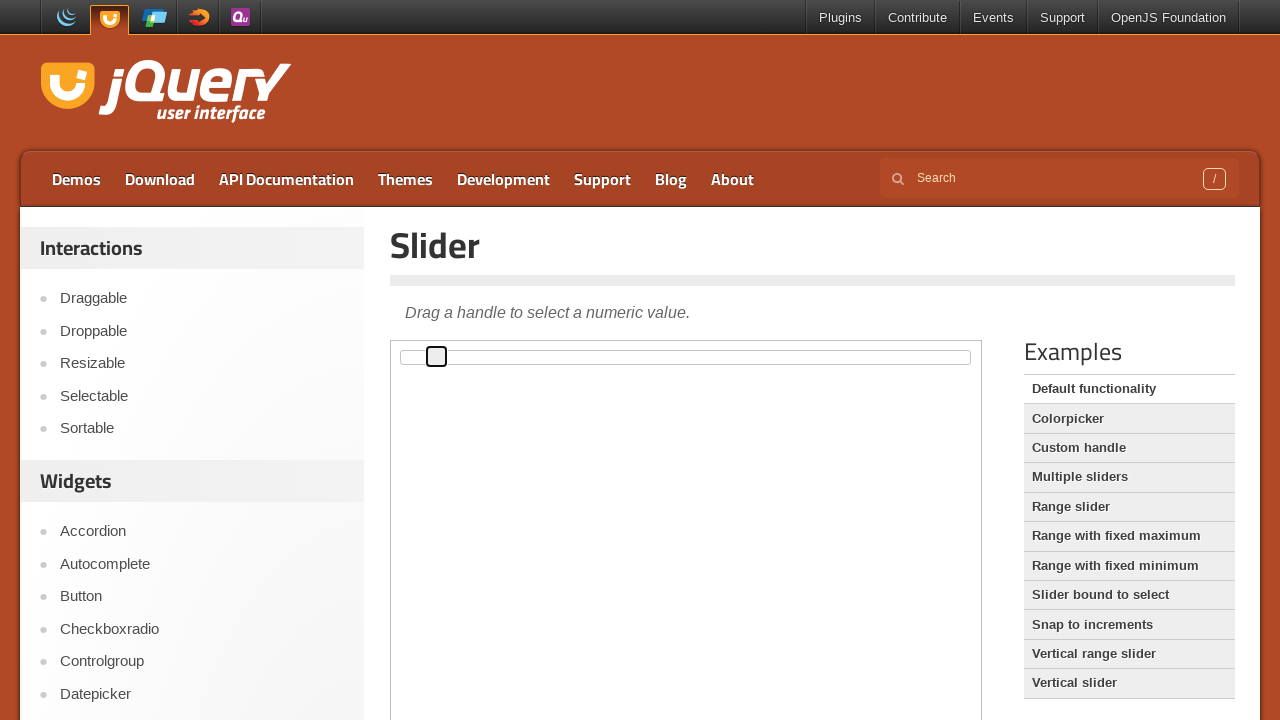

Moved mouse to slider position (decrement 40) at (442, 357)
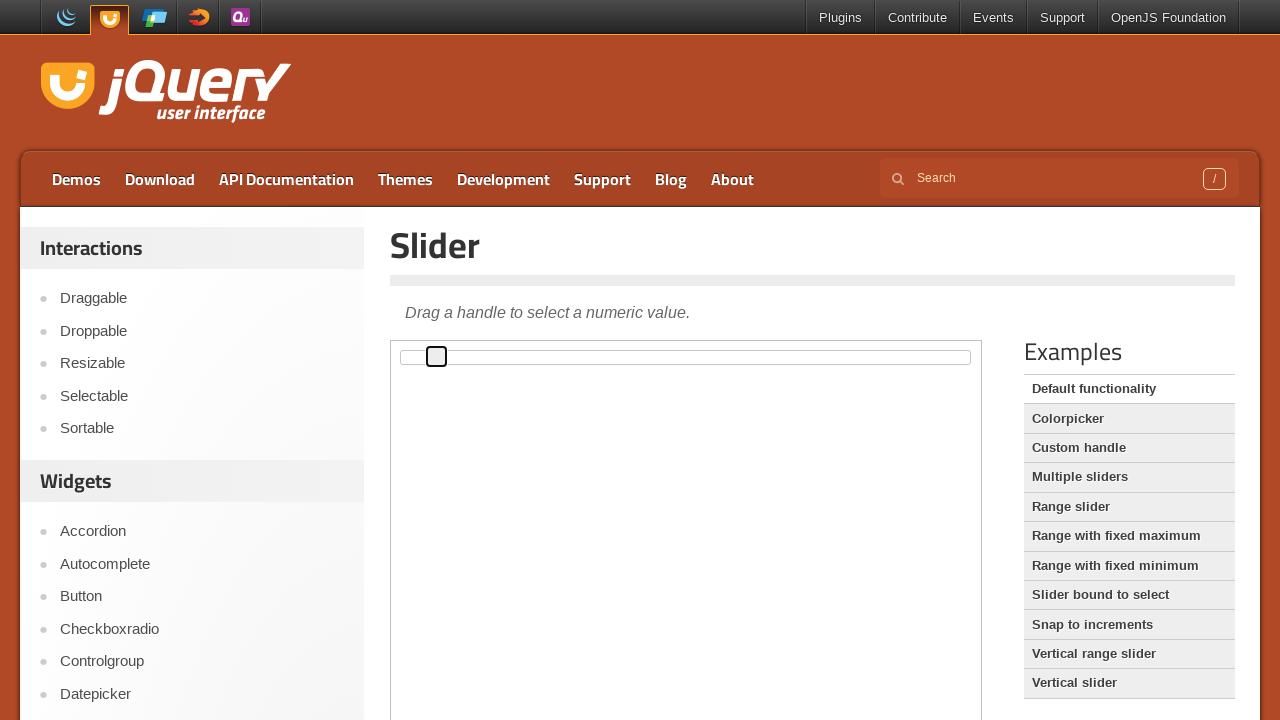

Pressed mouse button down on slider at (442, 357)
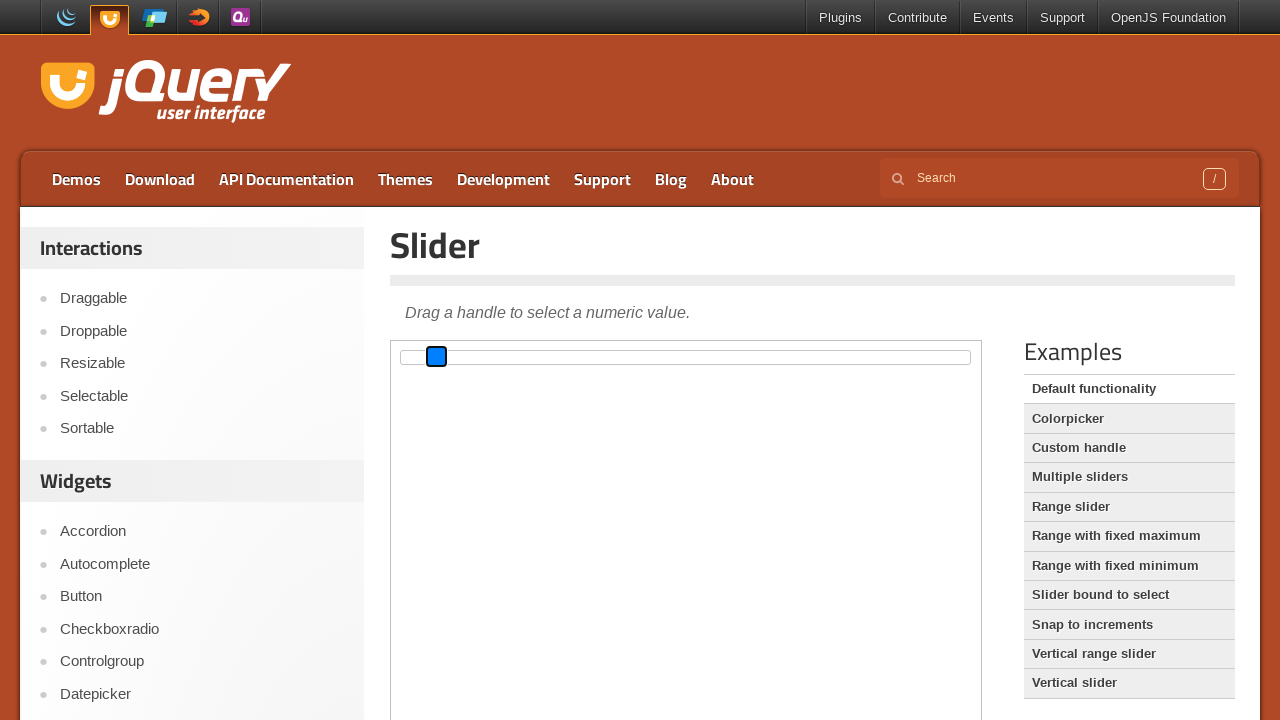

Dragged slider handle to the left at (432, 357)
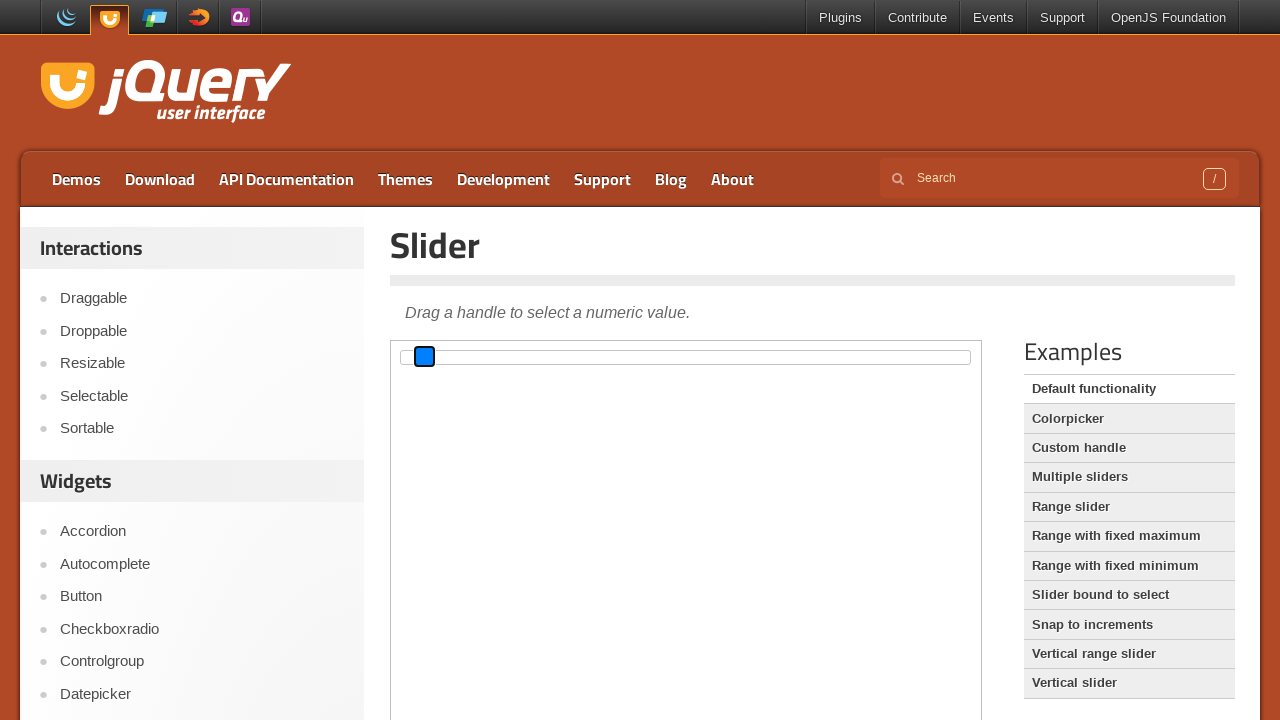

Released mouse button after dragging left at (432, 357)
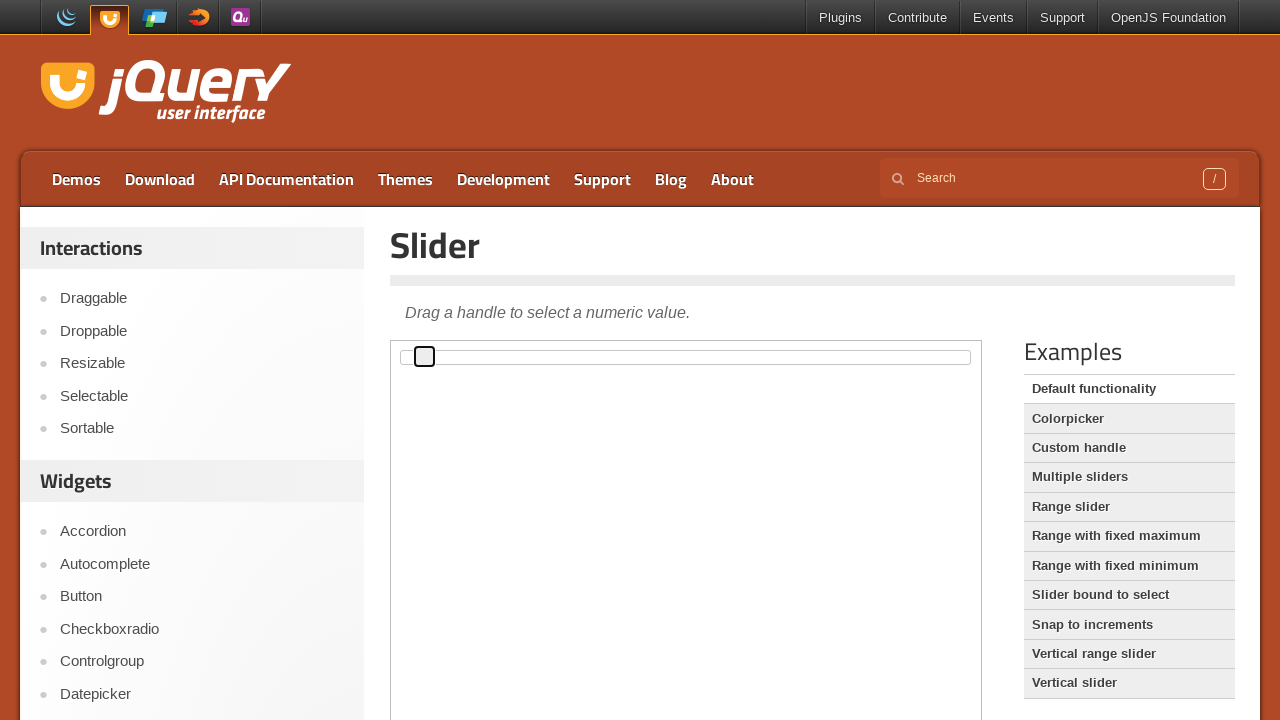

Waited 300ms for slider animation
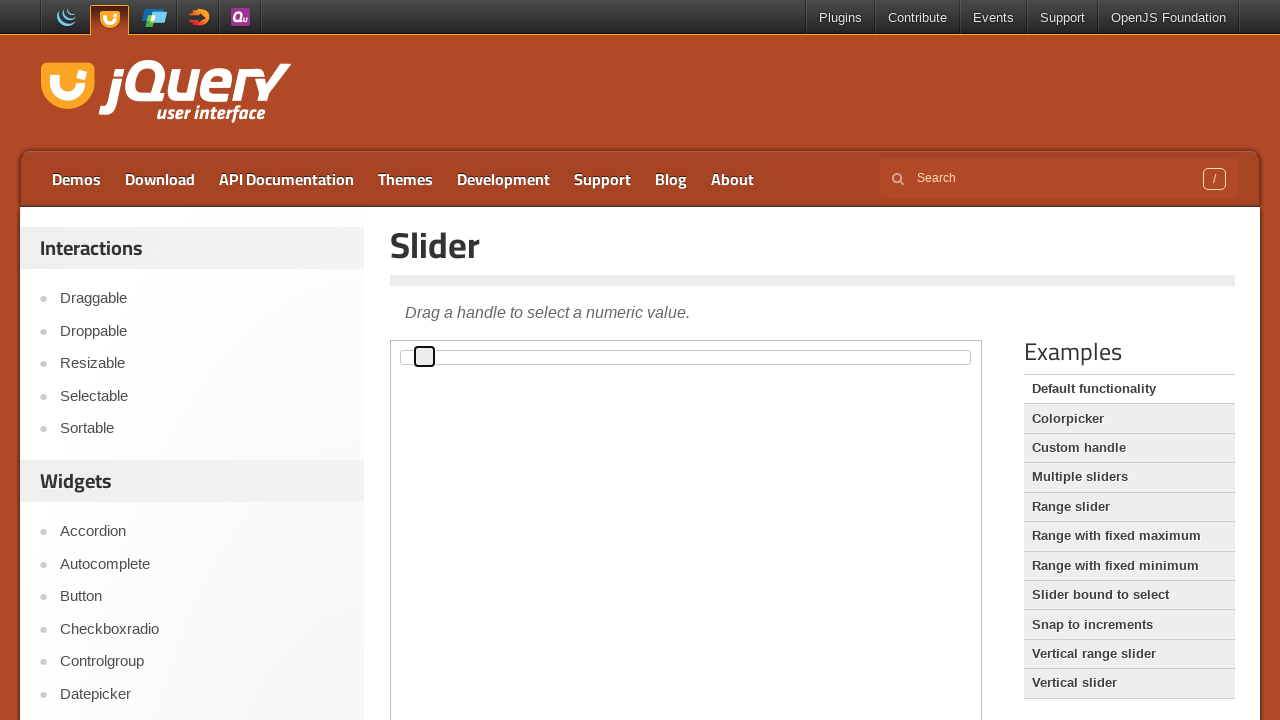

Moved mouse to slider position (decrement 30) at (432, 357)
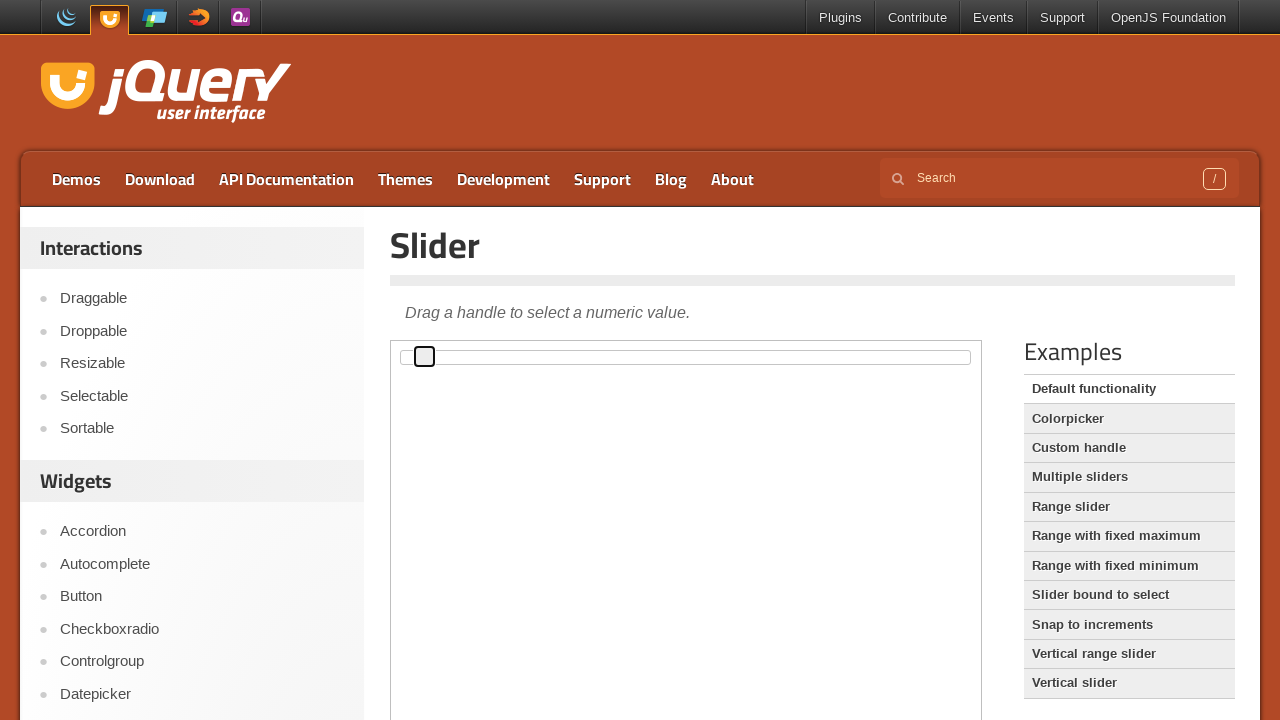

Pressed mouse button down on slider at (432, 357)
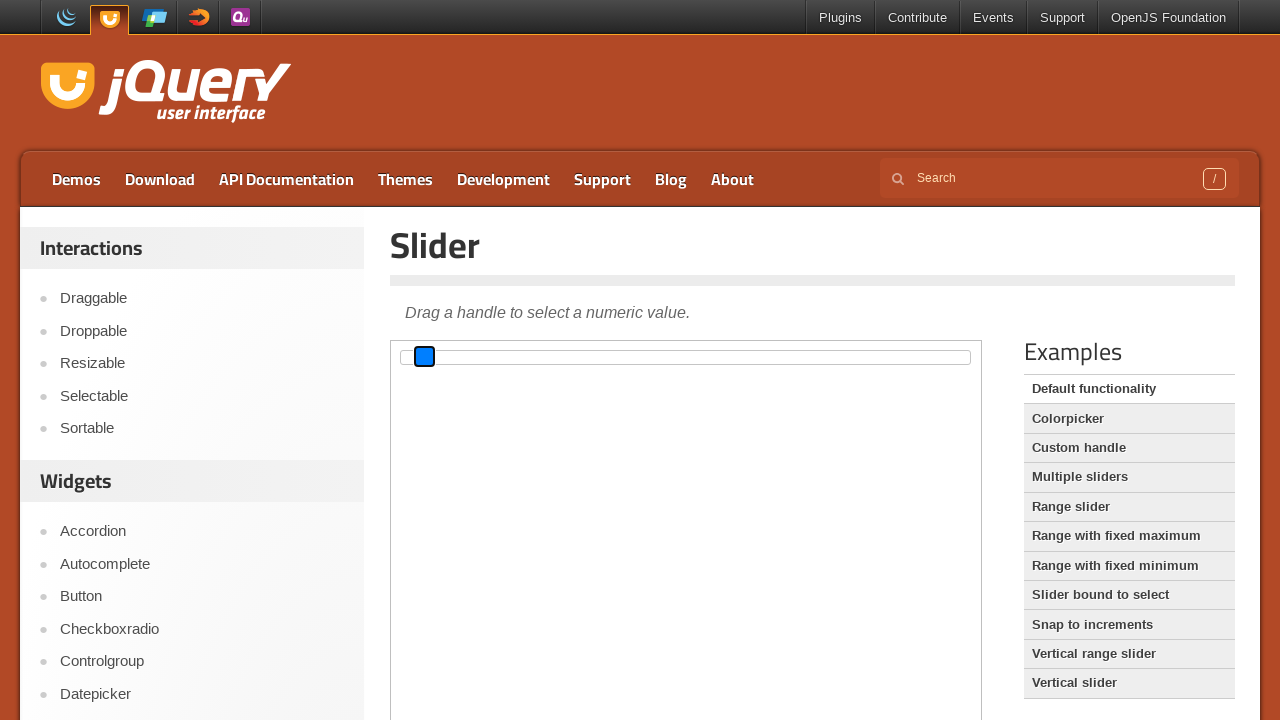

Dragged slider handle to the left at (422, 357)
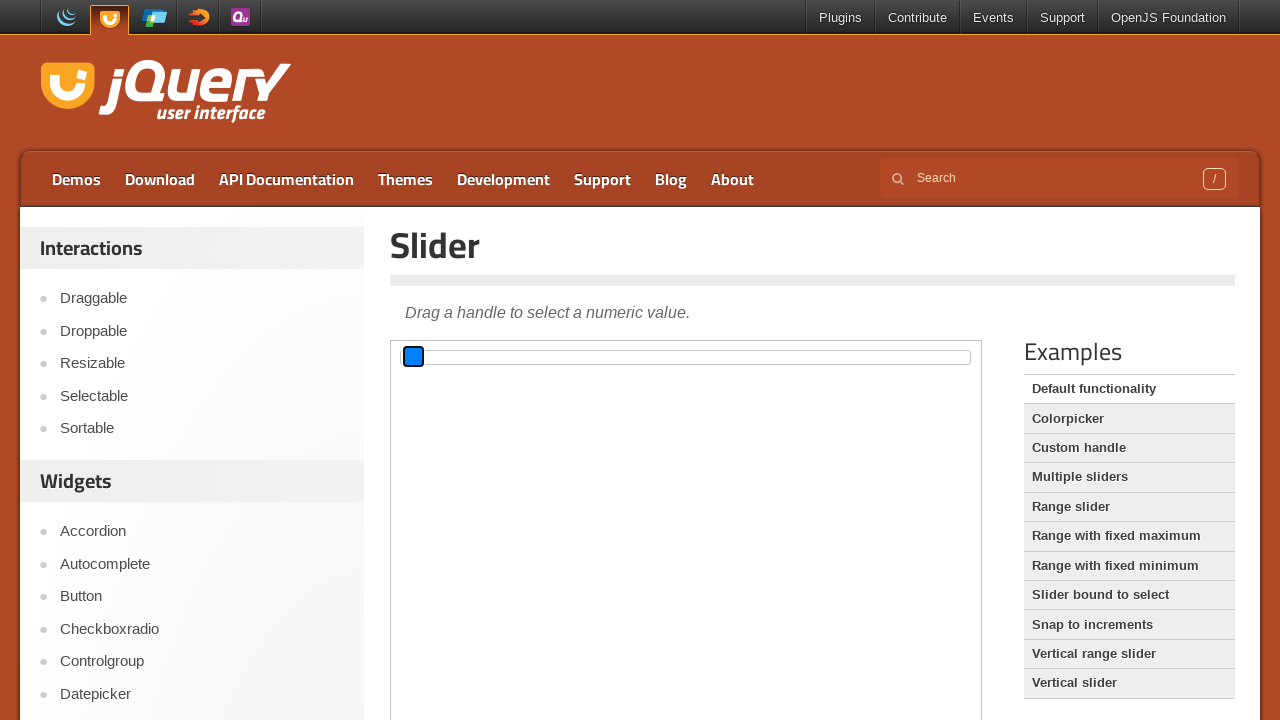

Released mouse button after dragging left at (422, 357)
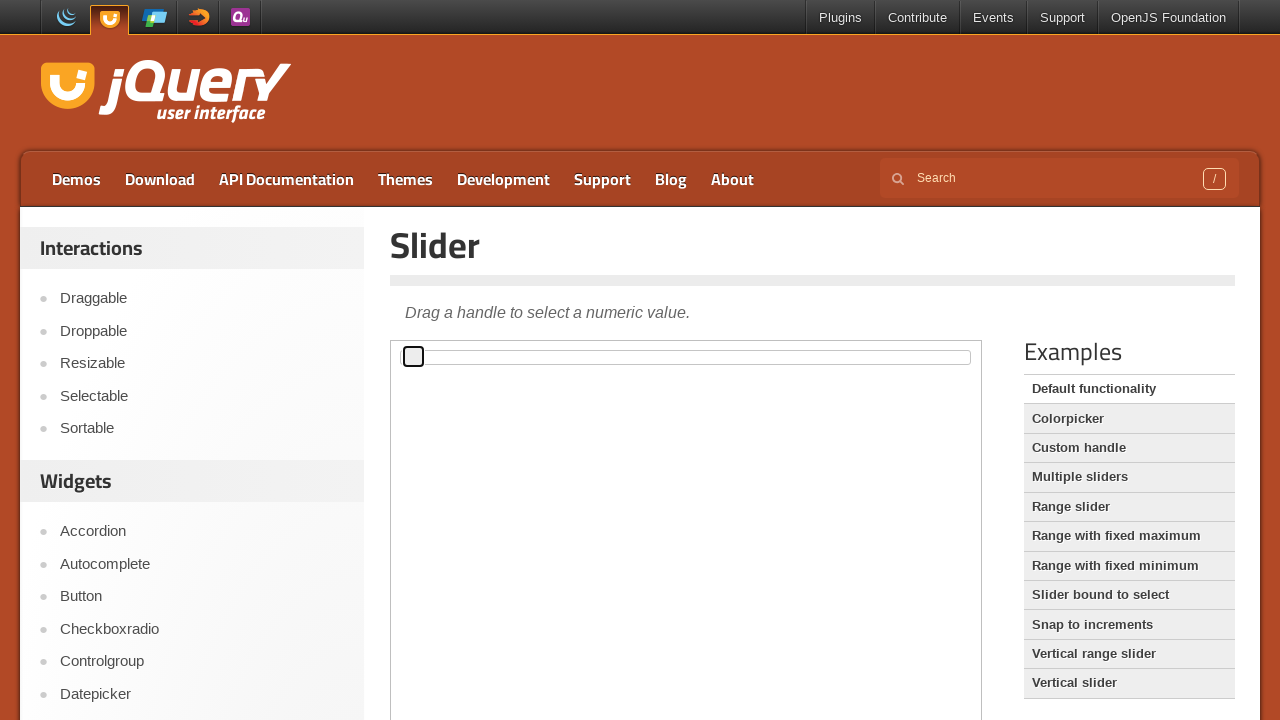

Waited 300ms for slider animation
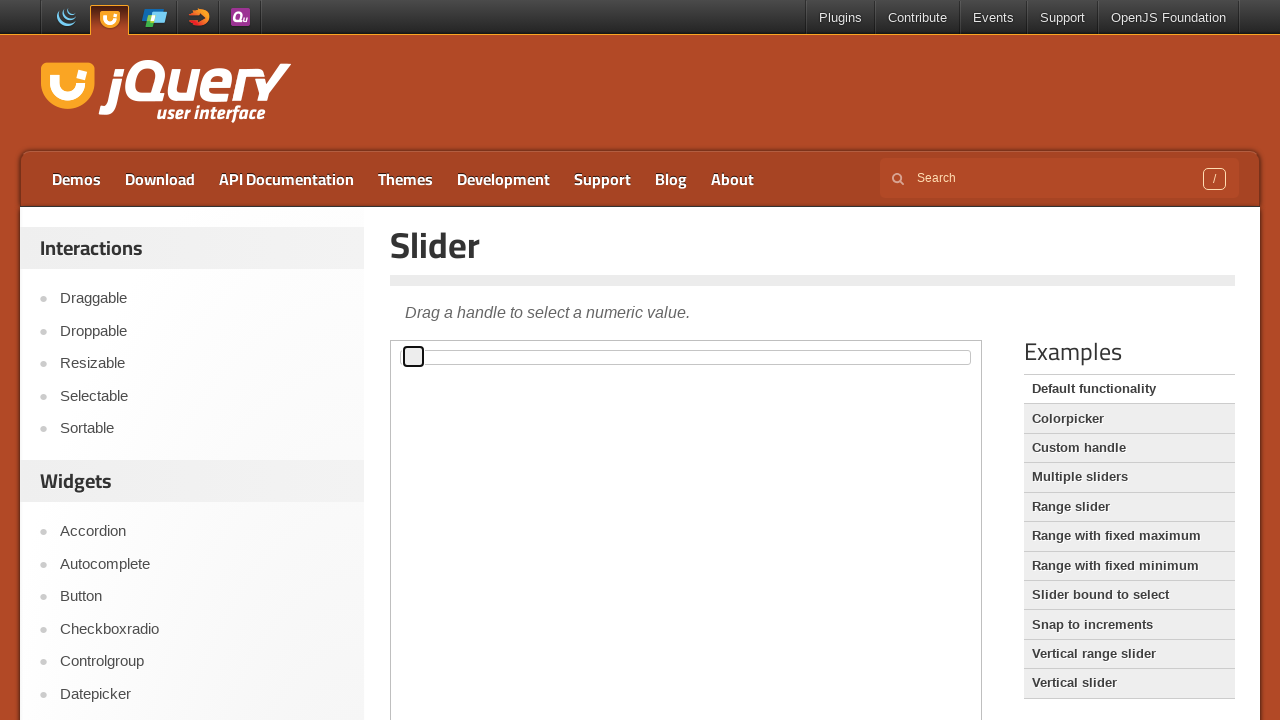

Moved mouse to slider position (decrement 20) at (422, 357)
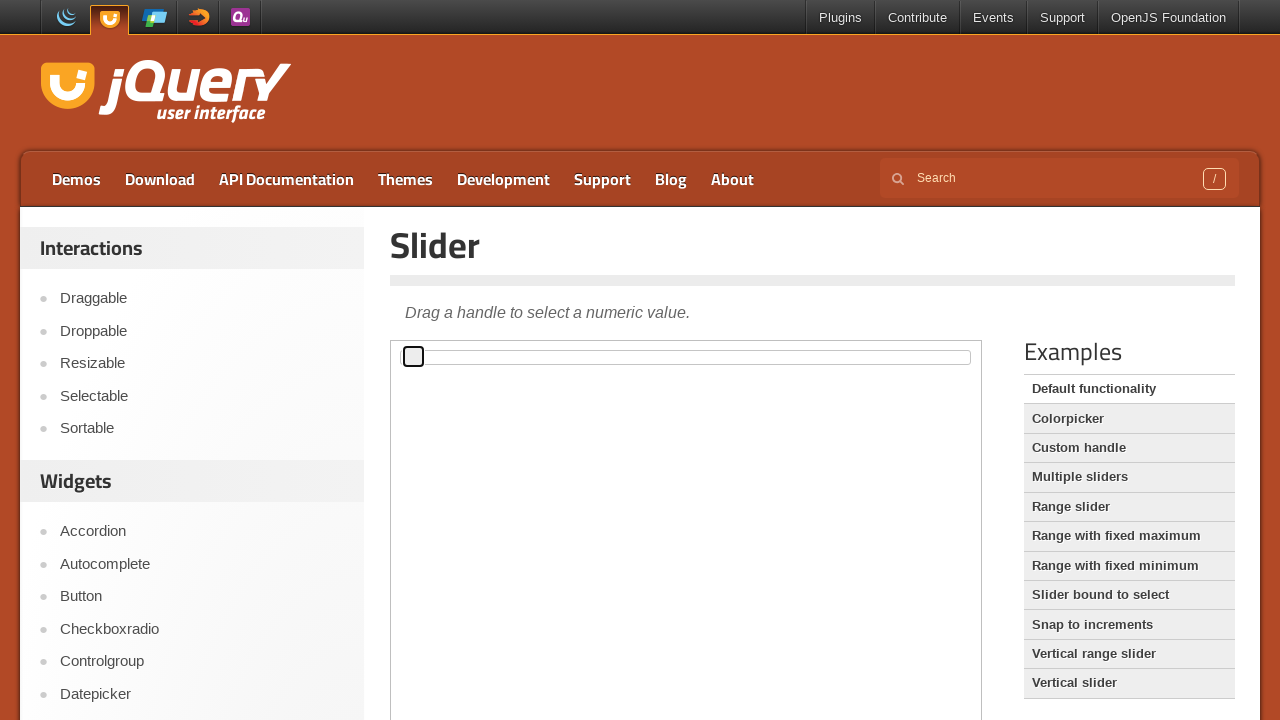

Pressed mouse button down on slider at (422, 357)
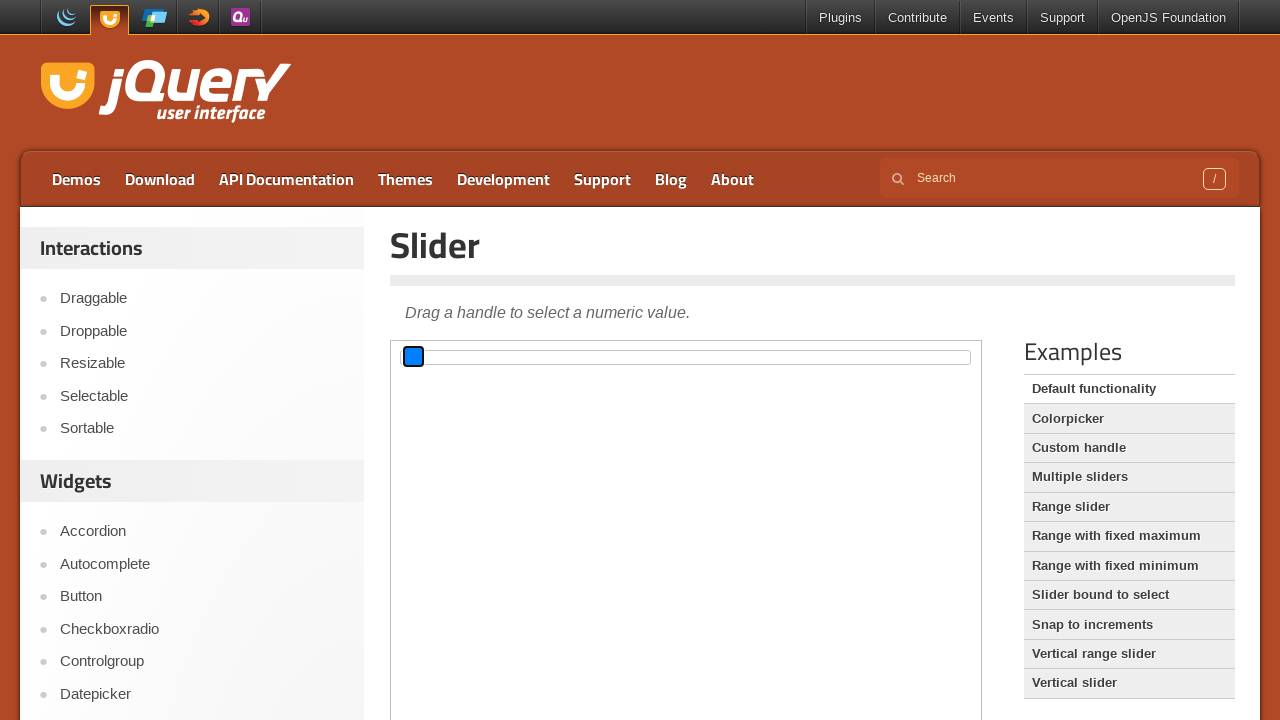

Dragged slider handle to the left at (412, 357)
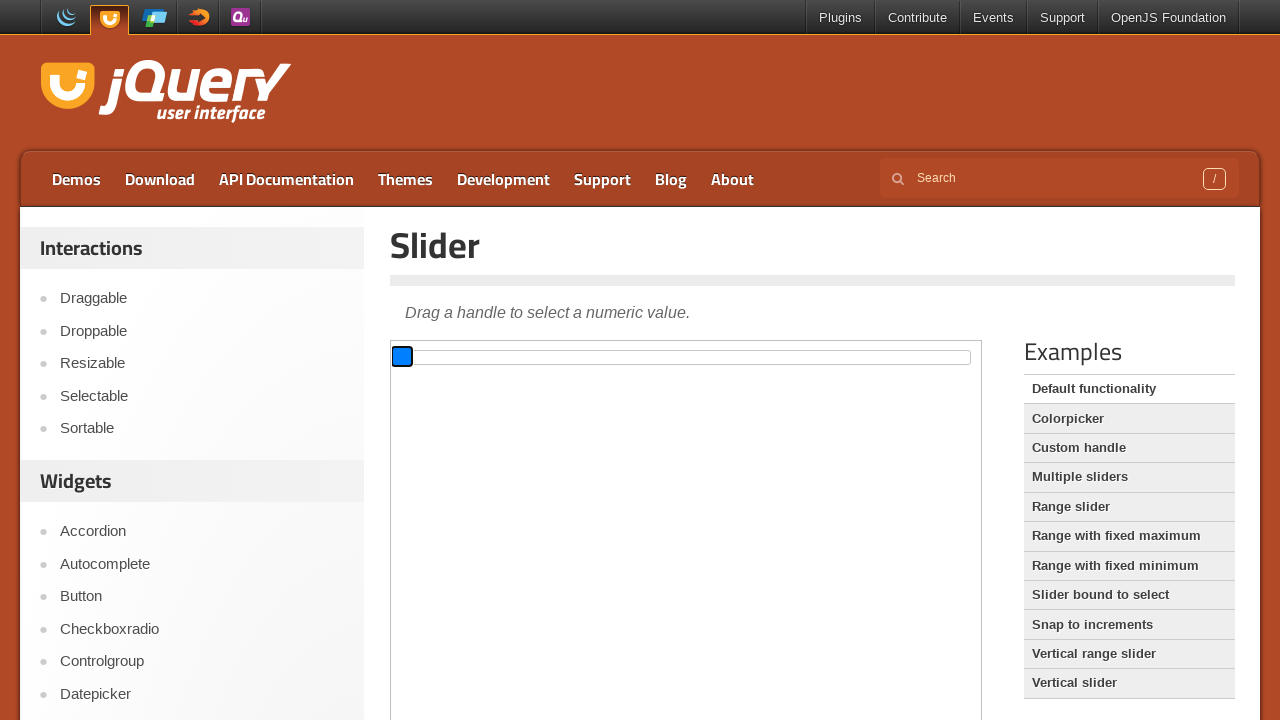

Released mouse button after dragging left at (412, 357)
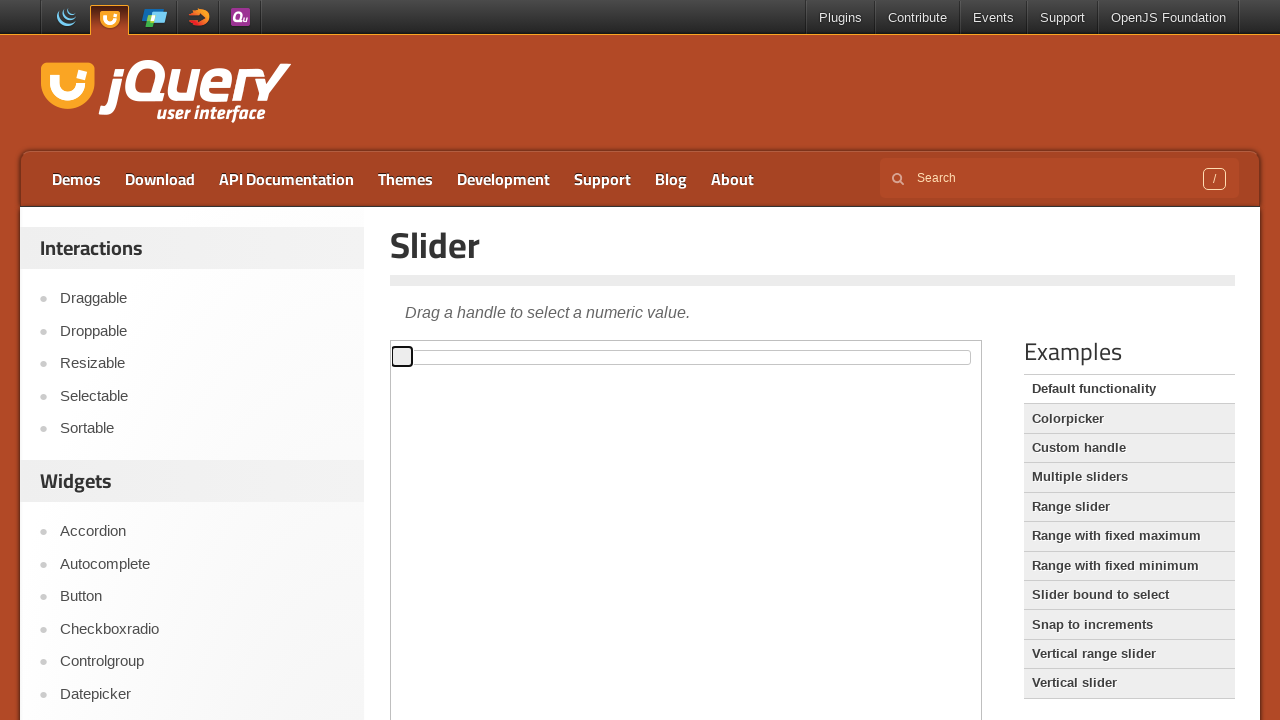

Waited 300ms for slider animation
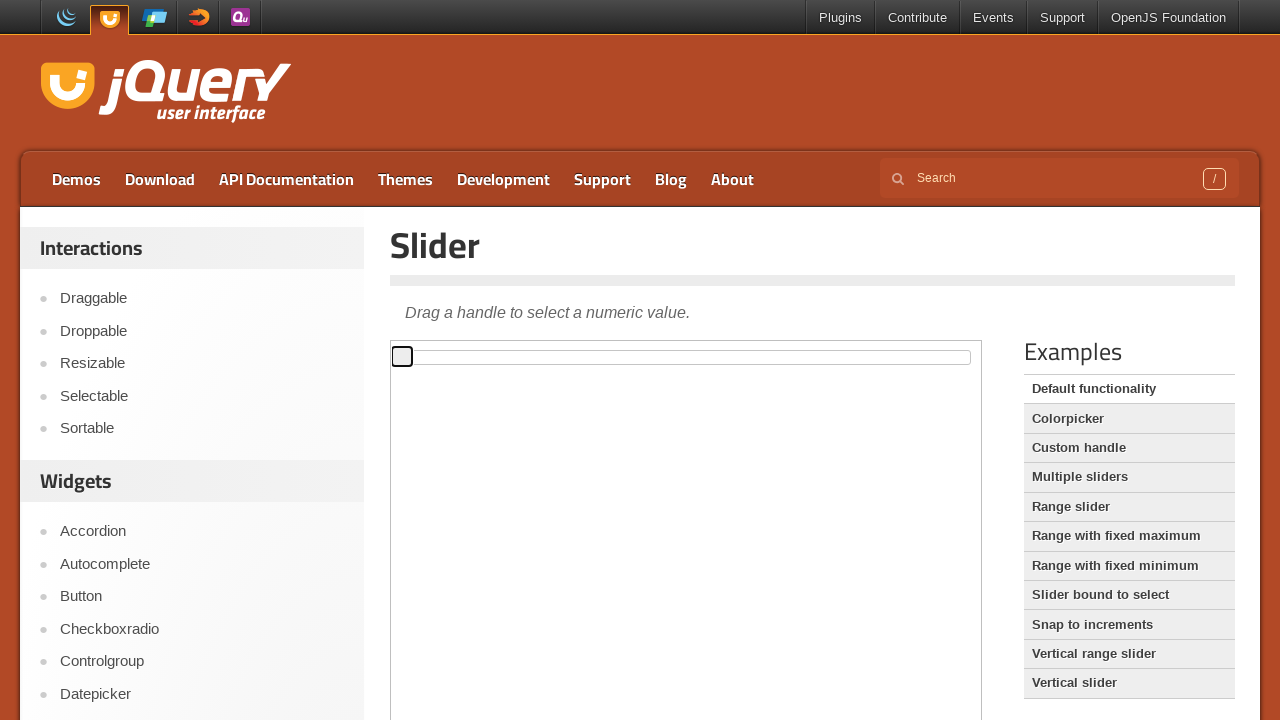

Moved mouse to slider position (decrement 10) at (412, 357)
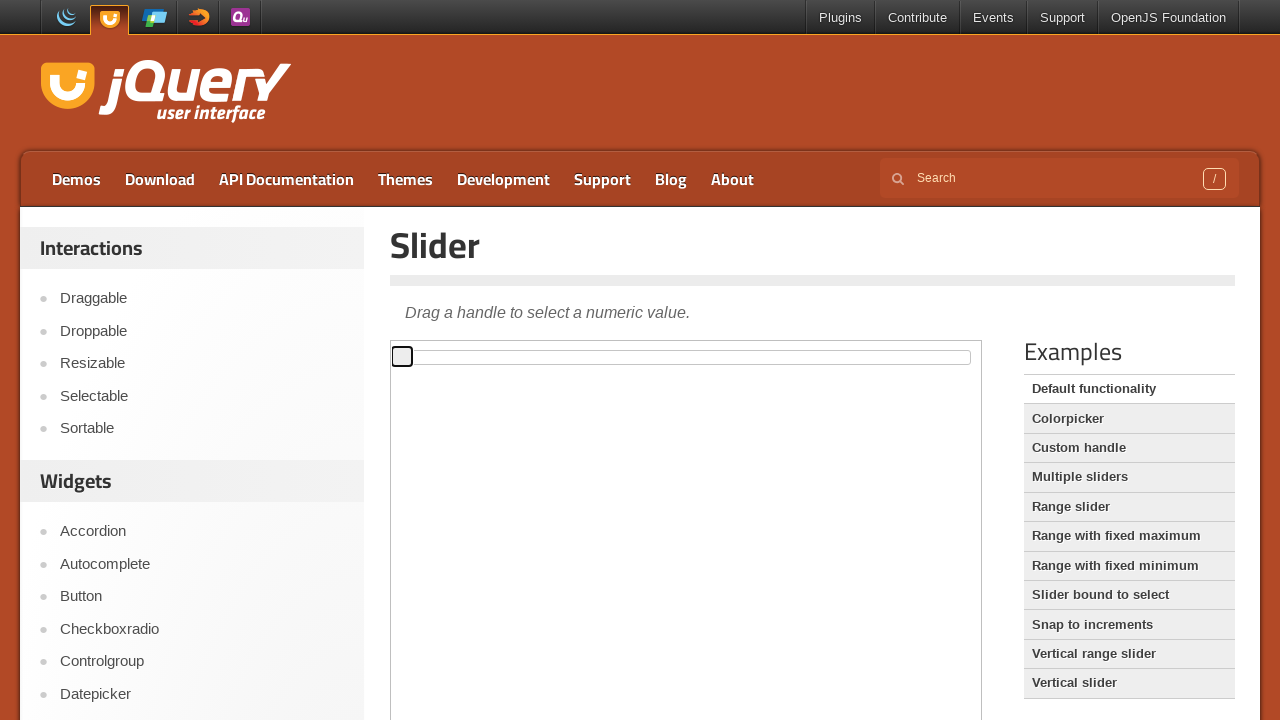

Pressed mouse button down on slider at (412, 357)
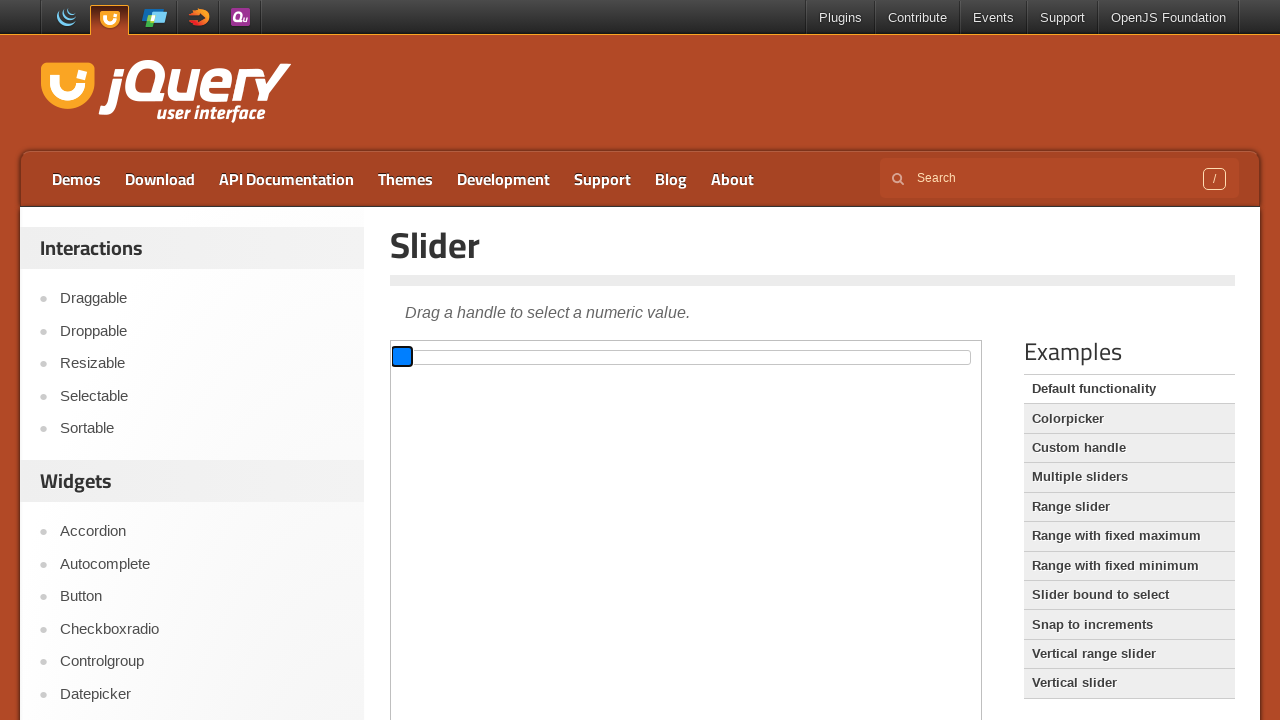

Dragged slider handle to the left at (402, 357)
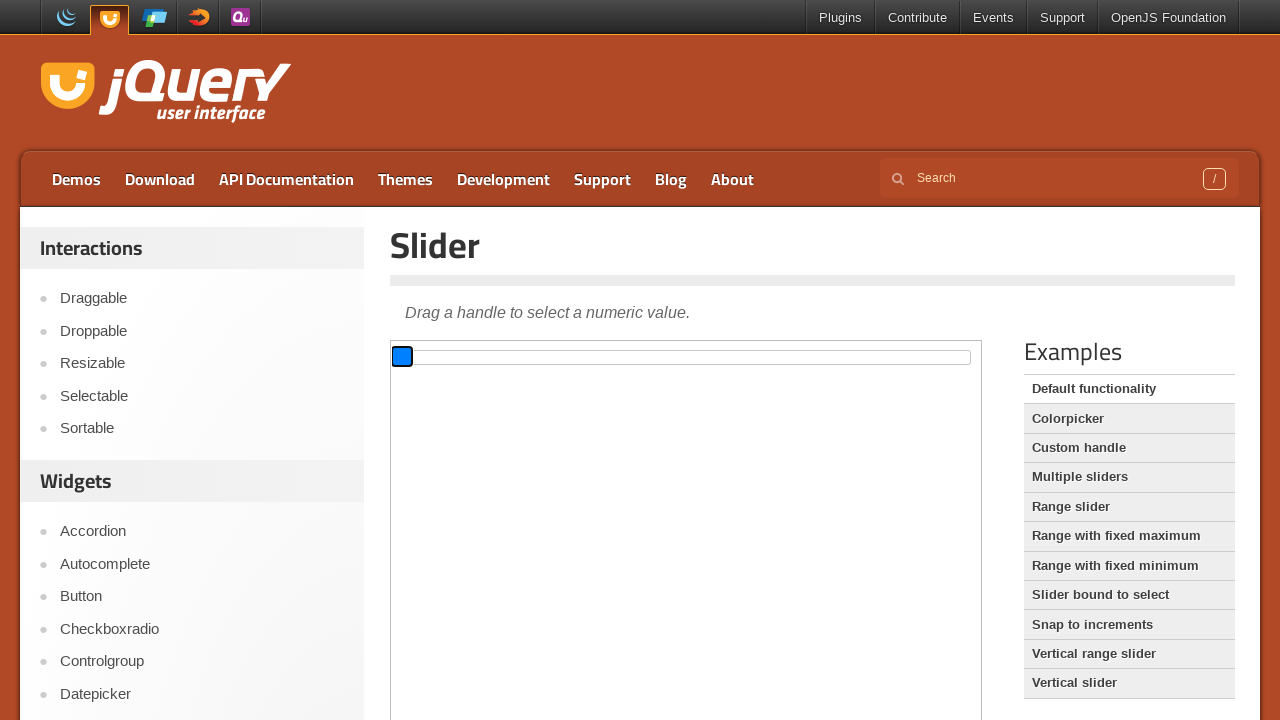

Released mouse button after dragging left at (402, 357)
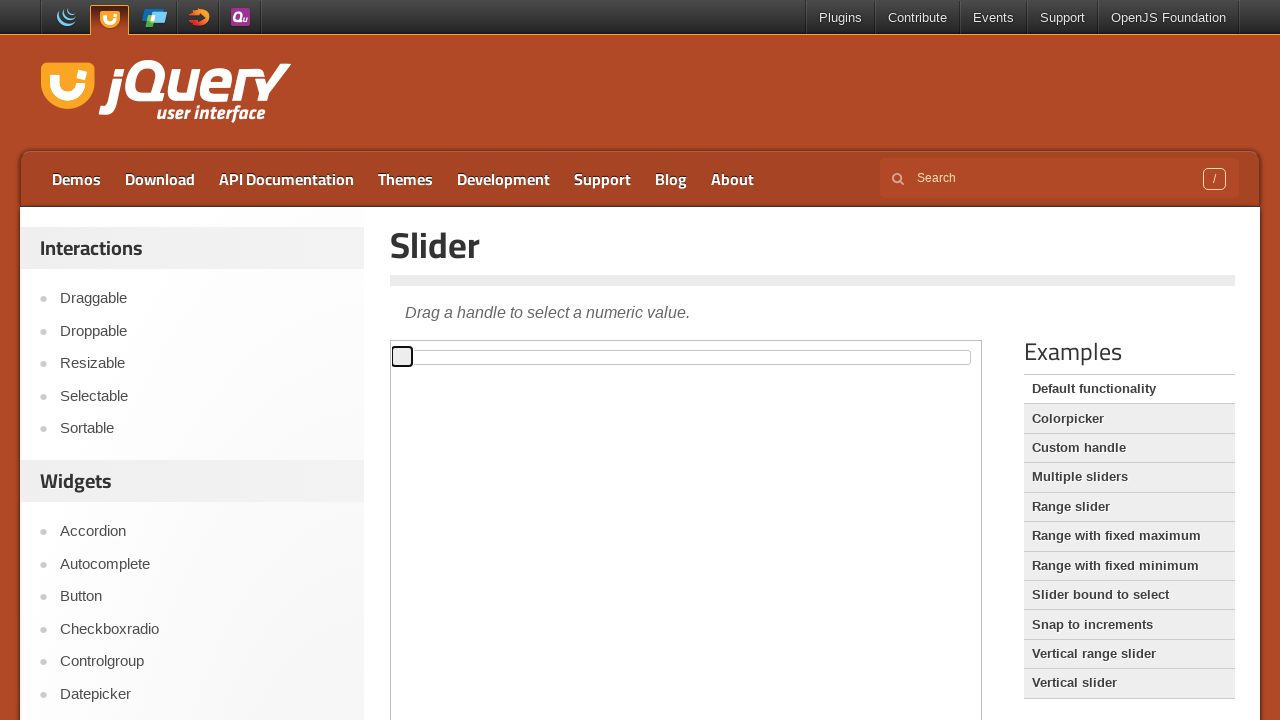

Waited 300ms for slider animation
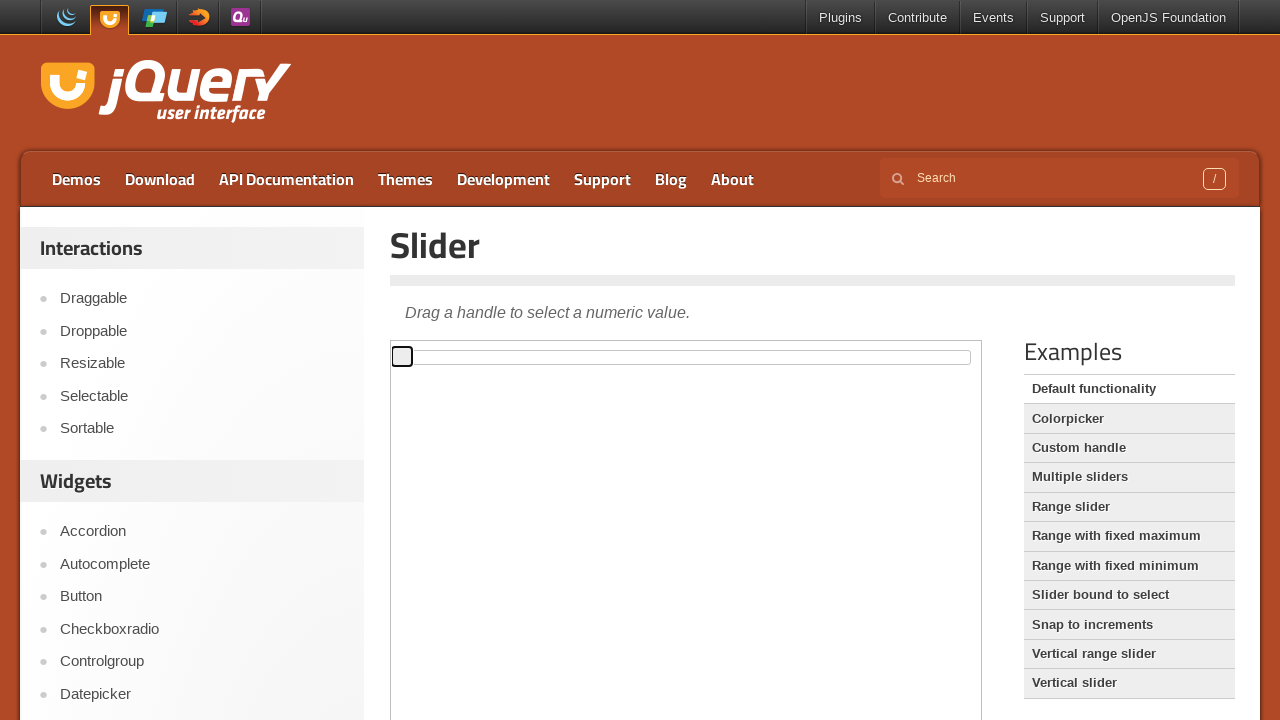

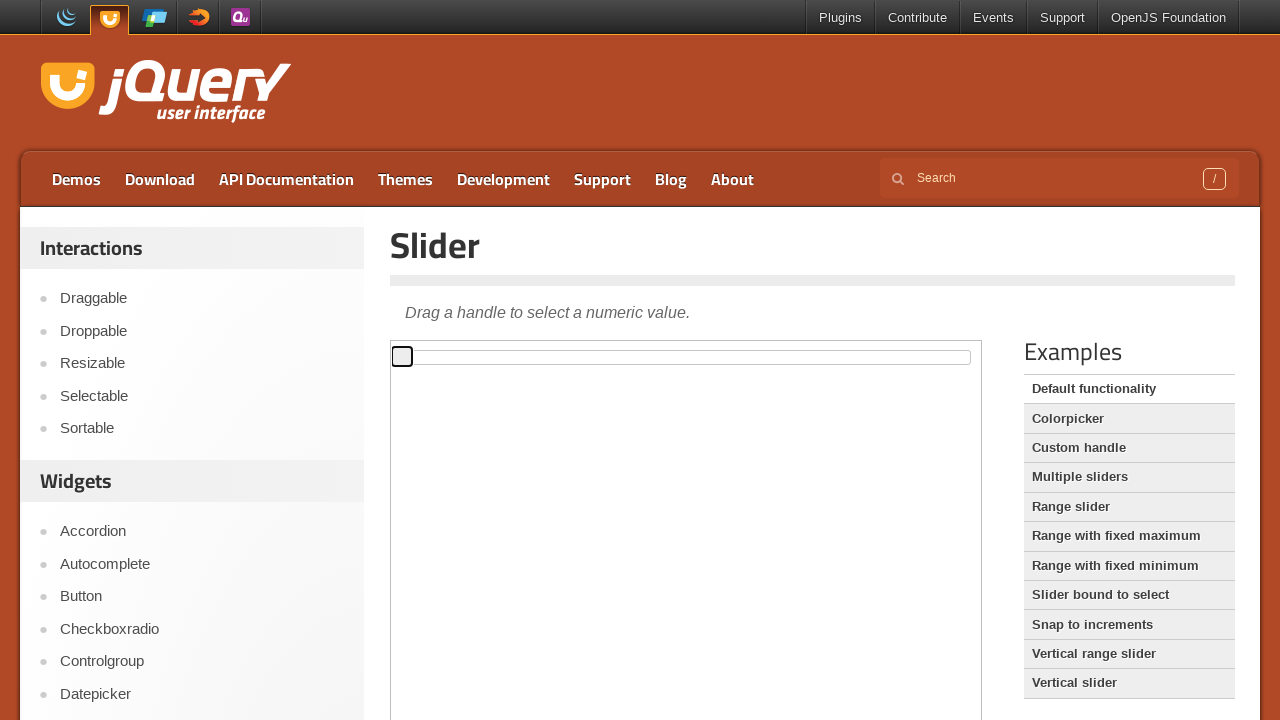